Tests filling out a large form by entering text into all input fields and submitting the form via a button click

Starting URL: http://suninjuly.github.io/huge_form.html

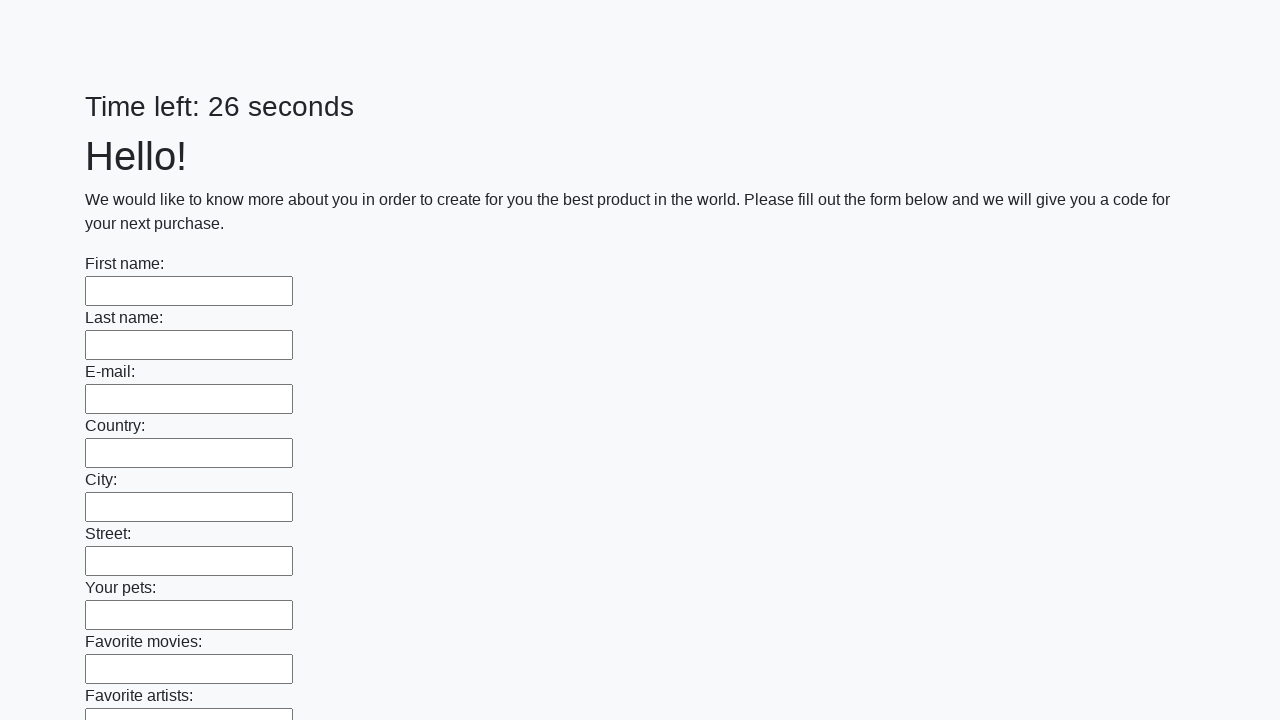

Located all input fields on the huge form
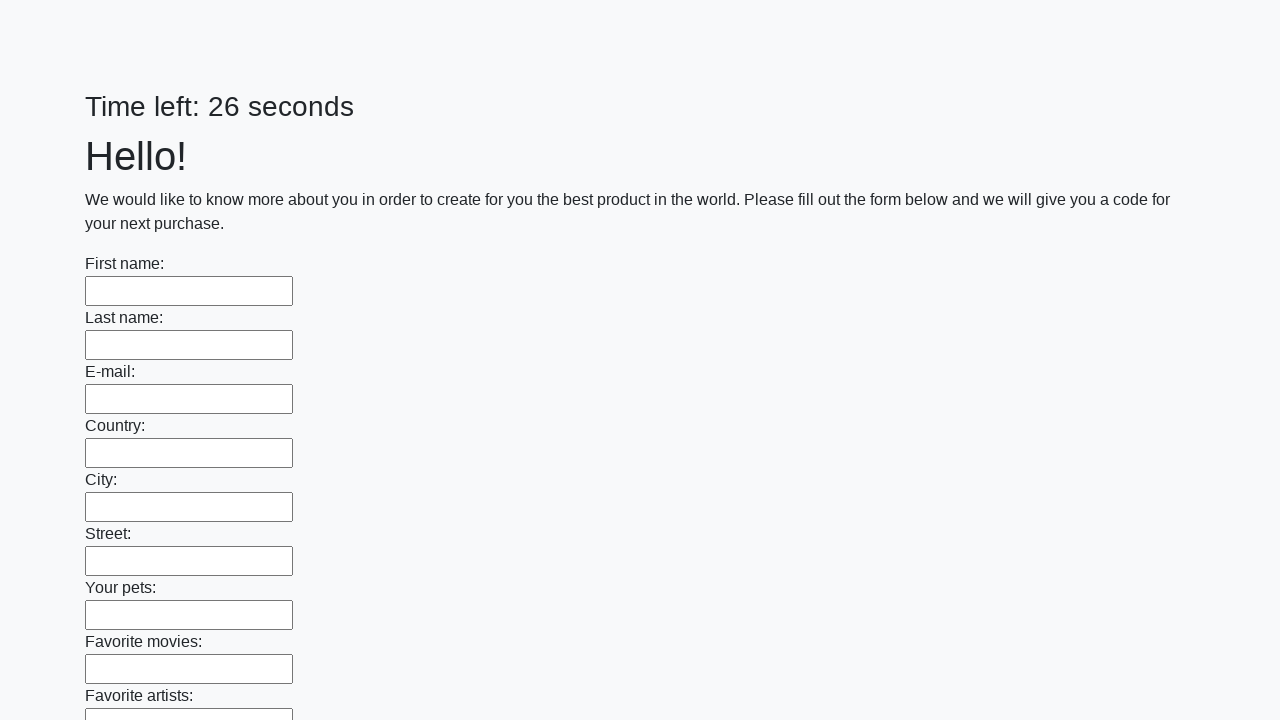

Filled an input field with 'TestUser' on input >> nth=0
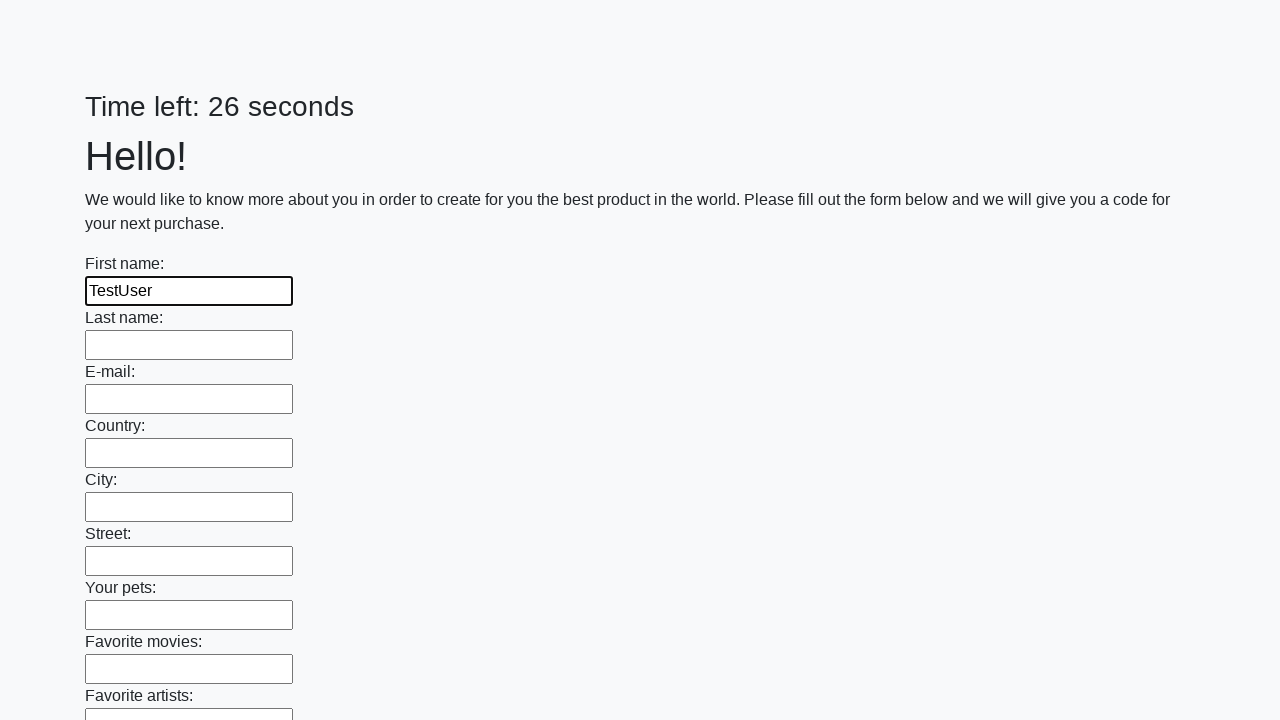

Filled an input field with 'TestUser' on input >> nth=1
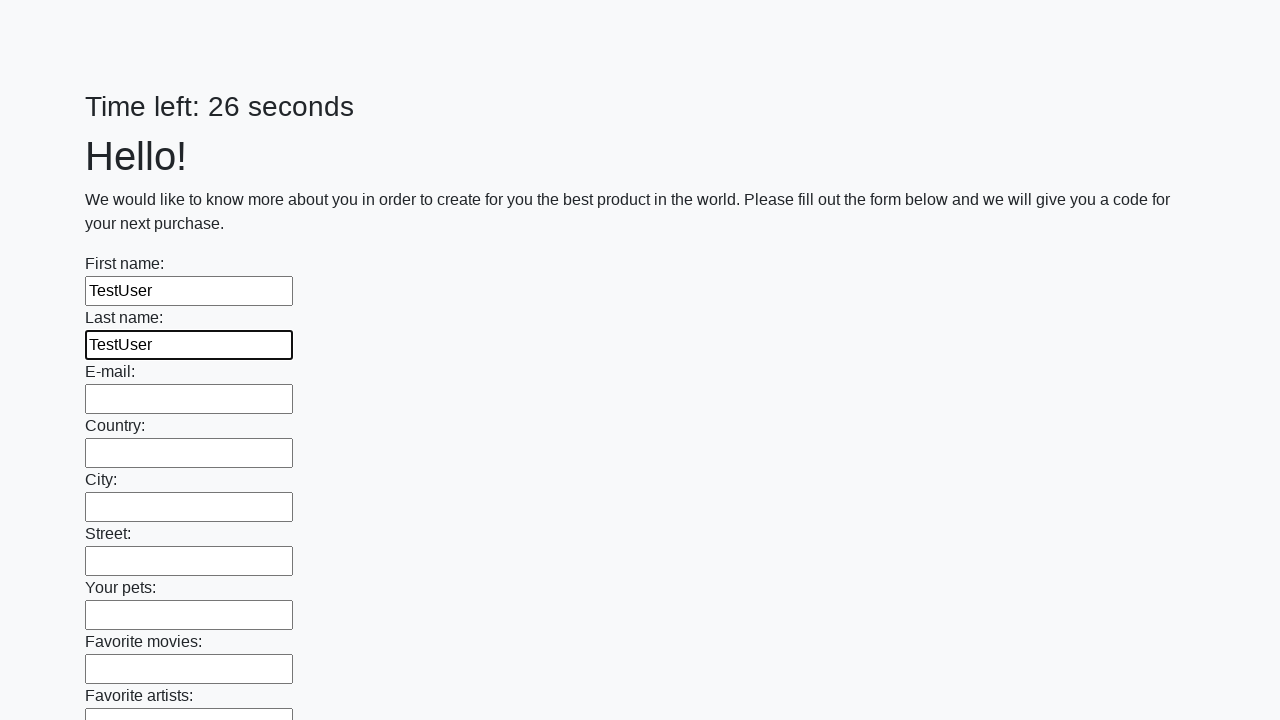

Filled an input field with 'TestUser' on input >> nth=2
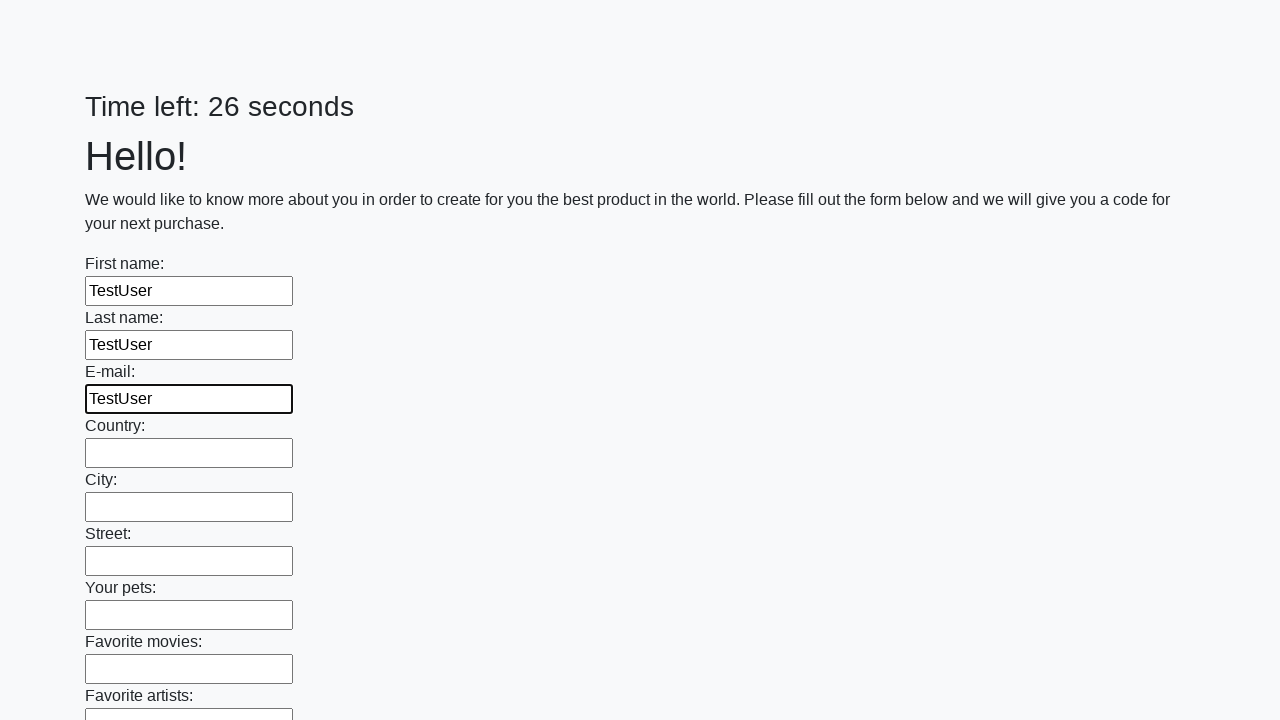

Filled an input field with 'TestUser' on input >> nth=3
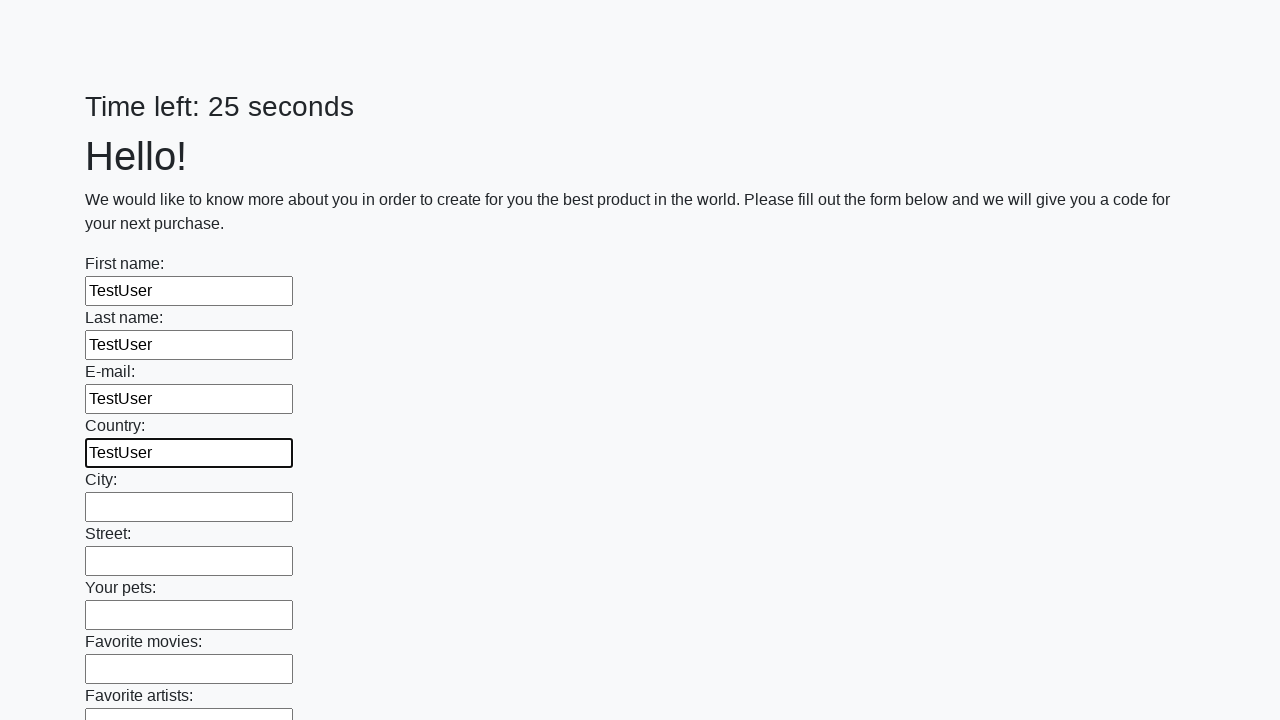

Filled an input field with 'TestUser' on input >> nth=4
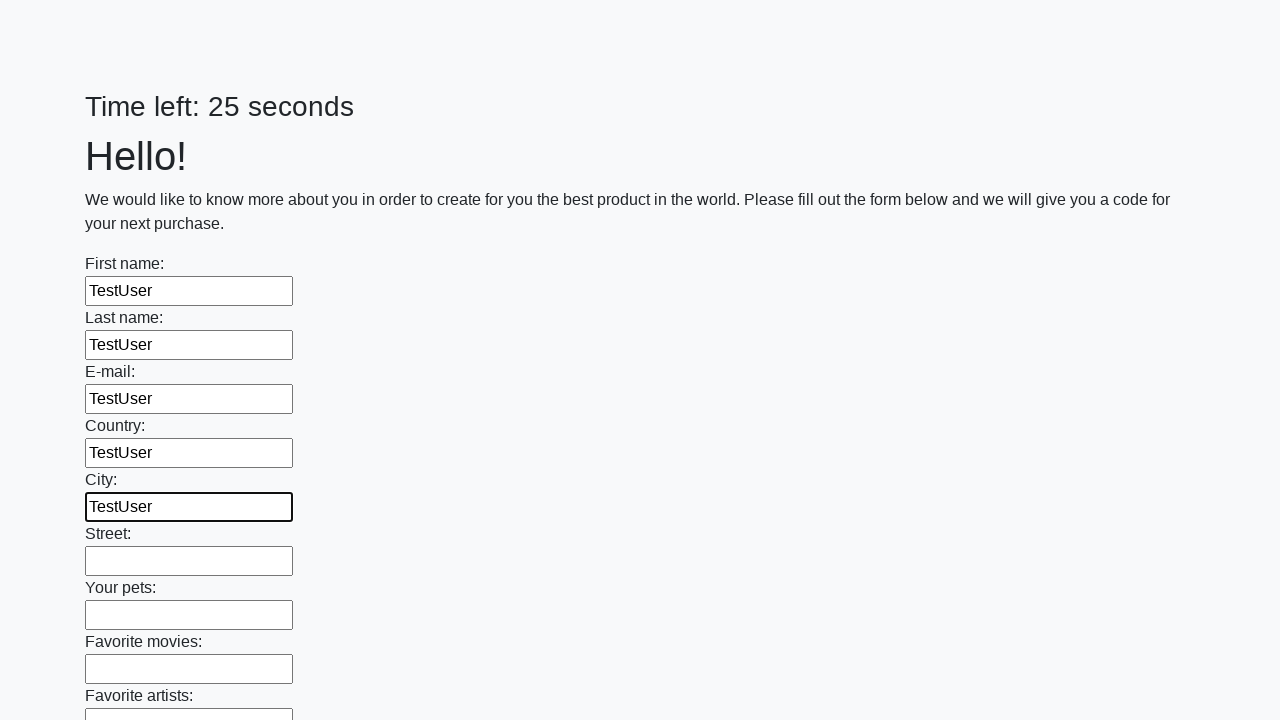

Filled an input field with 'TestUser' on input >> nth=5
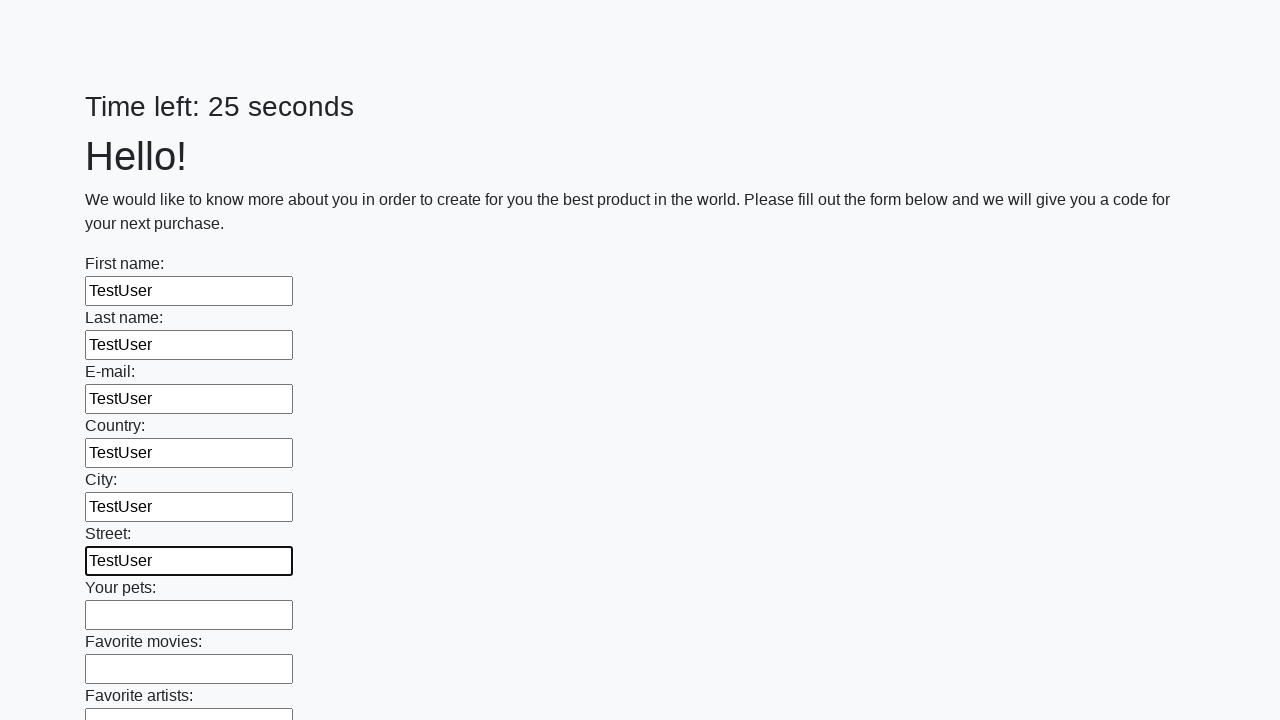

Filled an input field with 'TestUser' on input >> nth=6
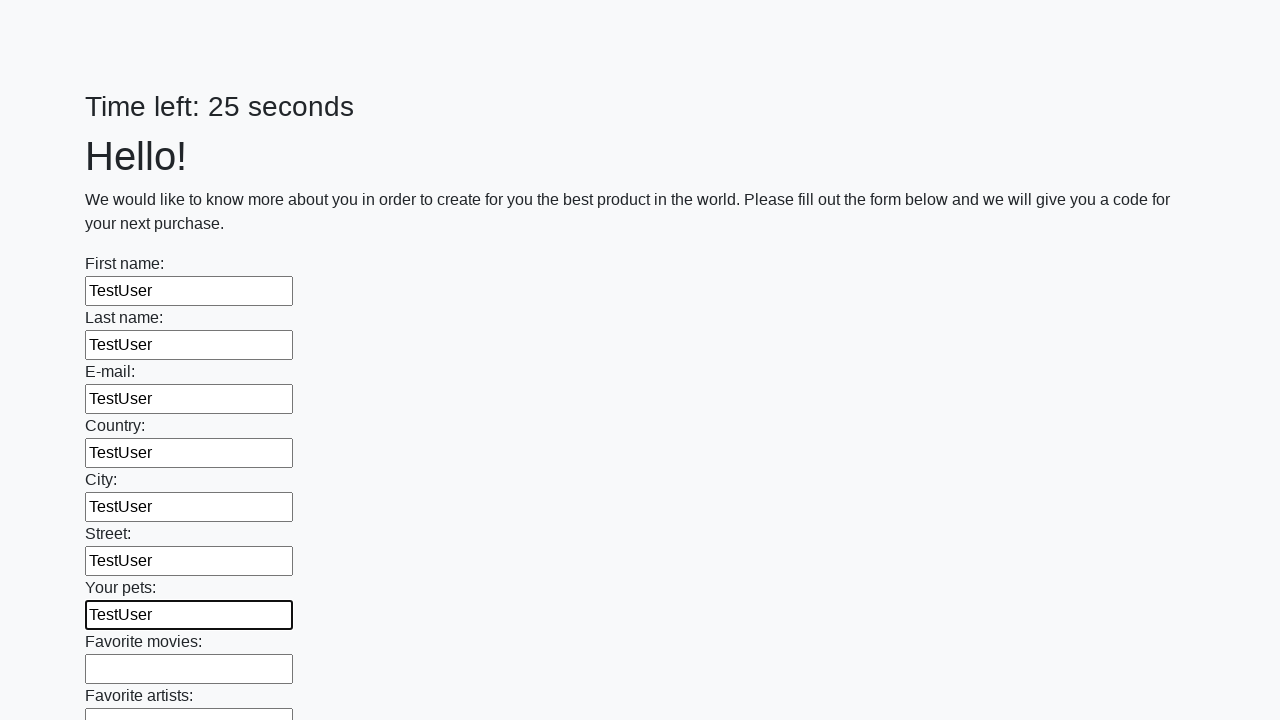

Filled an input field with 'TestUser' on input >> nth=7
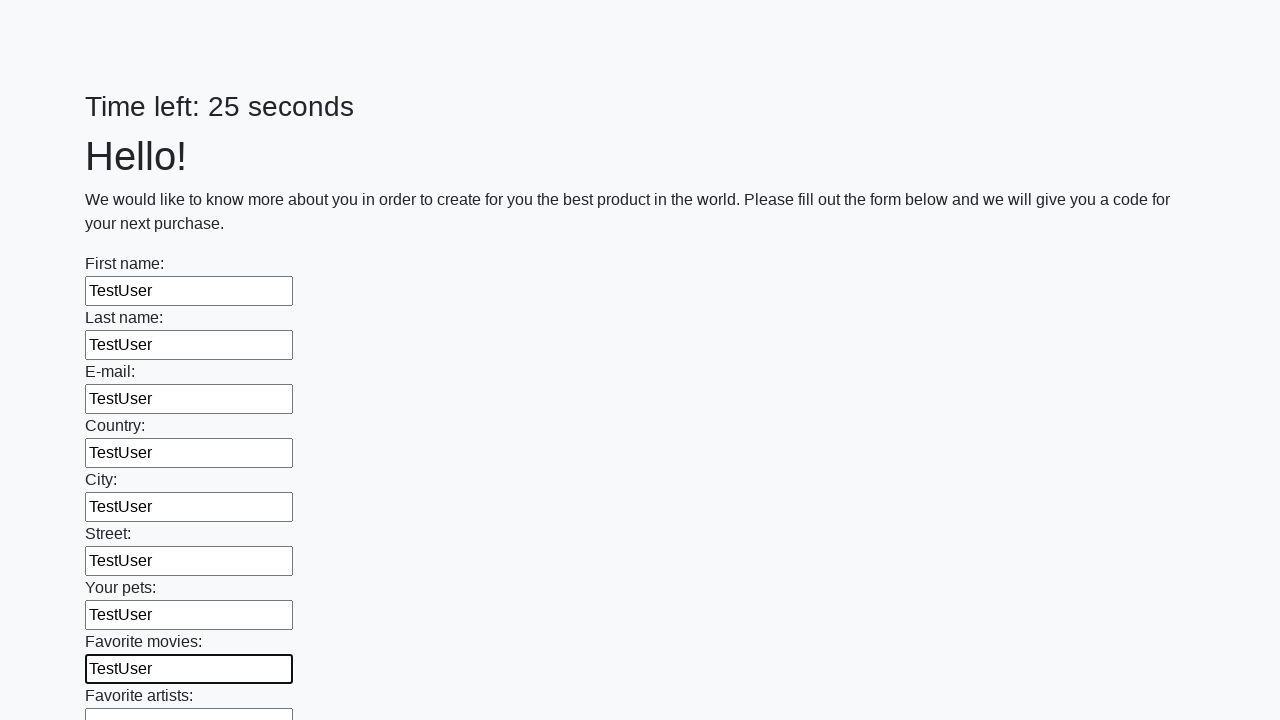

Filled an input field with 'TestUser' on input >> nth=8
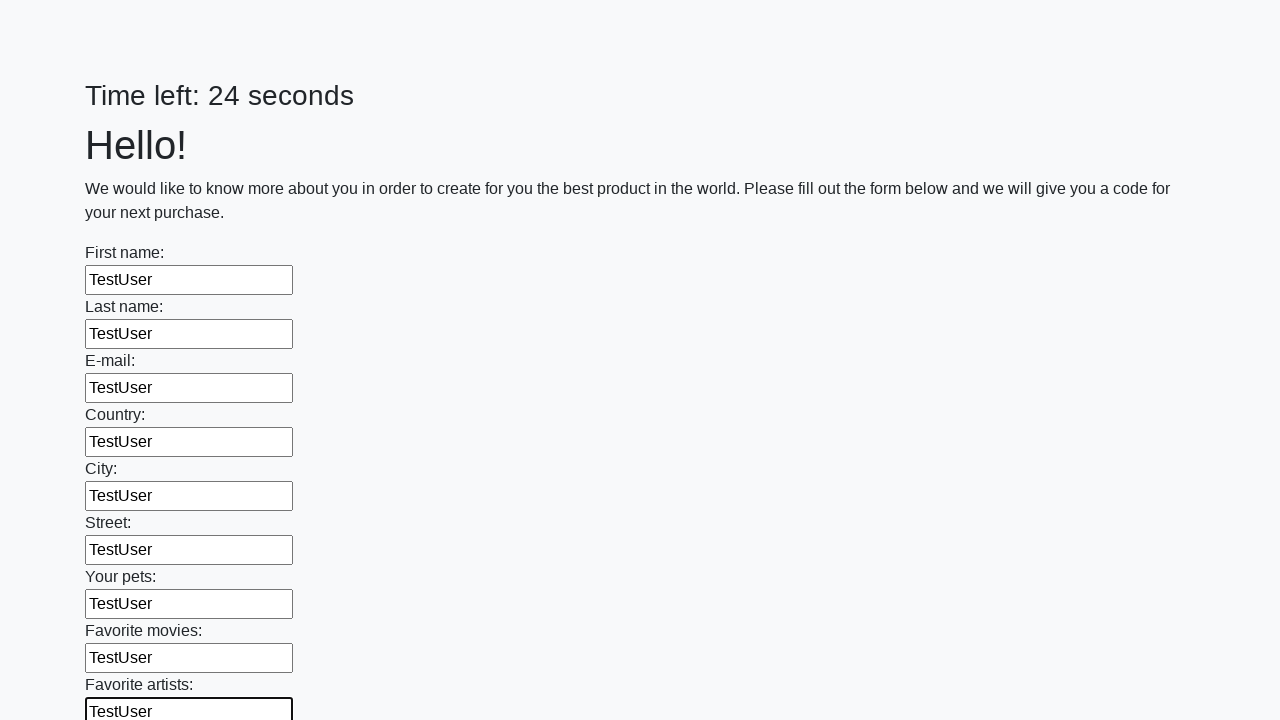

Filled an input field with 'TestUser' on input >> nth=9
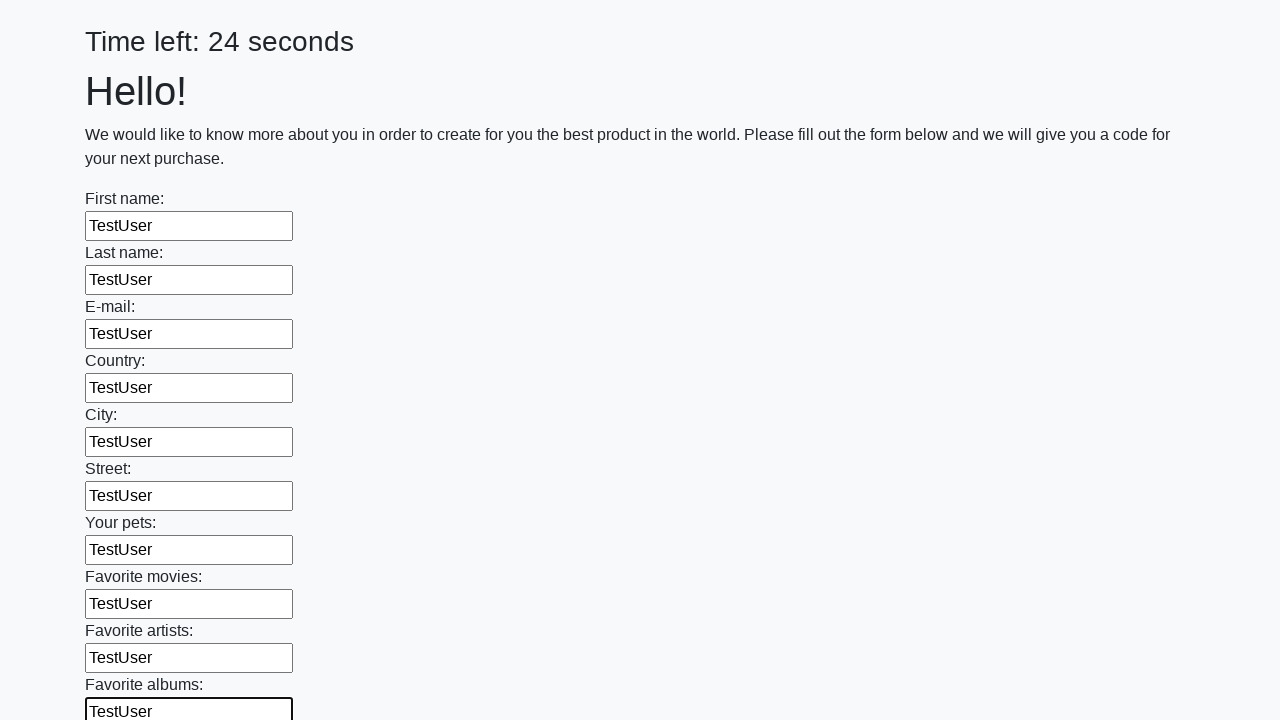

Filled an input field with 'TestUser' on input >> nth=10
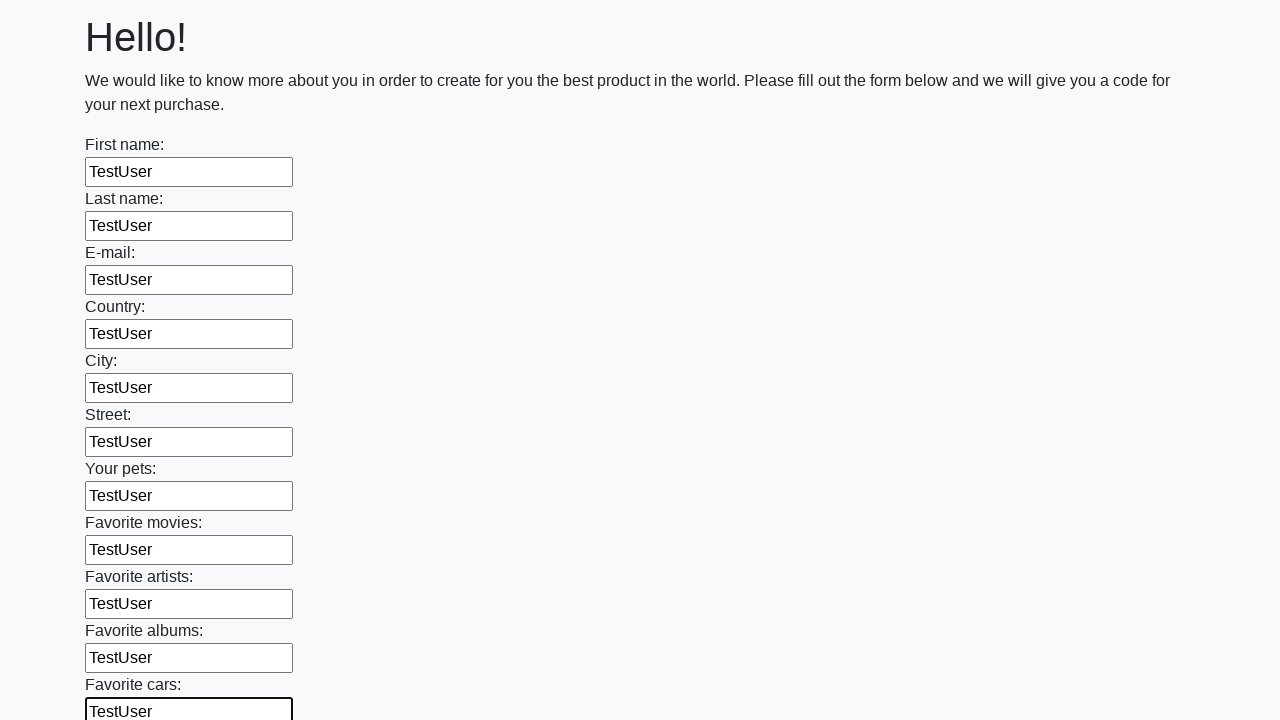

Filled an input field with 'TestUser' on input >> nth=11
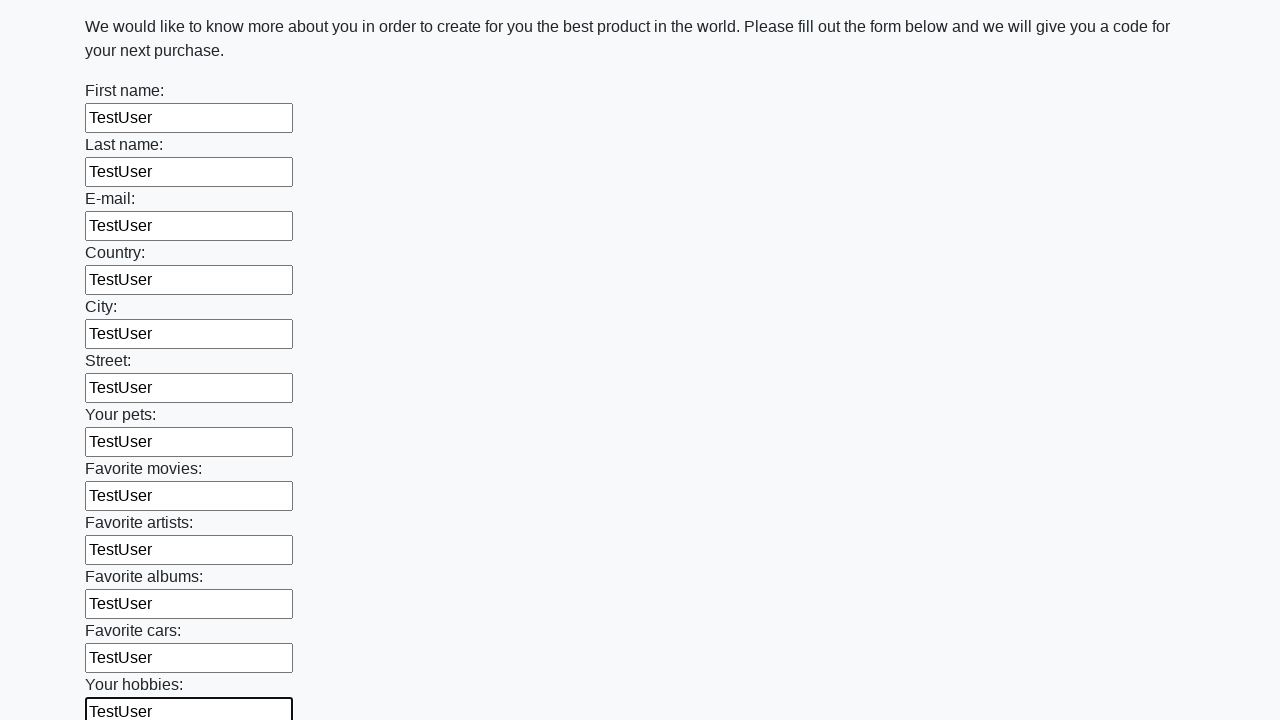

Filled an input field with 'TestUser' on input >> nth=12
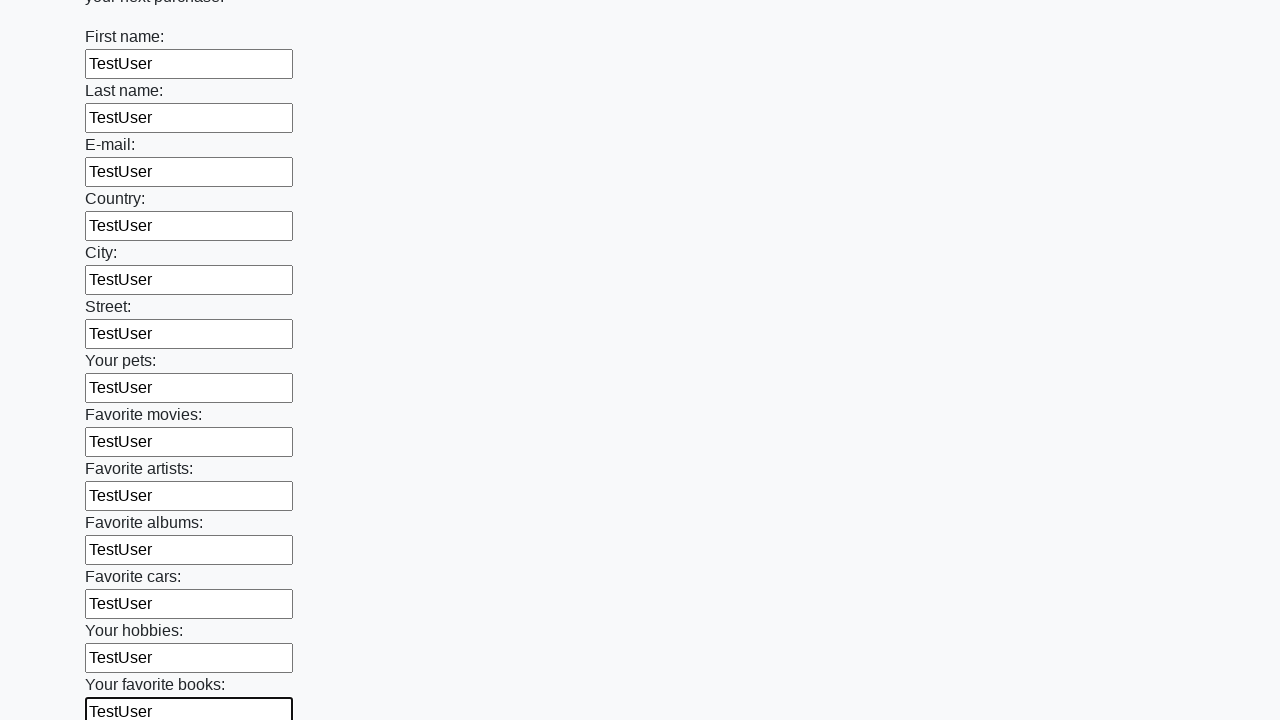

Filled an input field with 'TestUser' on input >> nth=13
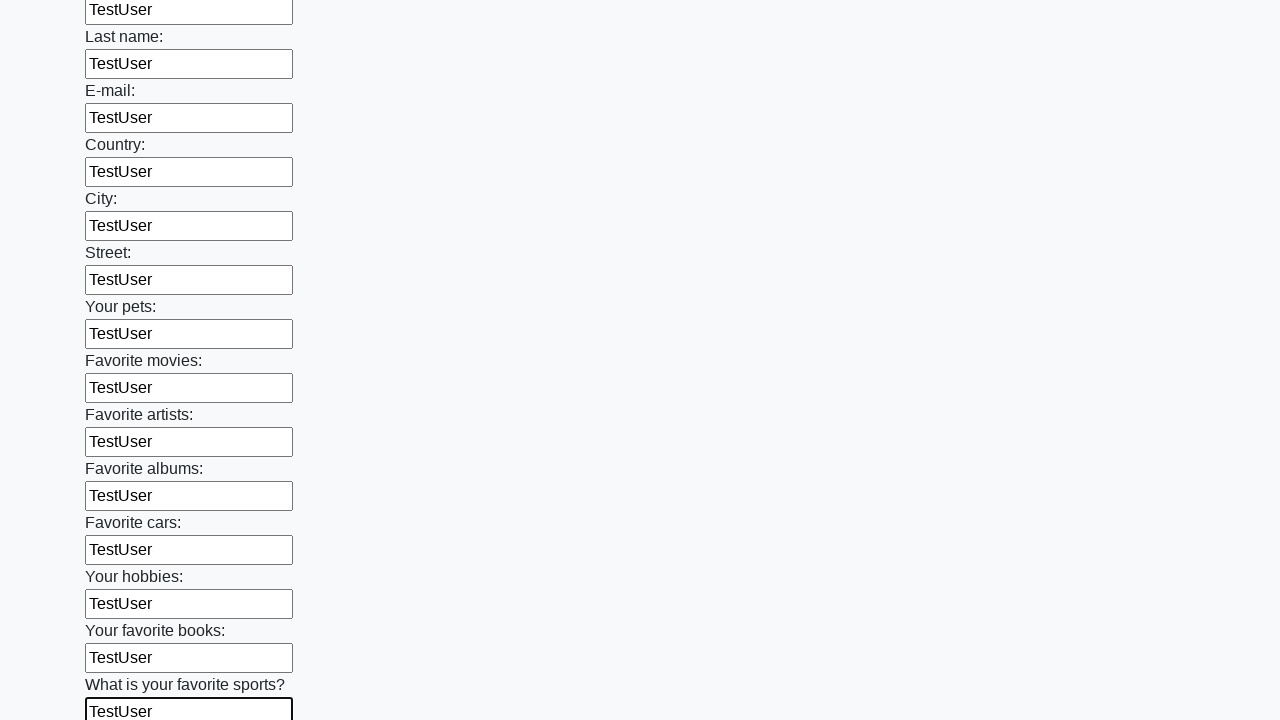

Filled an input field with 'TestUser' on input >> nth=14
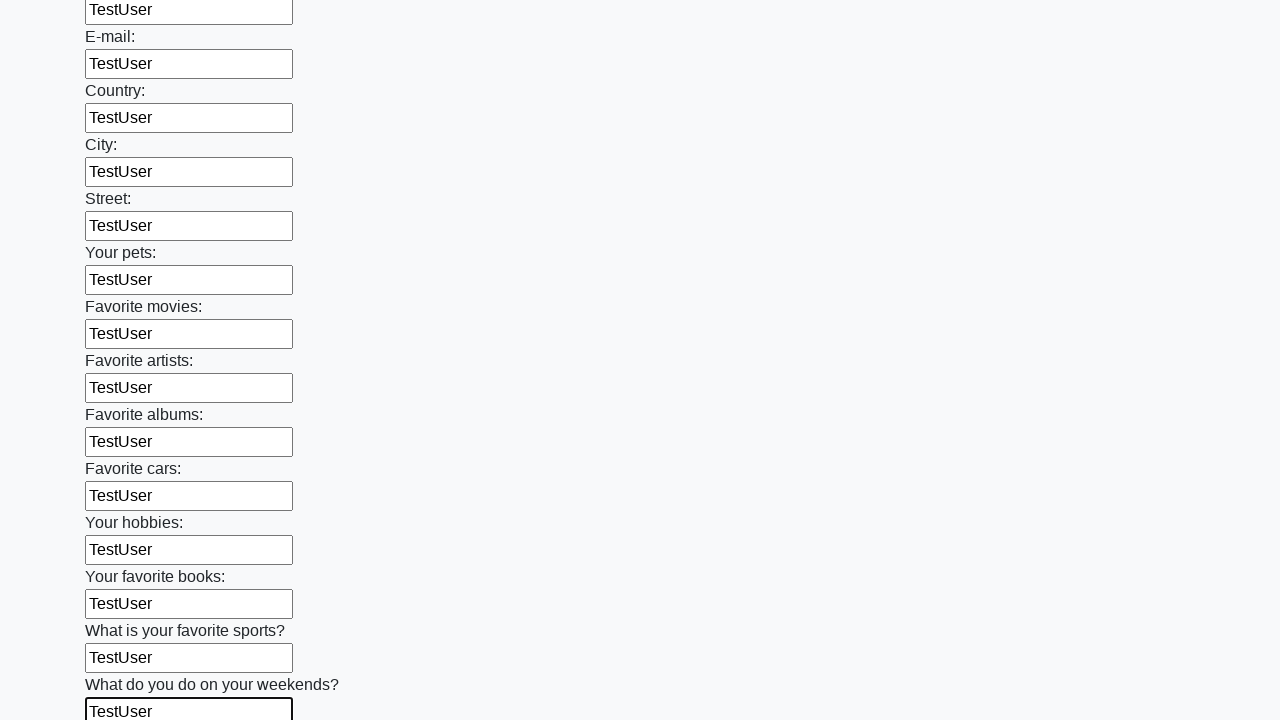

Filled an input field with 'TestUser' on input >> nth=15
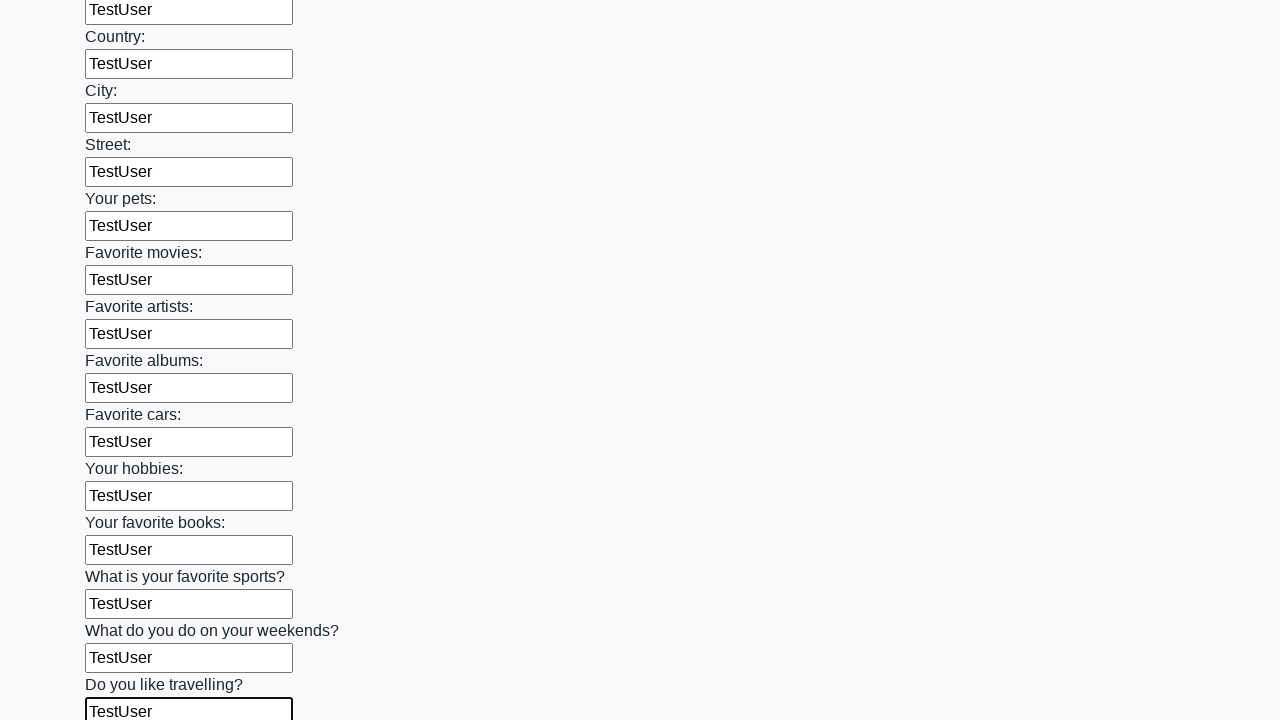

Filled an input field with 'TestUser' on input >> nth=16
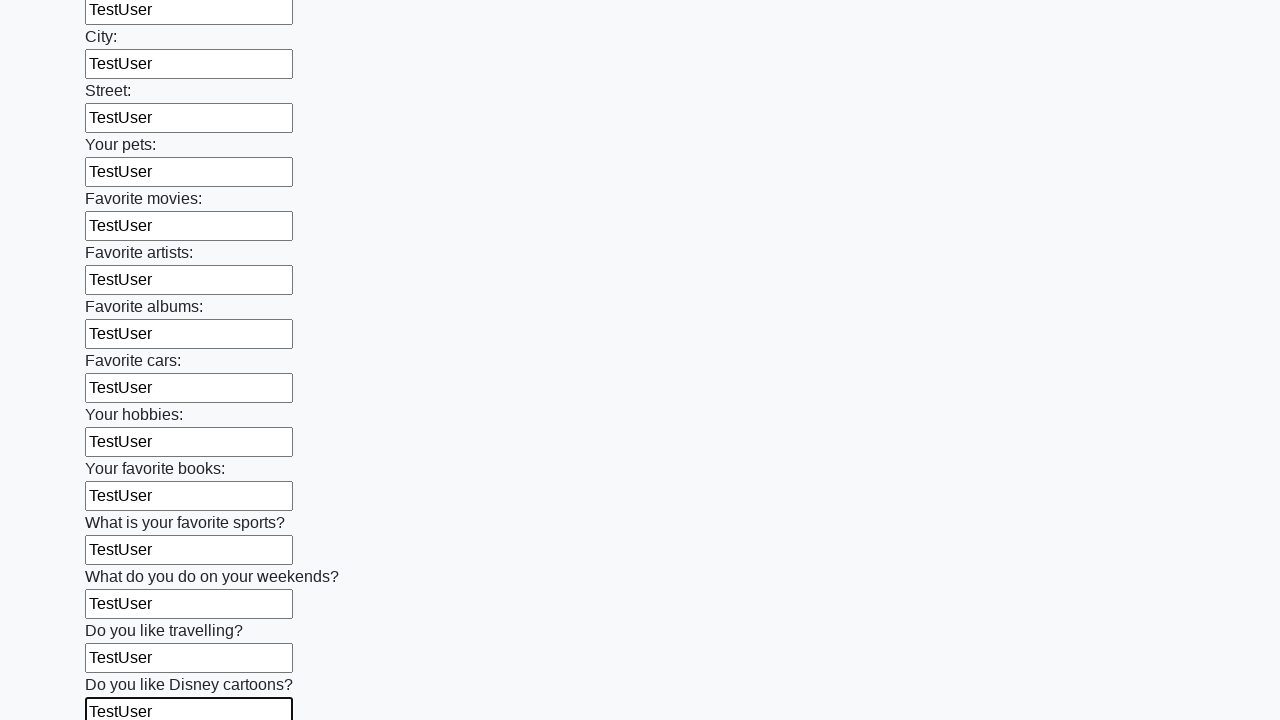

Filled an input field with 'TestUser' on input >> nth=17
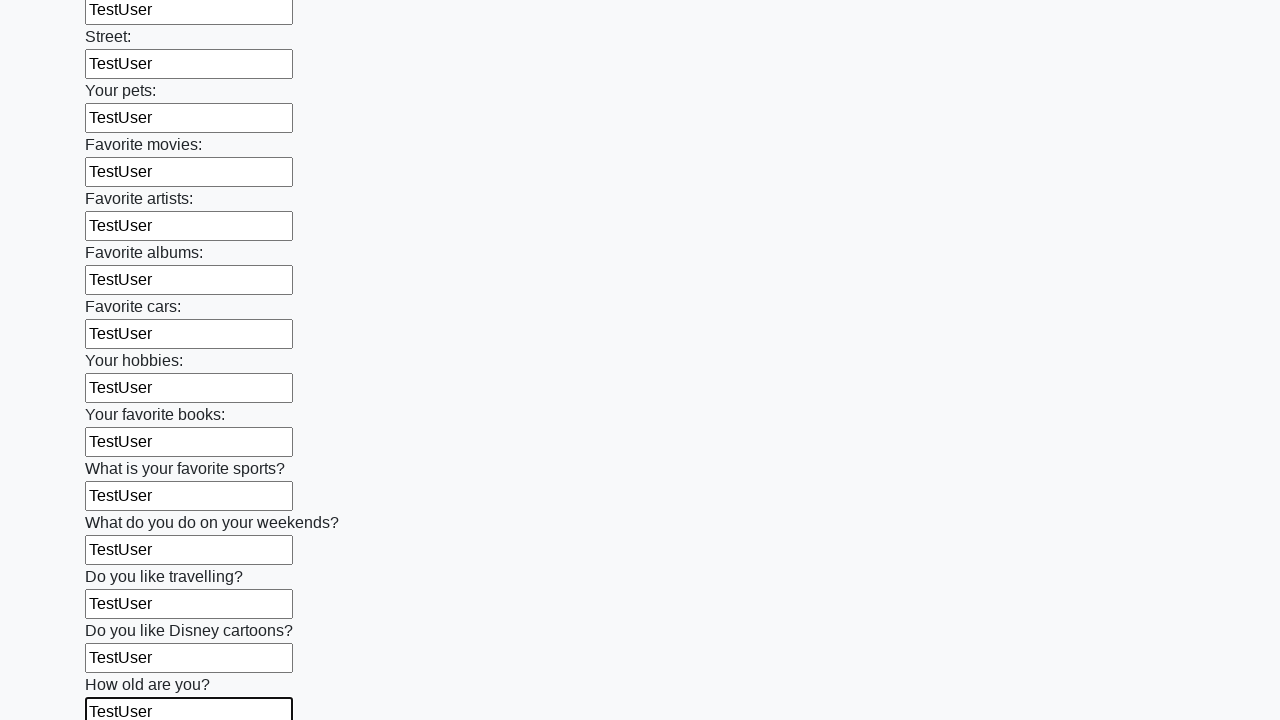

Filled an input field with 'TestUser' on input >> nth=18
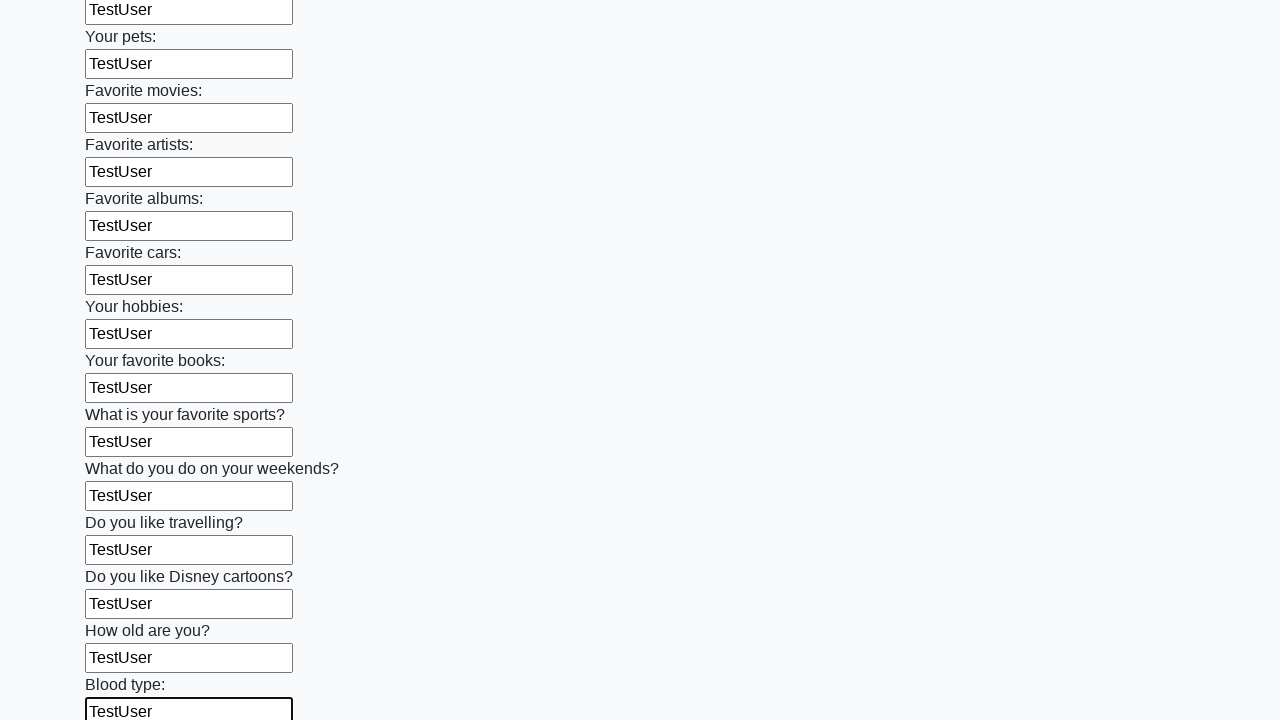

Filled an input field with 'TestUser' on input >> nth=19
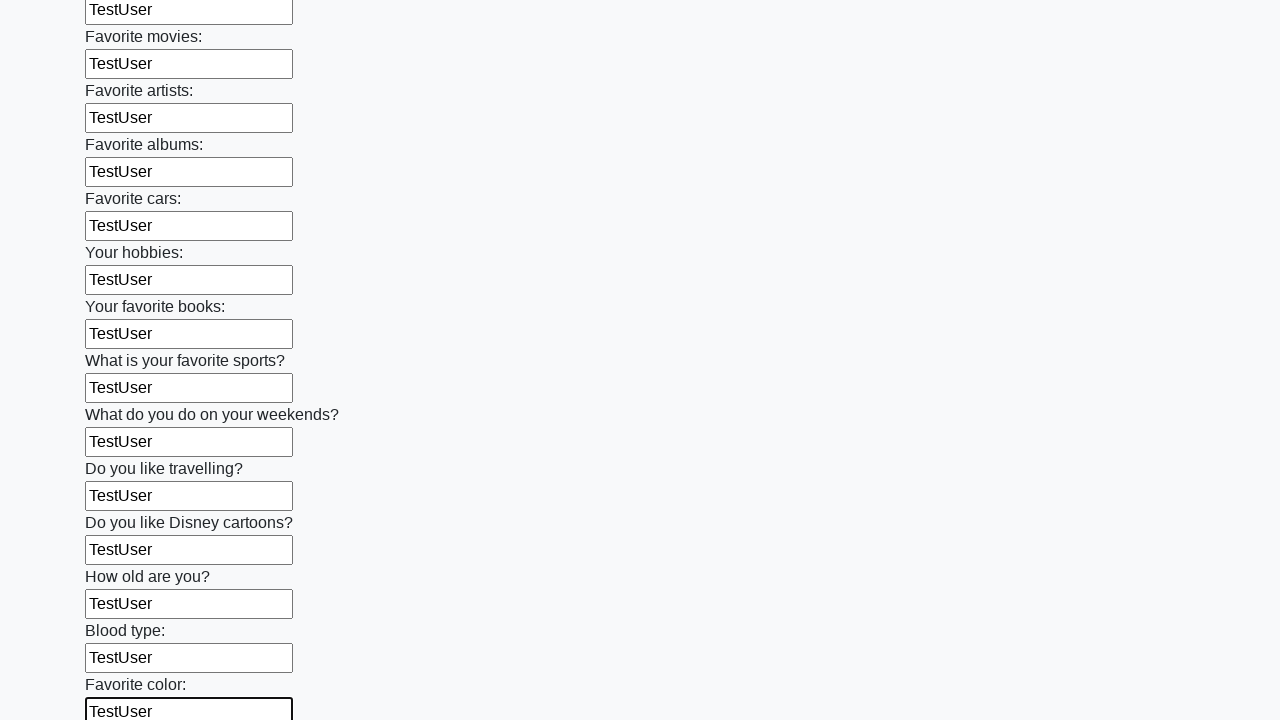

Filled an input field with 'TestUser' on input >> nth=20
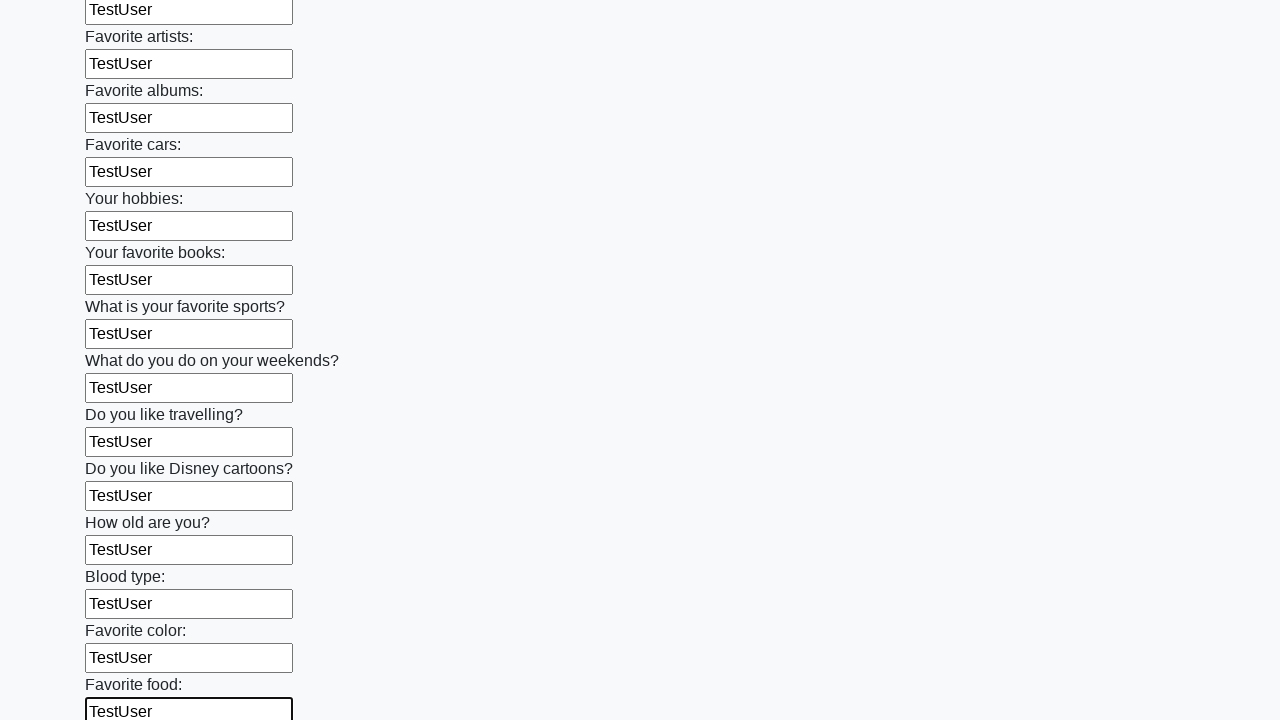

Filled an input field with 'TestUser' on input >> nth=21
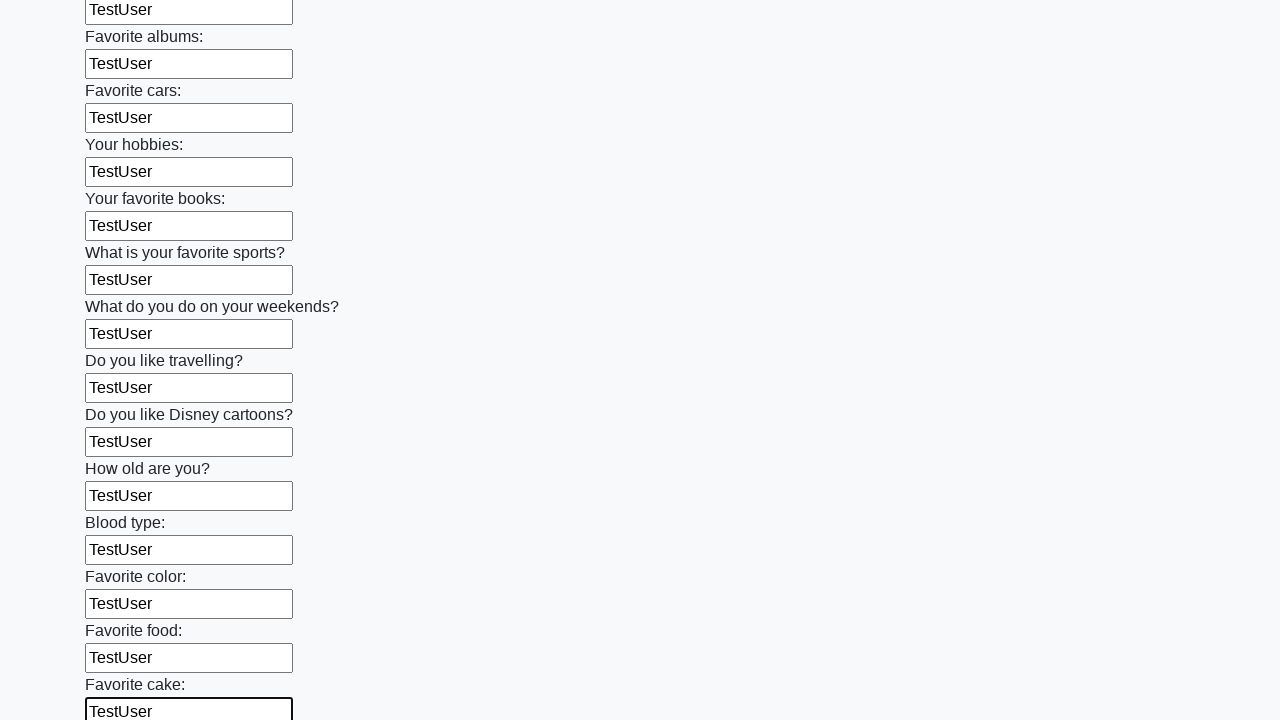

Filled an input field with 'TestUser' on input >> nth=22
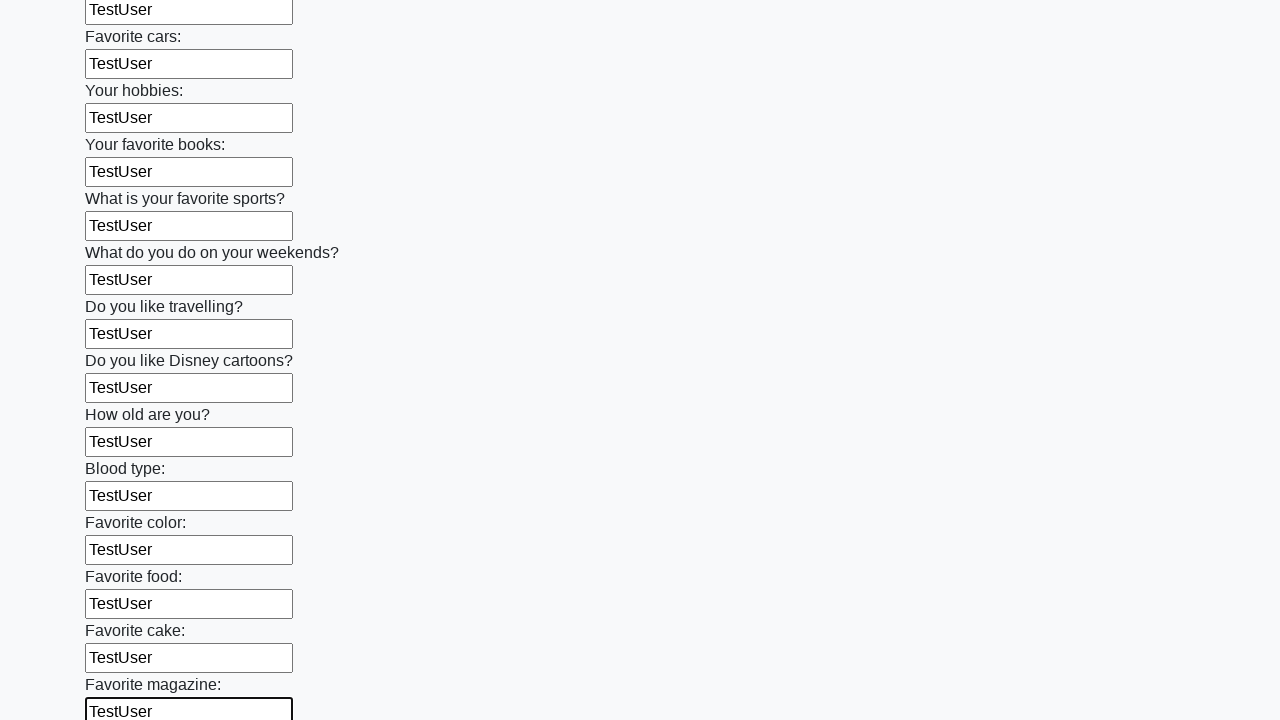

Filled an input field with 'TestUser' on input >> nth=23
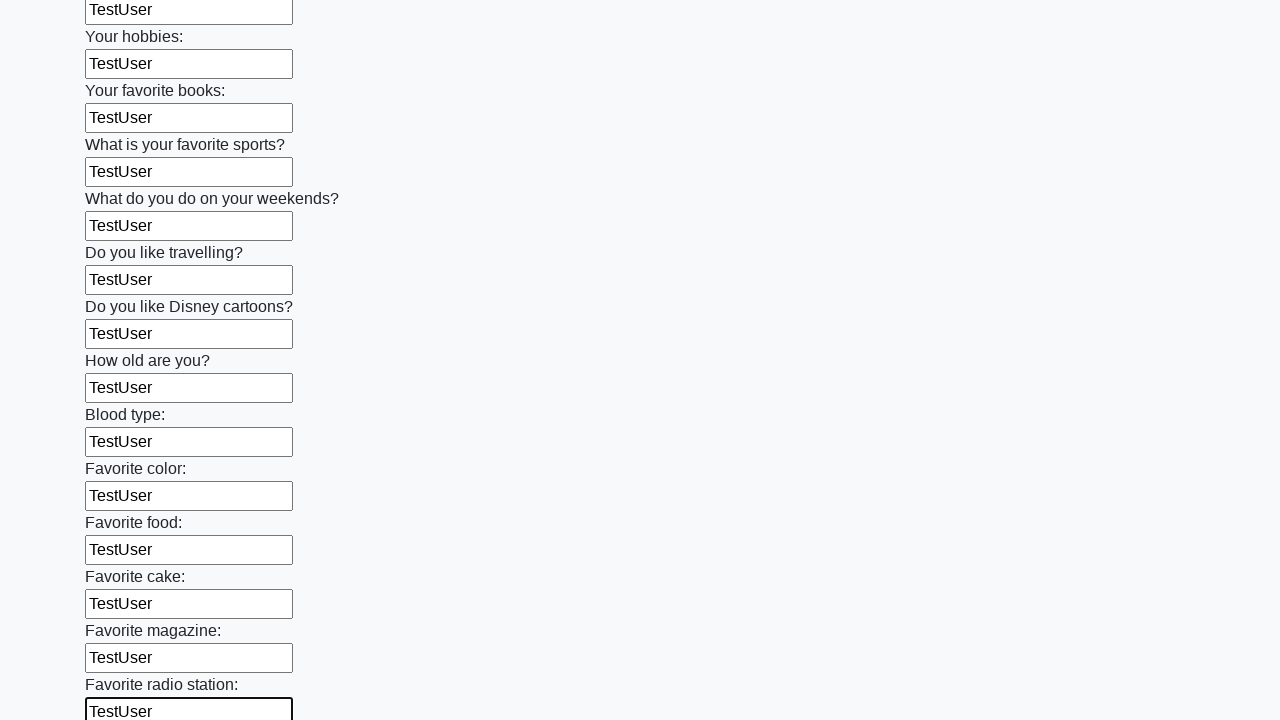

Filled an input field with 'TestUser' on input >> nth=24
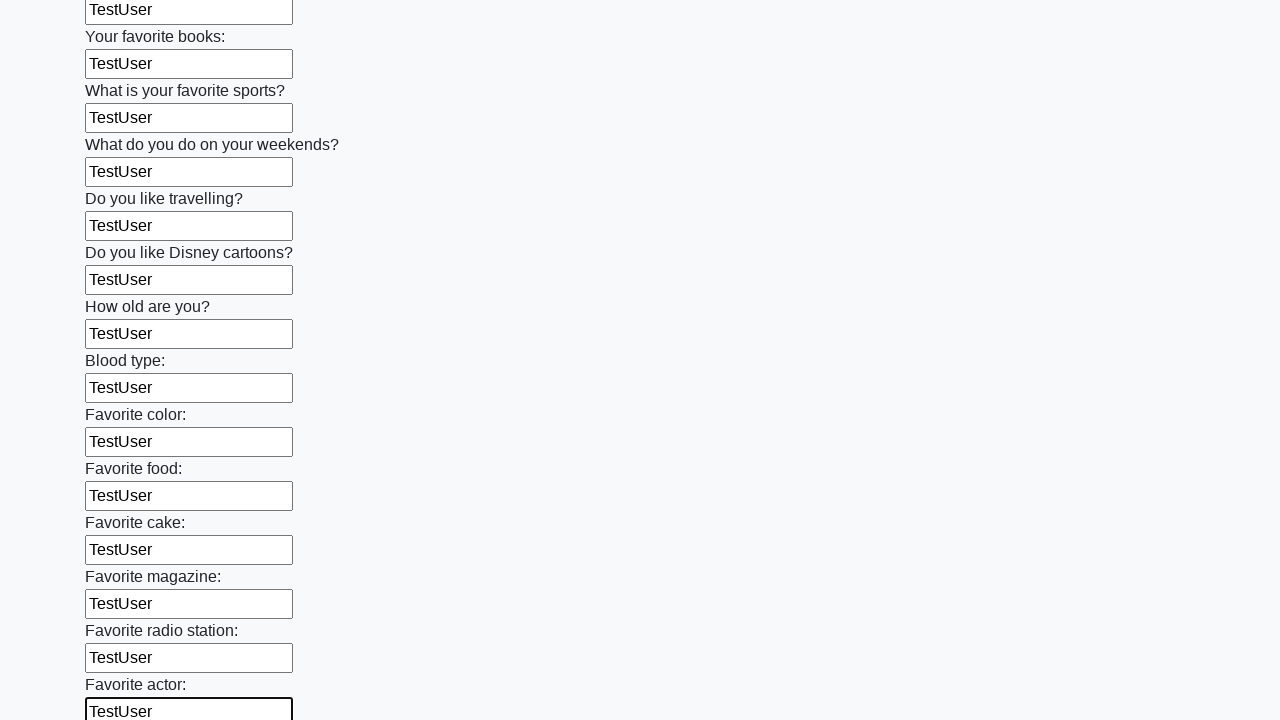

Filled an input field with 'TestUser' on input >> nth=25
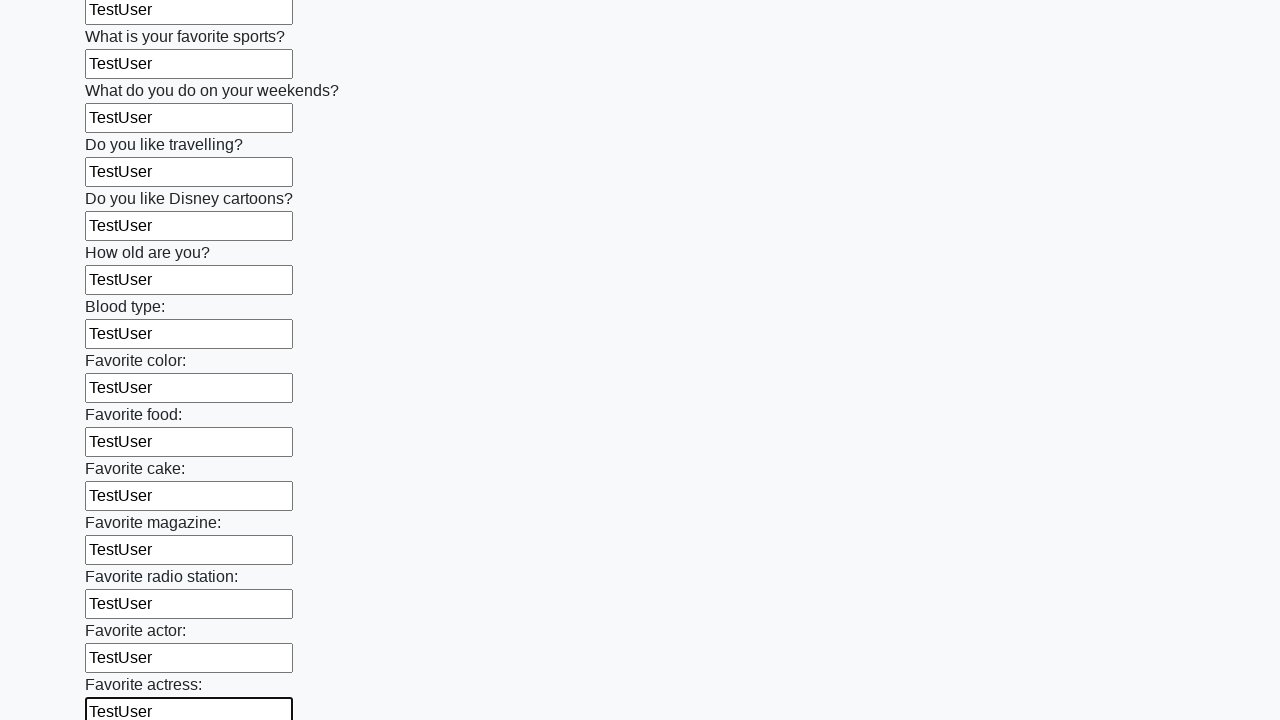

Filled an input field with 'TestUser' on input >> nth=26
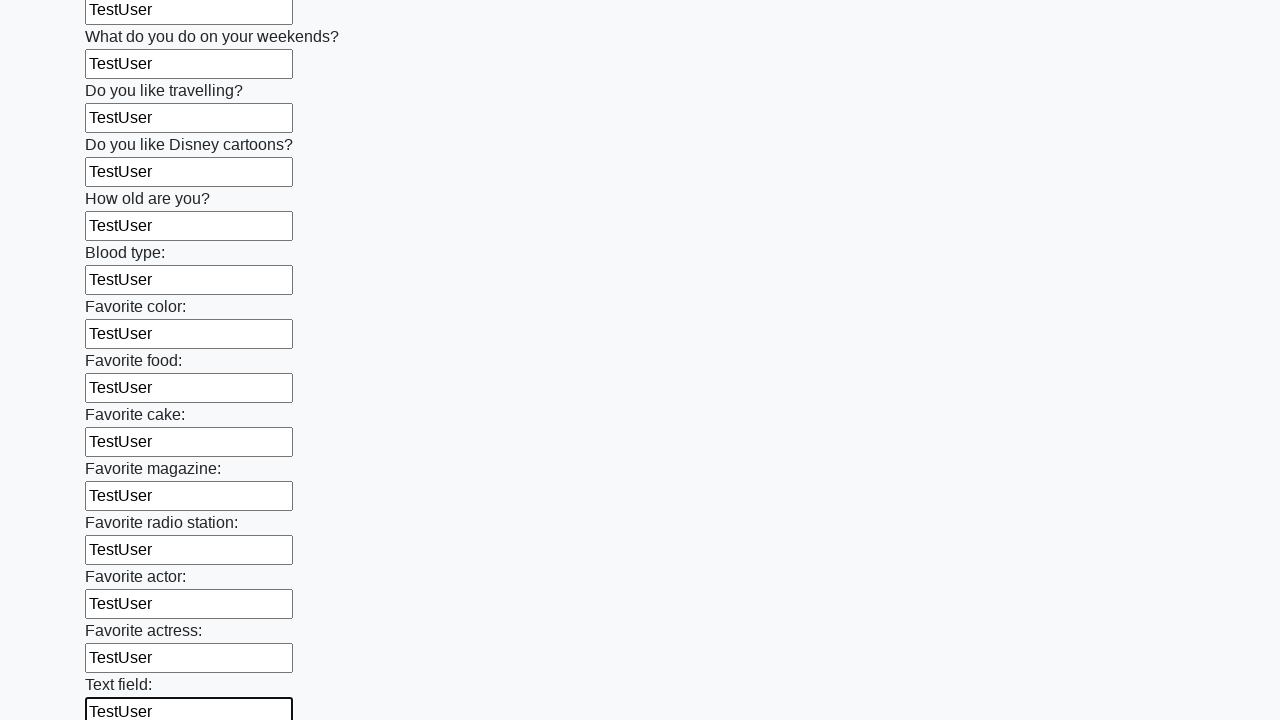

Filled an input field with 'TestUser' on input >> nth=27
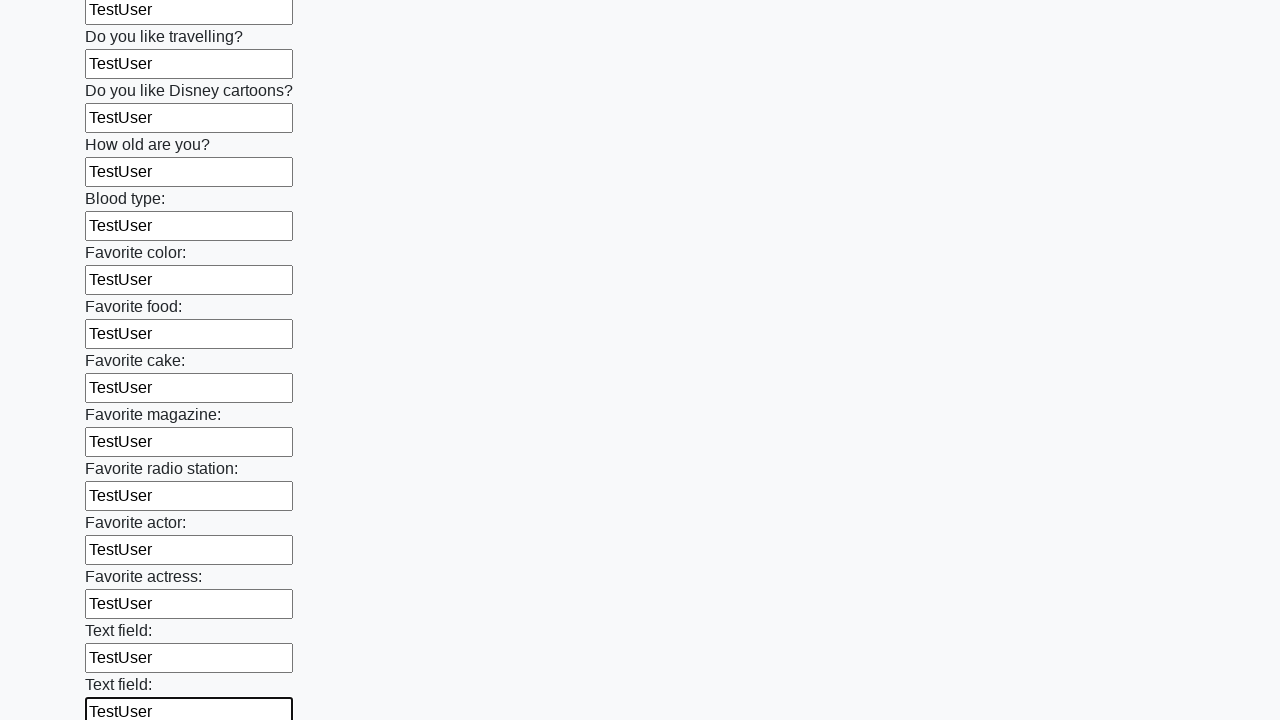

Filled an input field with 'TestUser' on input >> nth=28
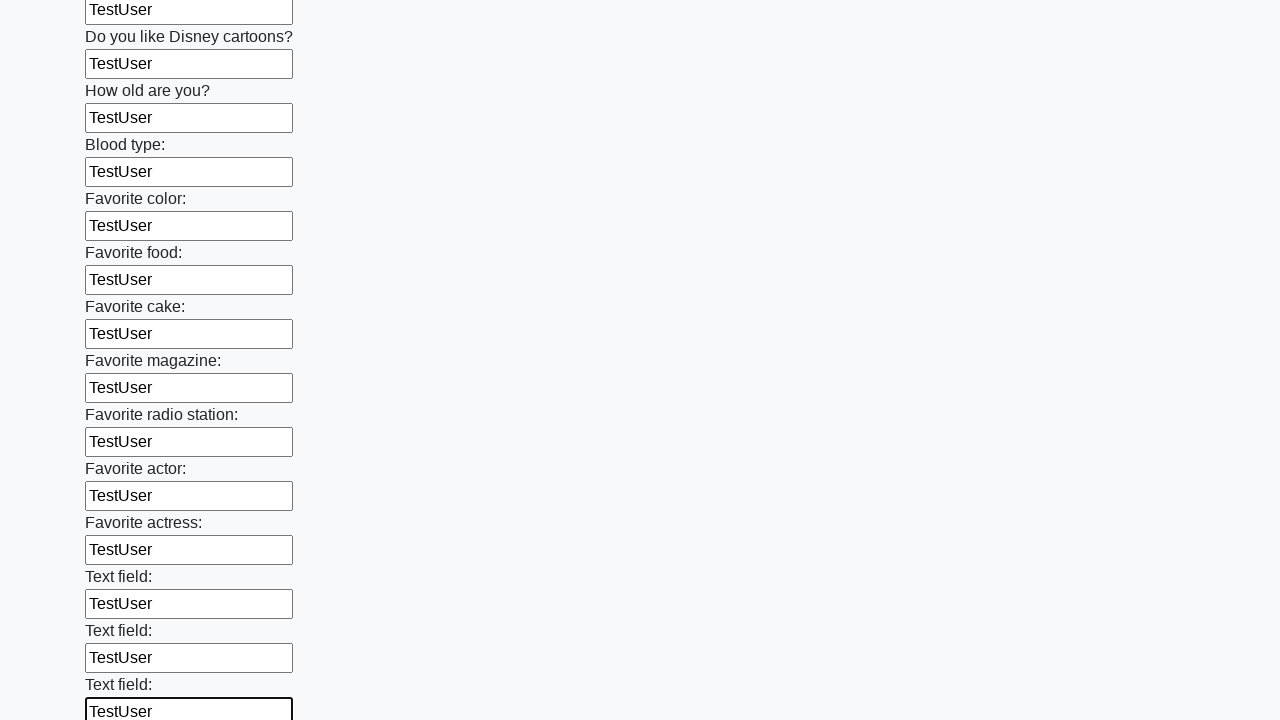

Filled an input field with 'TestUser' on input >> nth=29
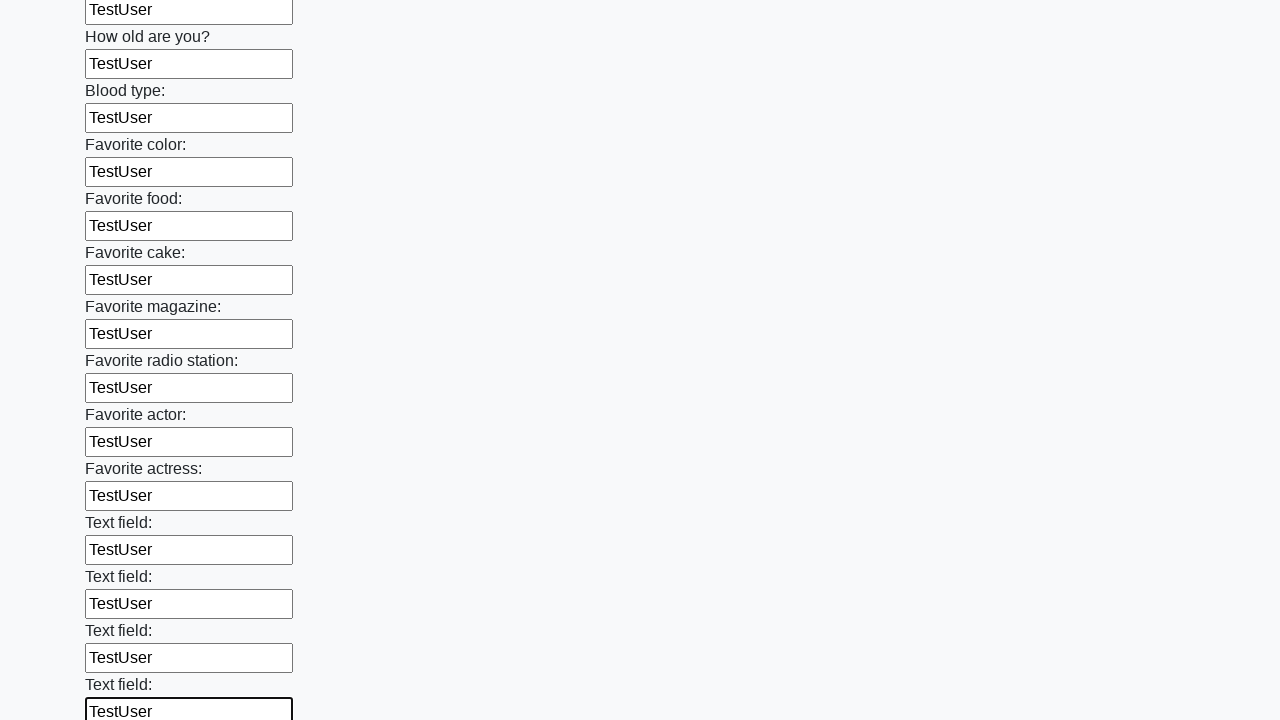

Filled an input field with 'TestUser' on input >> nth=30
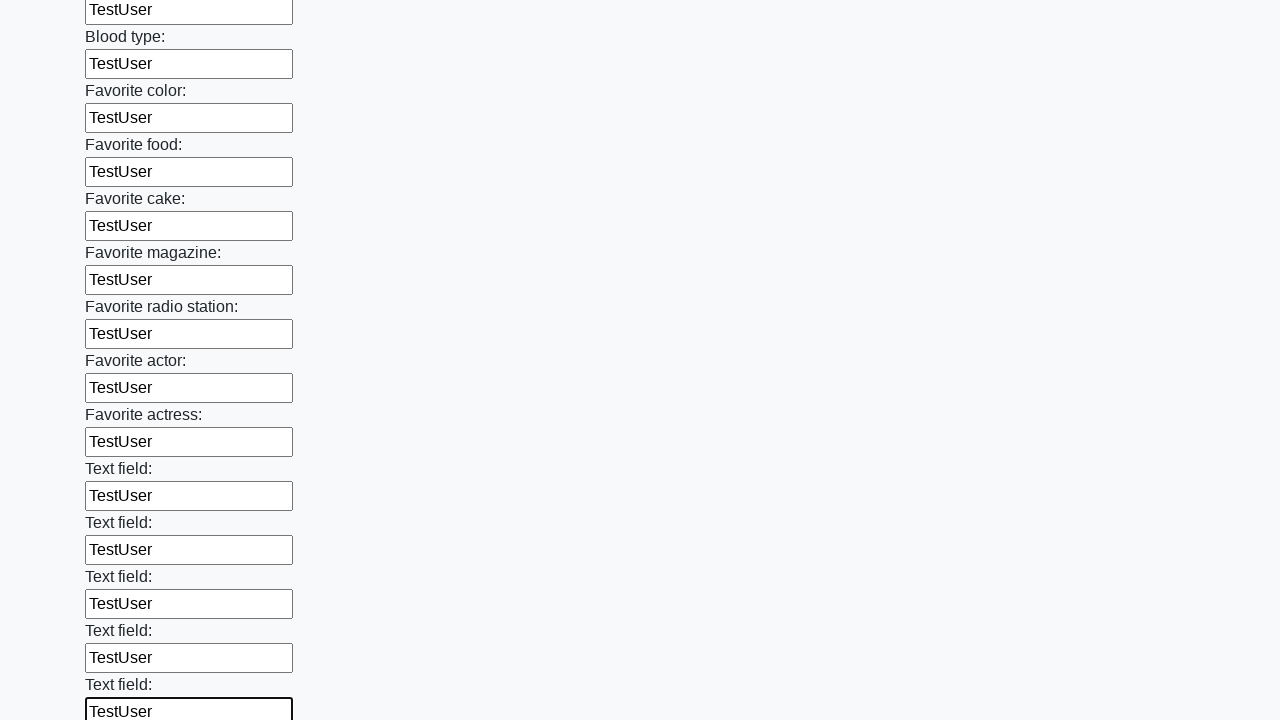

Filled an input field with 'TestUser' on input >> nth=31
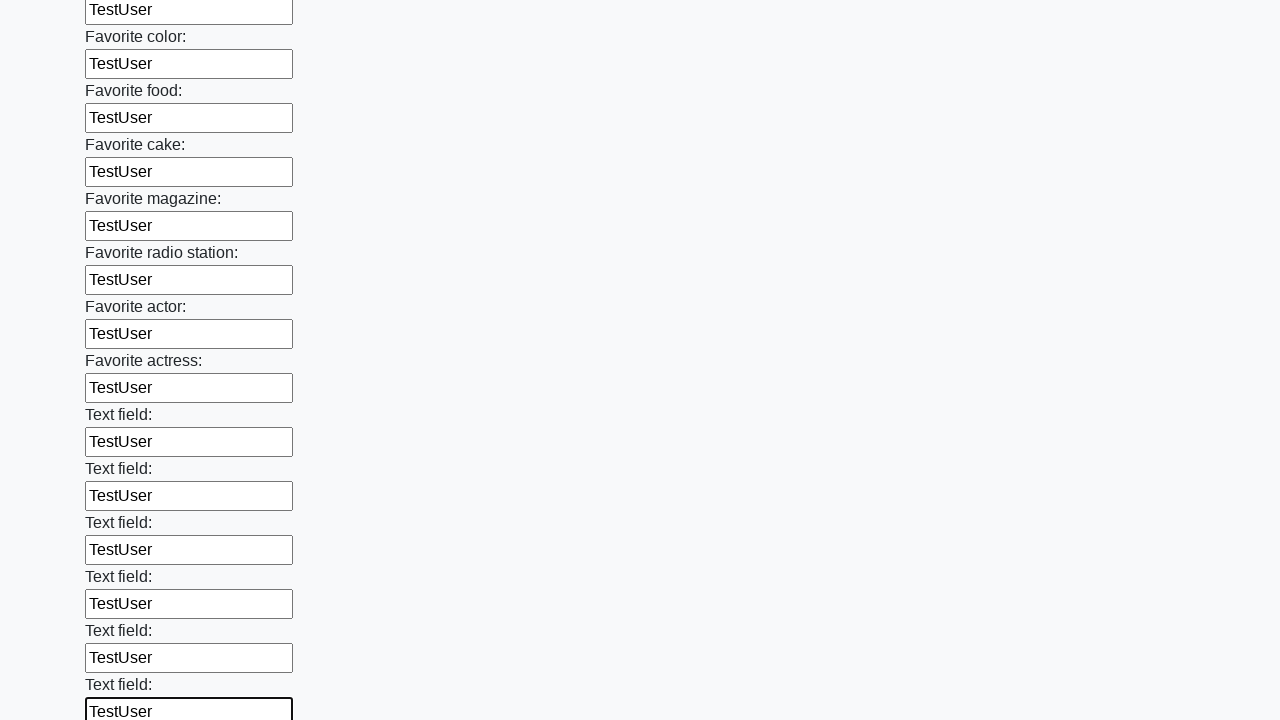

Filled an input field with 'TestUser' on input >> nth=32
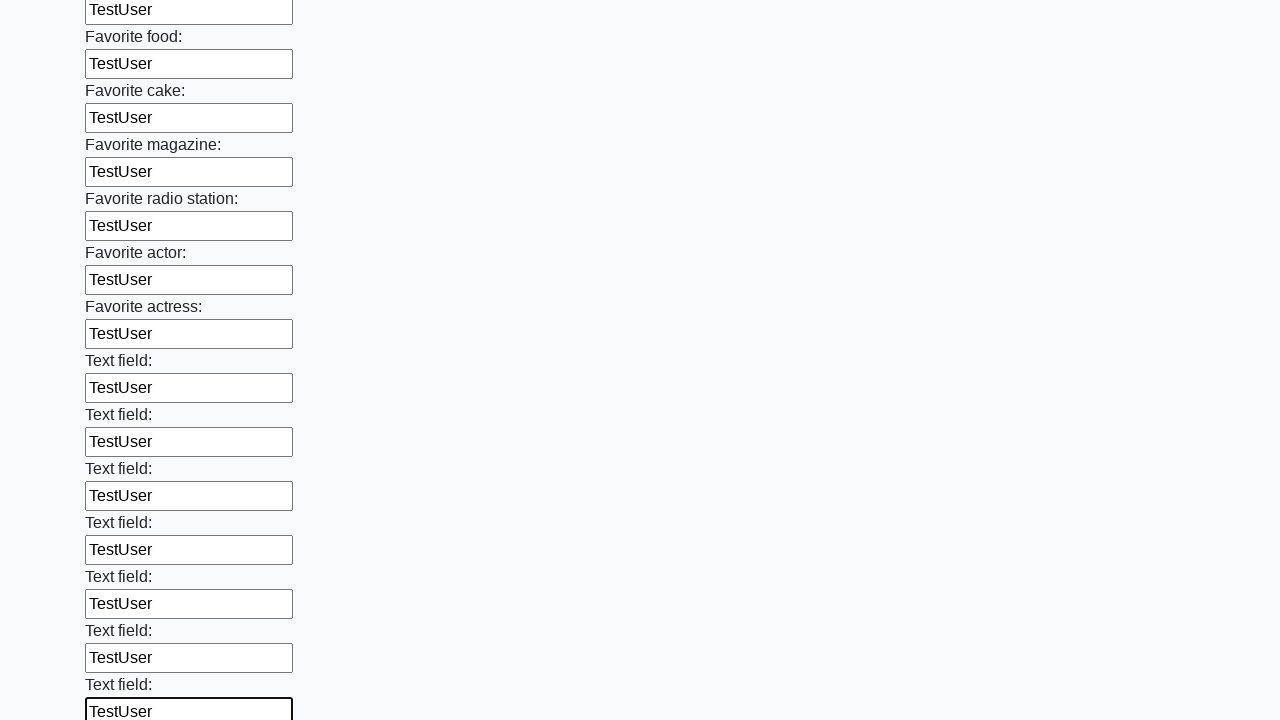

Filled an input field with 'TestUser' on input >> nth=33
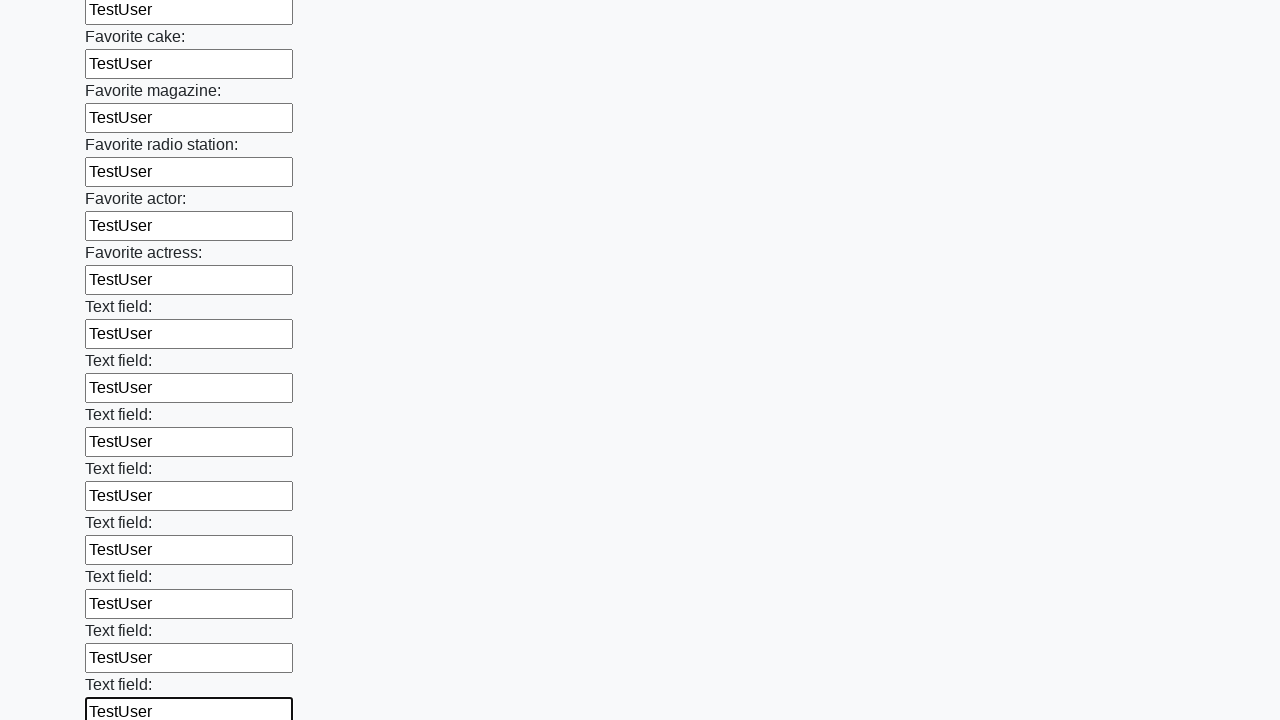

Filled an input field with 'TestUser' on input >> nth=34
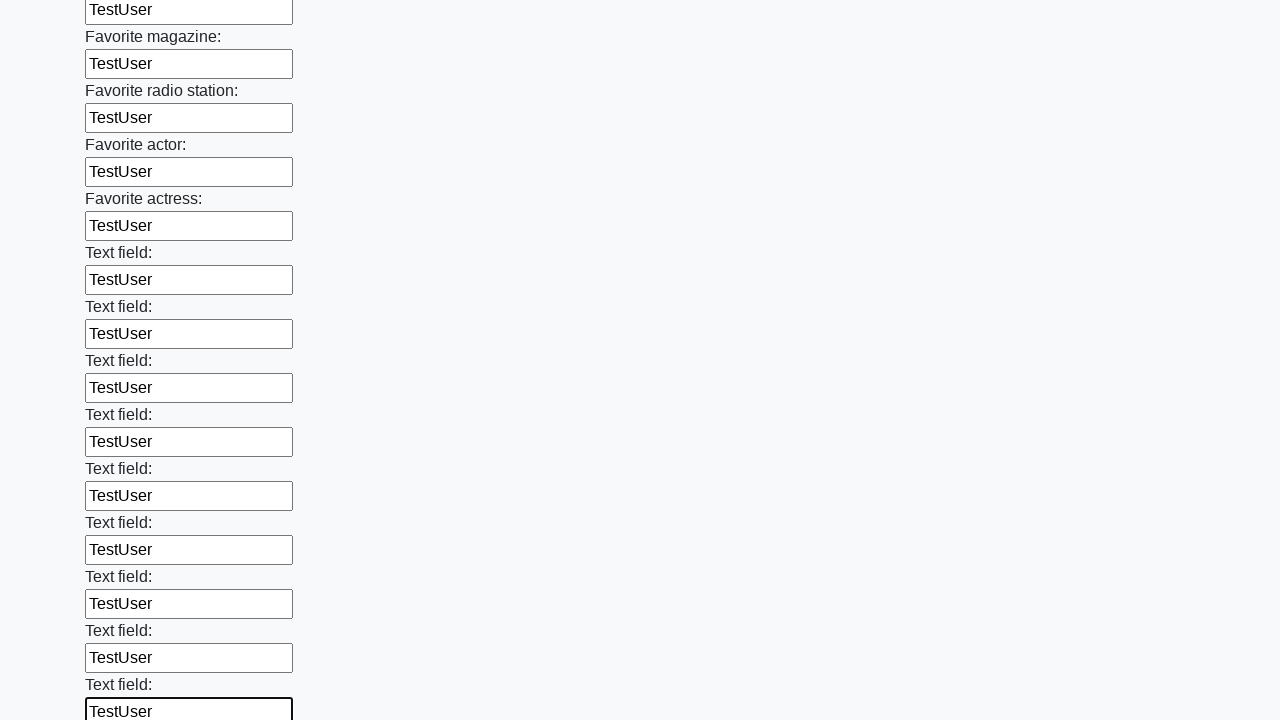

Filled an input field with 'TestUser' on input >> nth=35
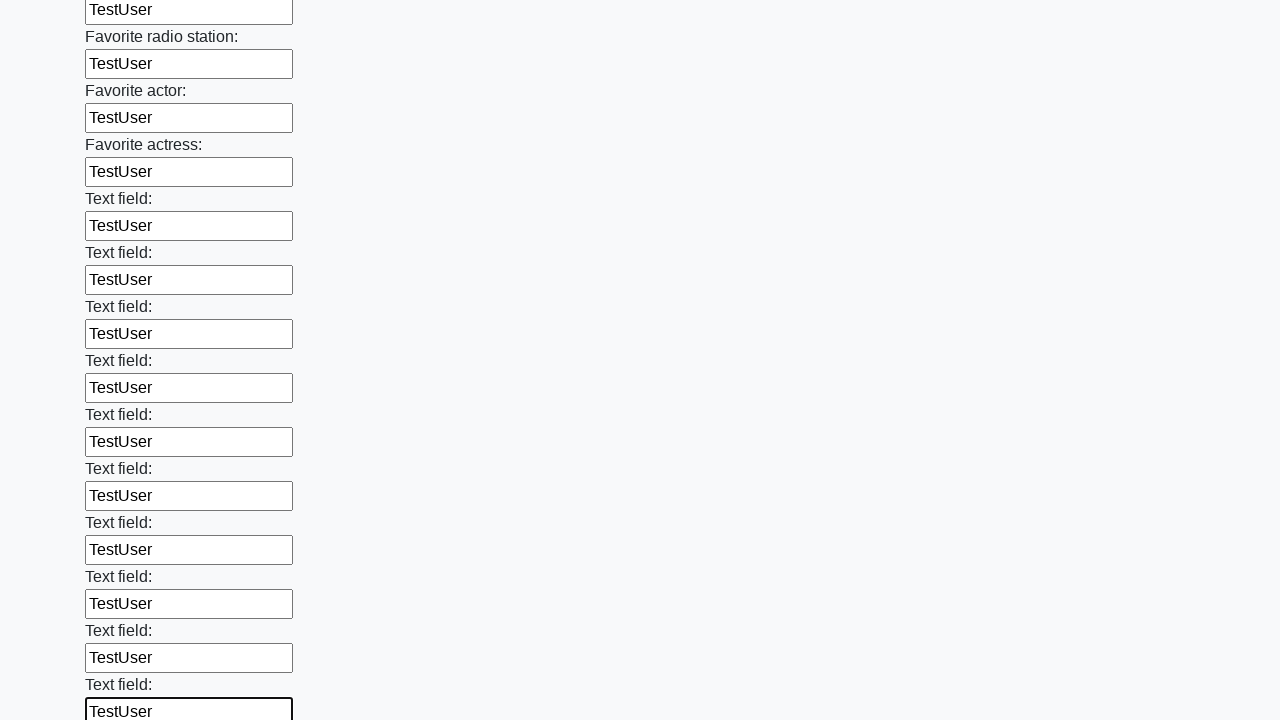

Filled an input field with 'TestUser' on input >> nth=36
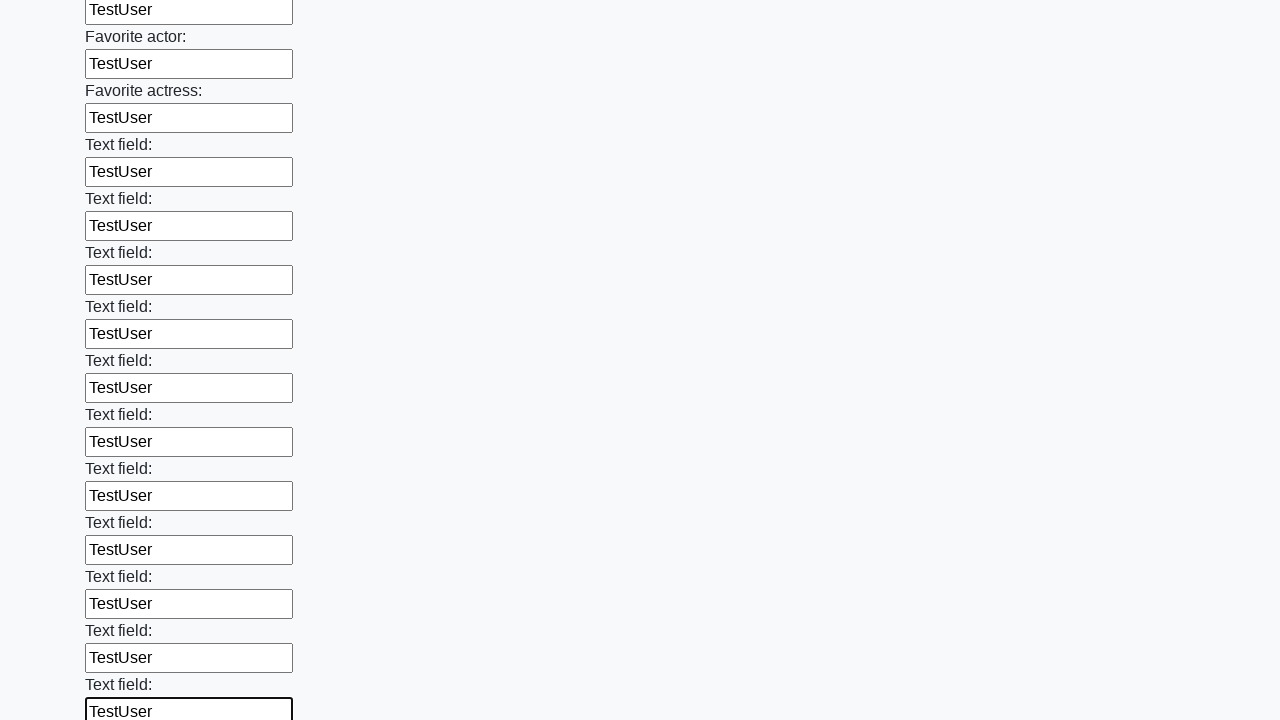

Filled an input field with 'TestUser' on input >> nth=37
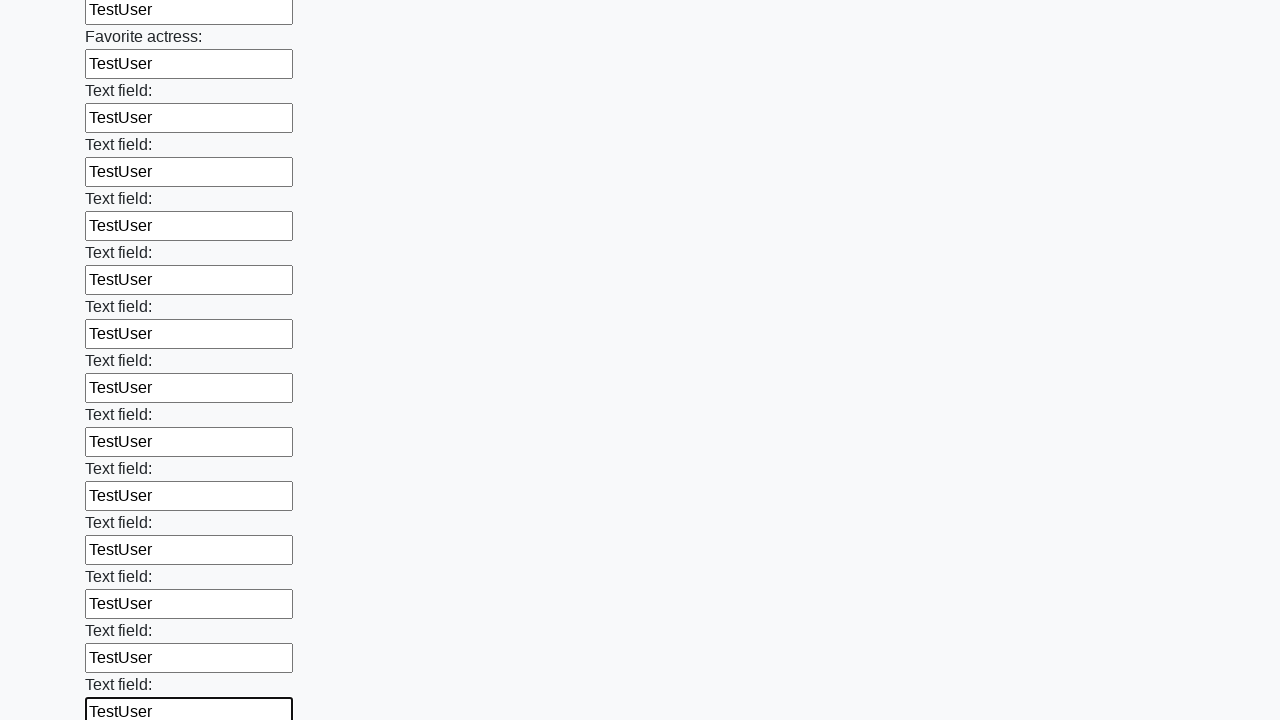

Filled an input field with 'TestUser' on input >> nth=38
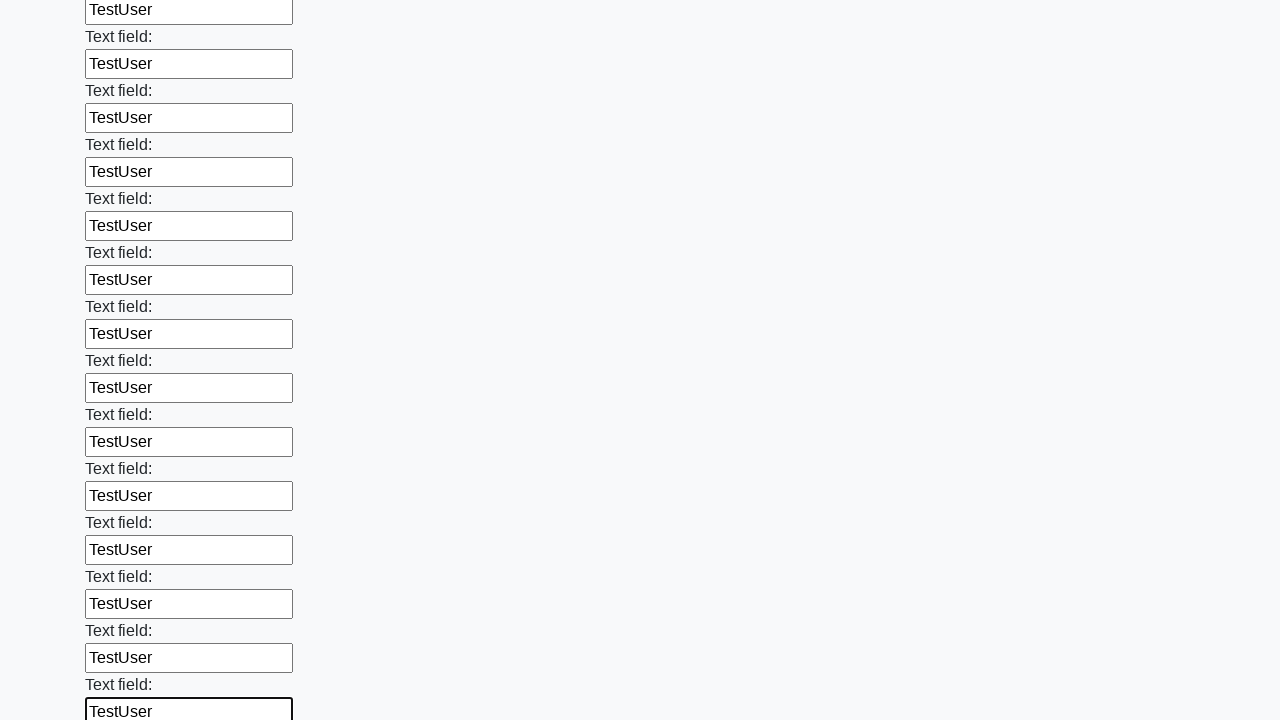

Filled an input field with 'TestUser' on input >> nth=39
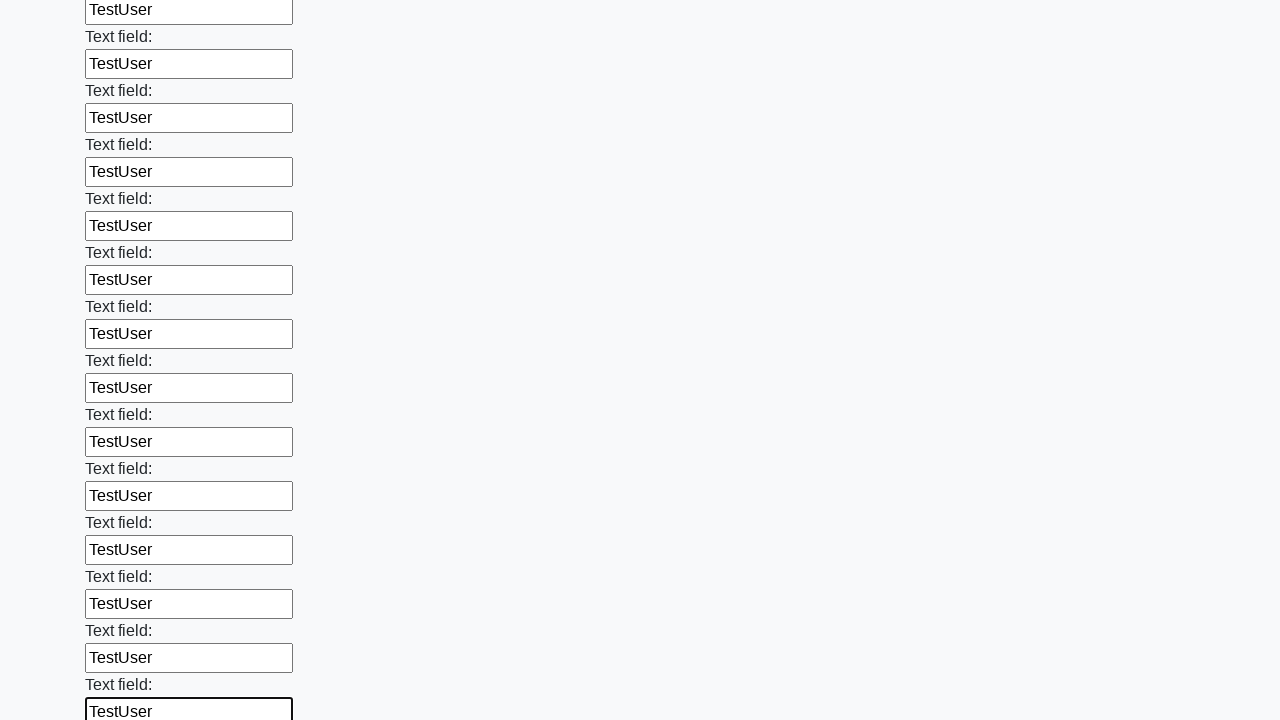

Filled an input field with 'TestUser' on input >> nth=40
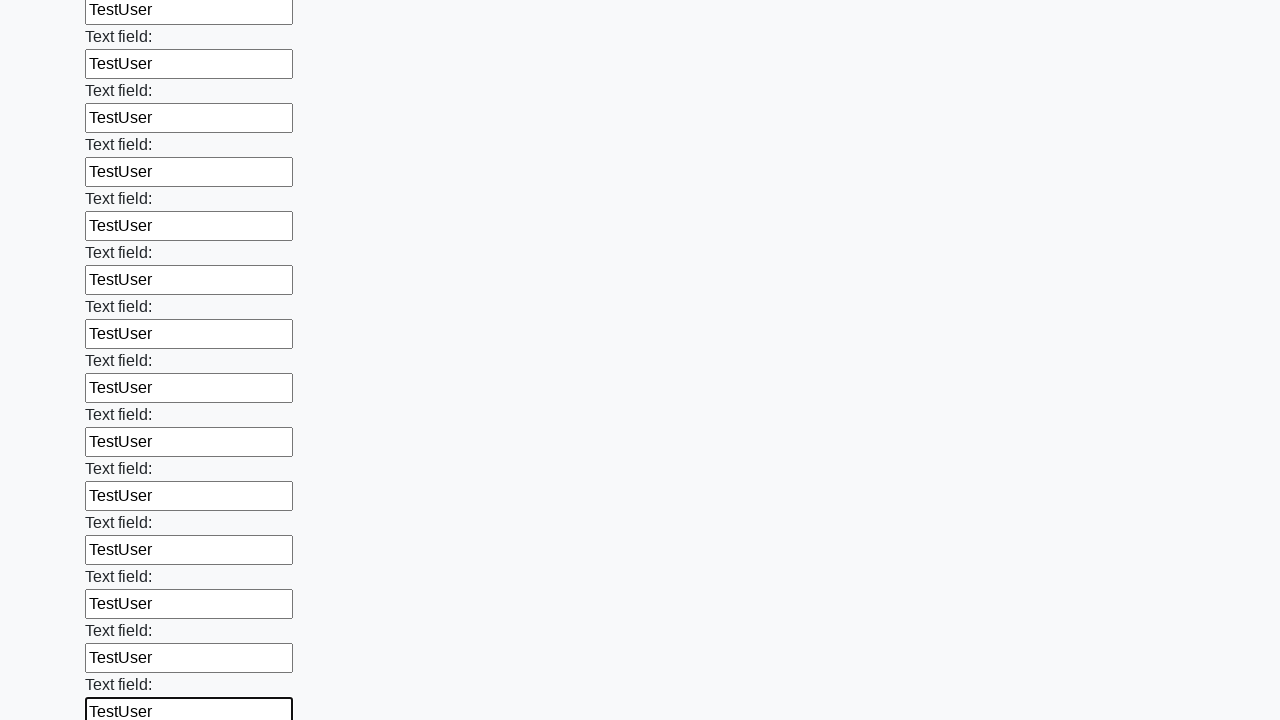

Filled an input field with 'TestUser' on input >> nth=41
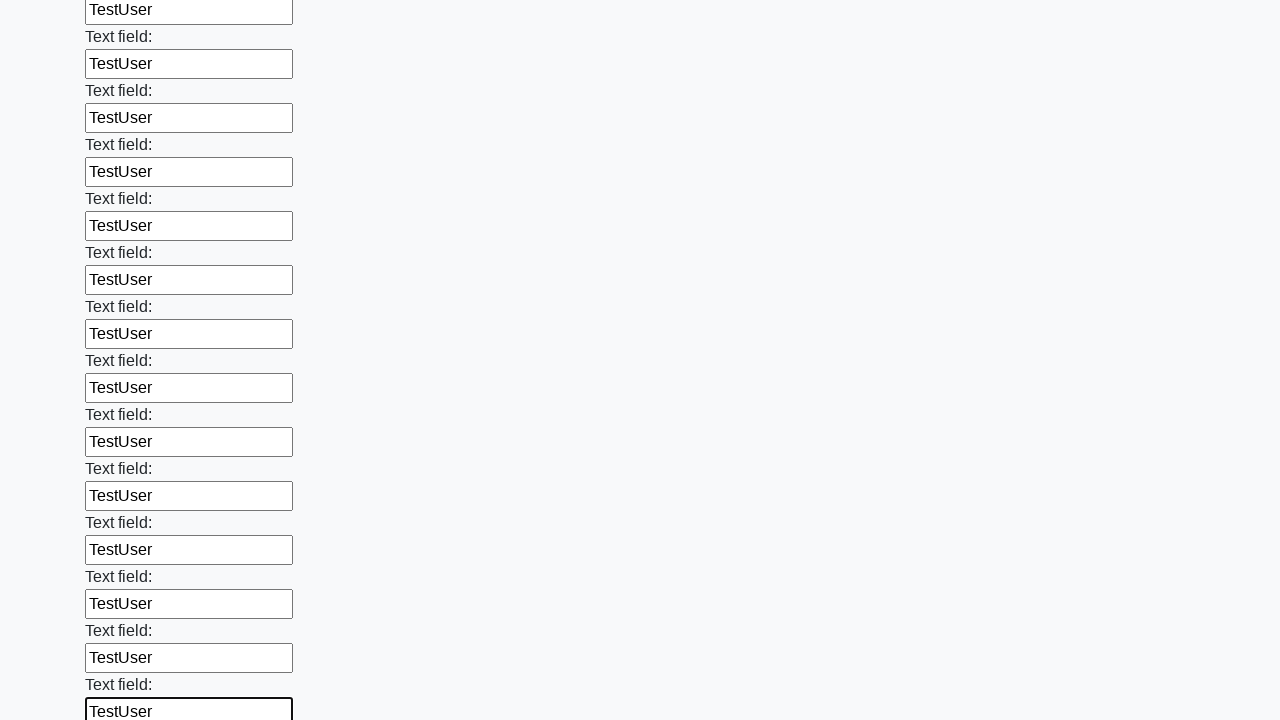

Filled an input field with 'TestUser' on input >> nth=42
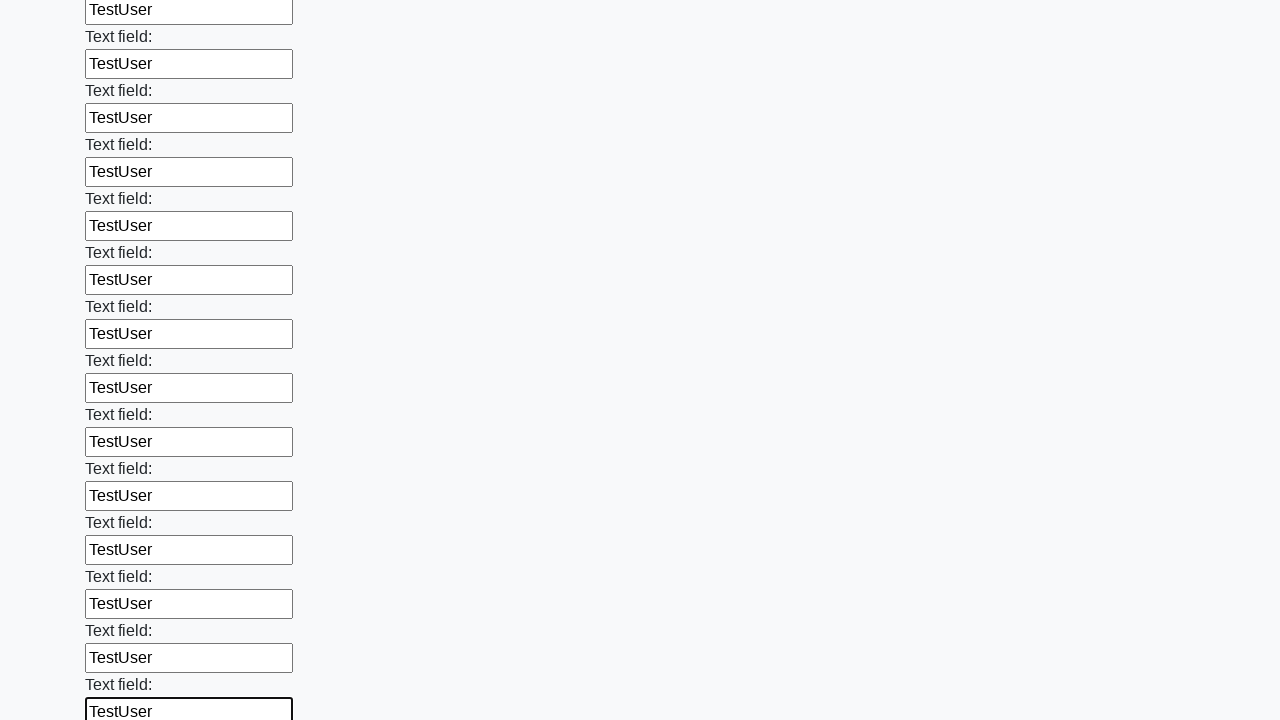

Filled an input field with 'TestUser' on input >> nth=43
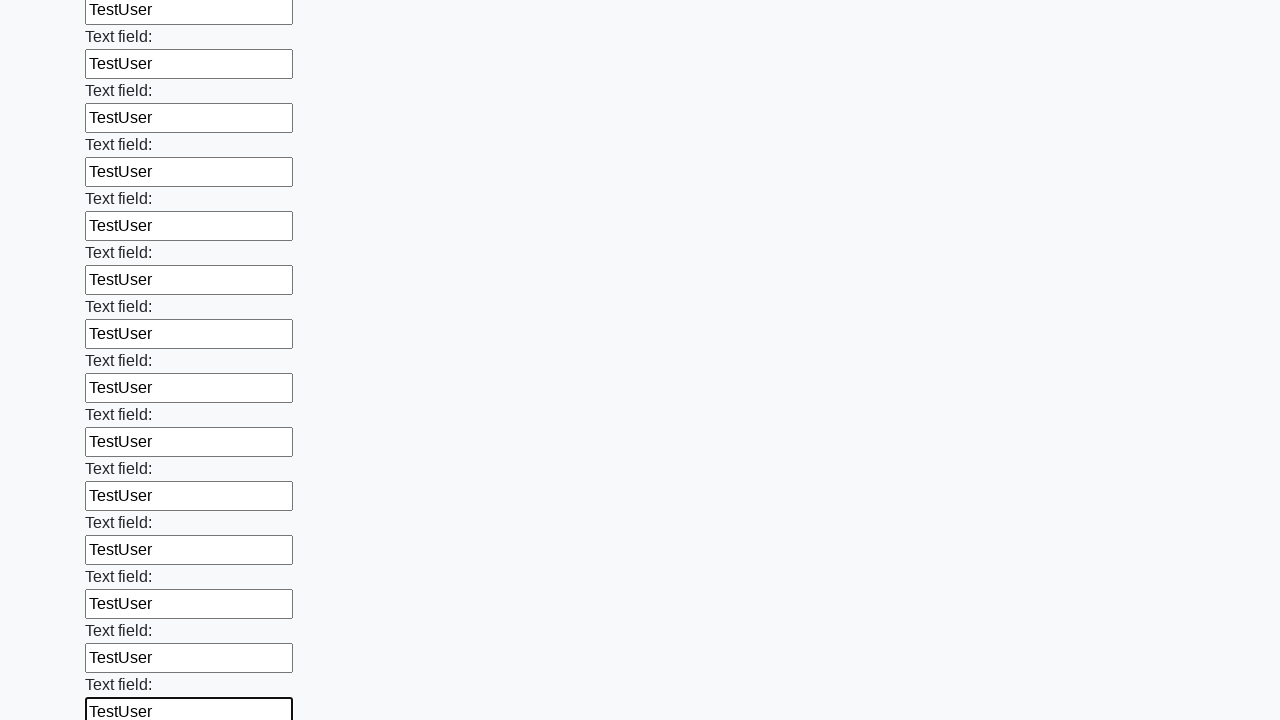

Filled an input field with 'TestUser' on input >> nth=44
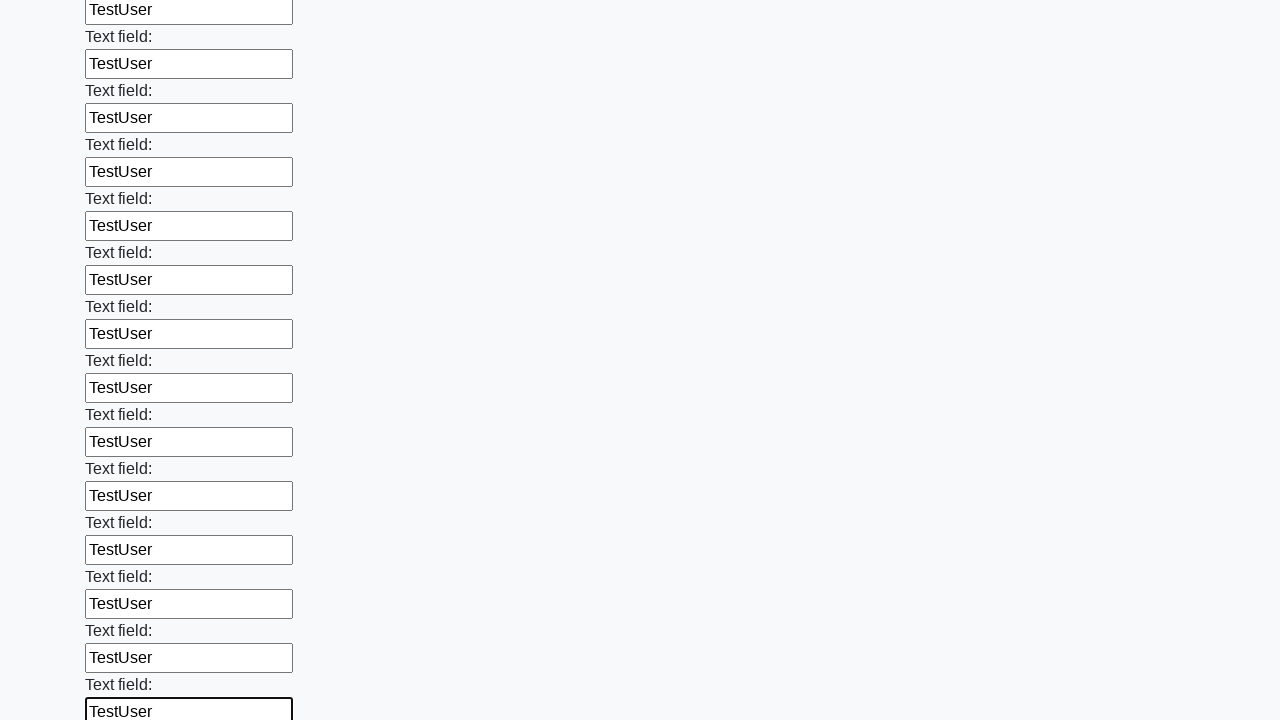

Filled an input field with 'TestUser' on input >> nth=45
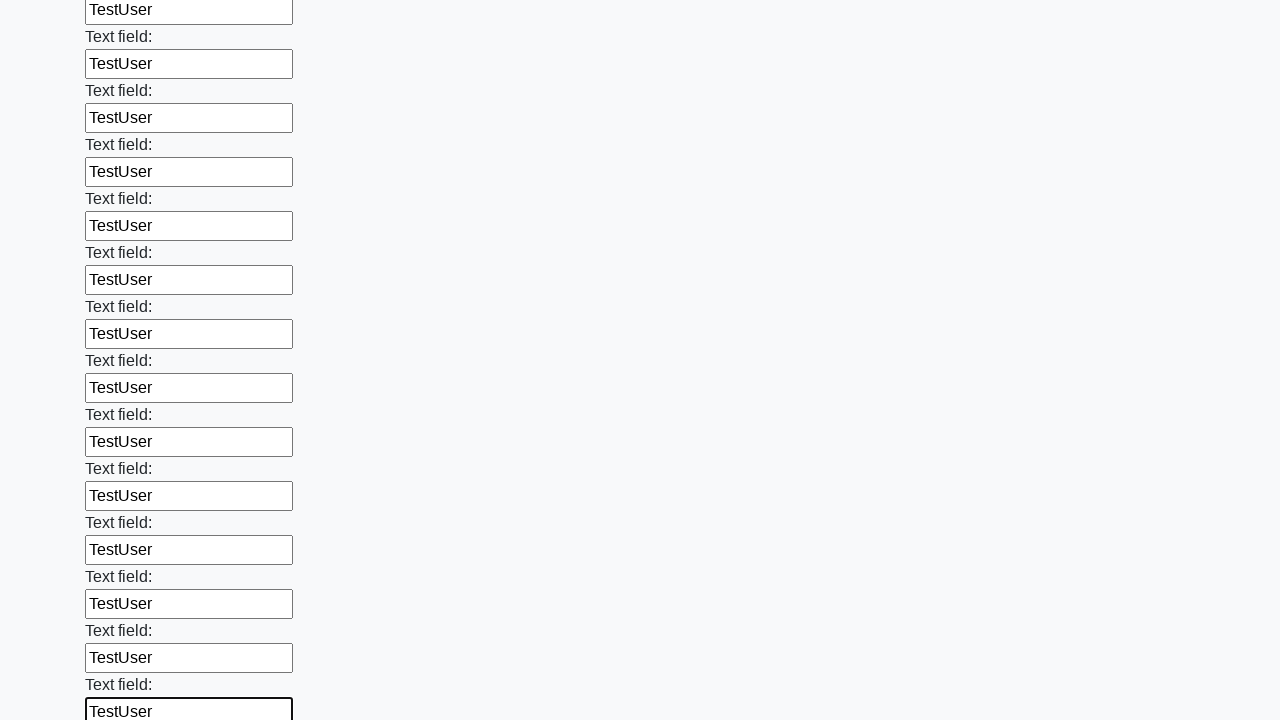

Filled an input field with 'TestUser' on input >> nth=46
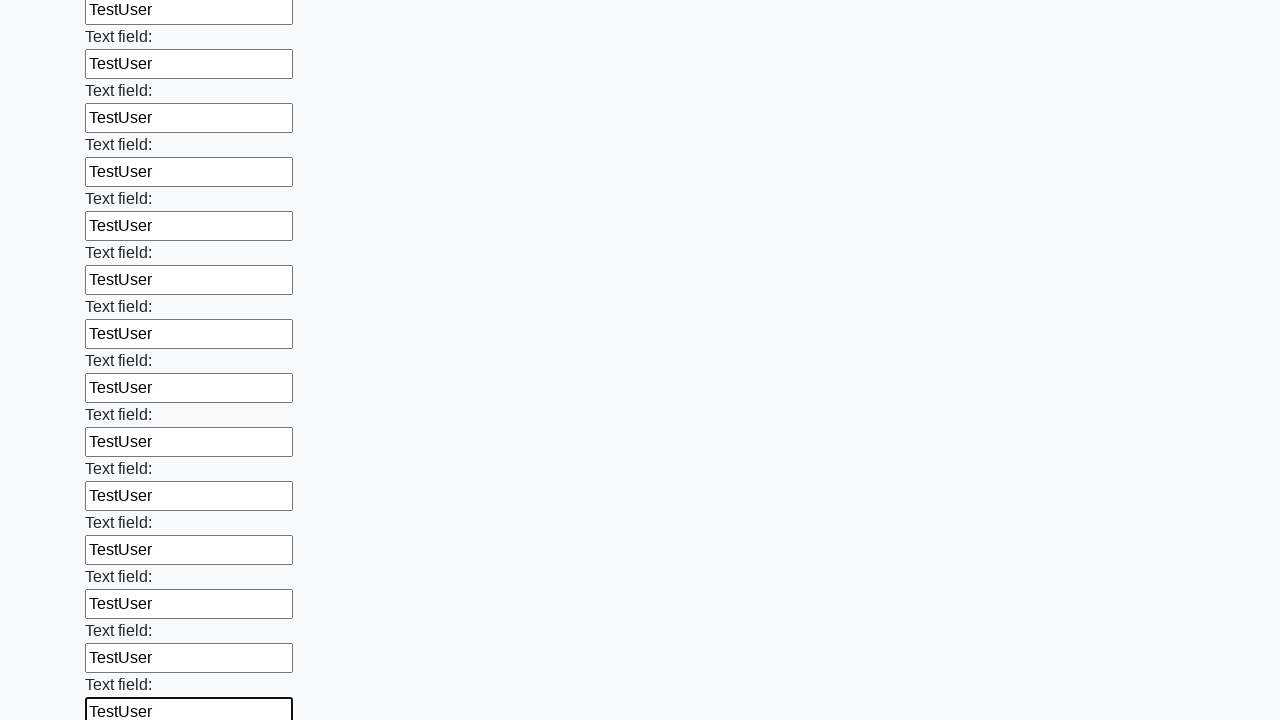

Filled an input field with 'TestUser' on input >> nth=47
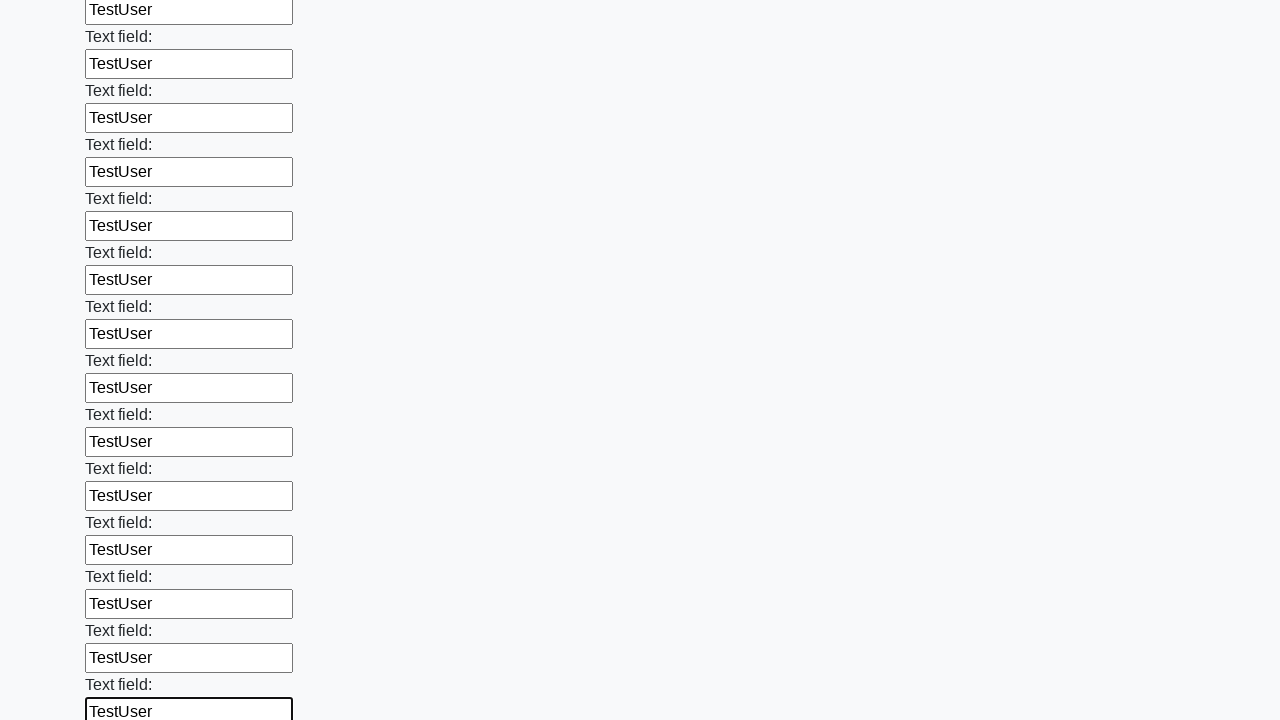

Filled an input field with 'TestUser' on input >> nth=48
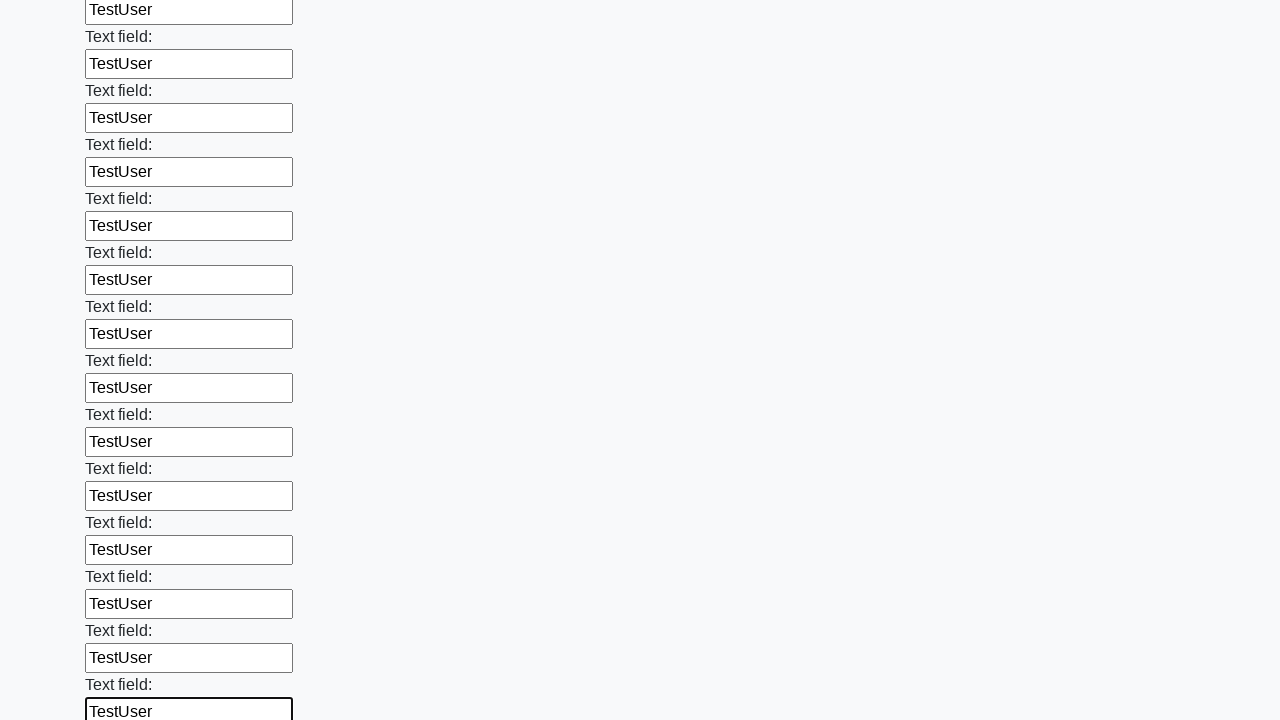

Filled an input field with 'TestUser' on input >> nth=49
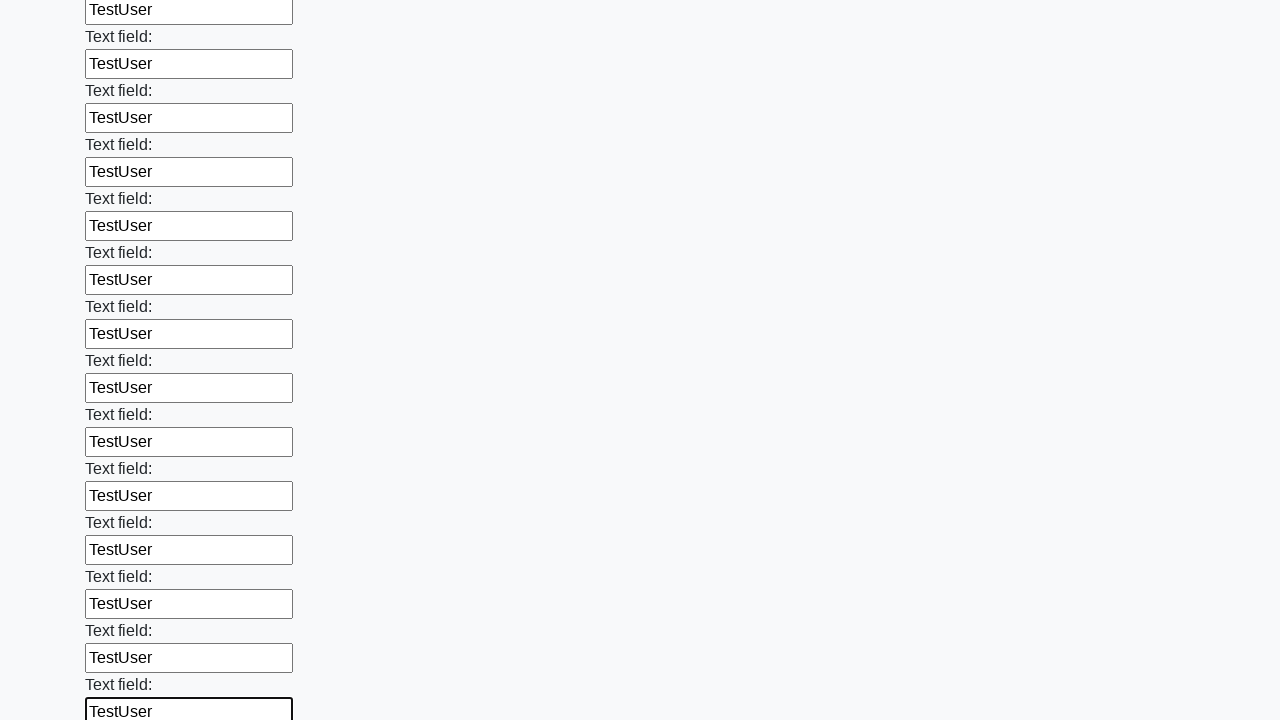

Filled an input field with 'TestUser' on input >> nth=50
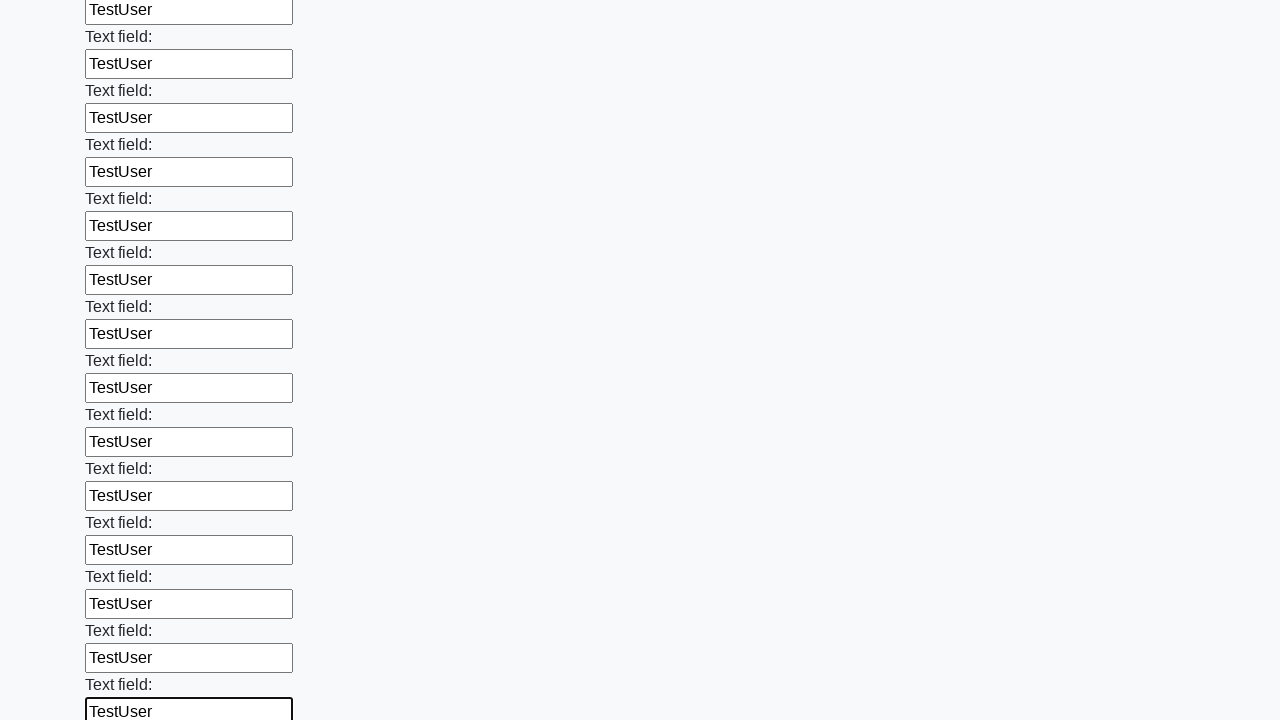

Filled an input field with 'TestUser' on input >> nth=51
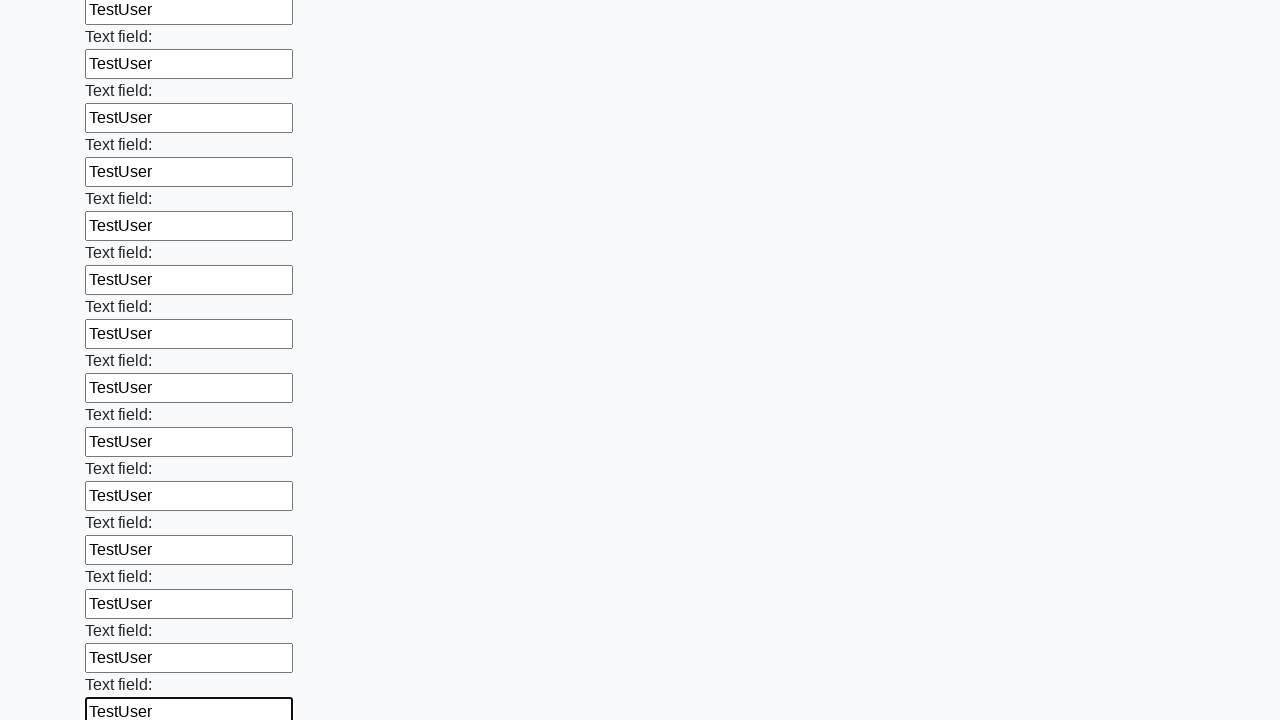

Filled an input field with 'TestUser' on input >> nth=52
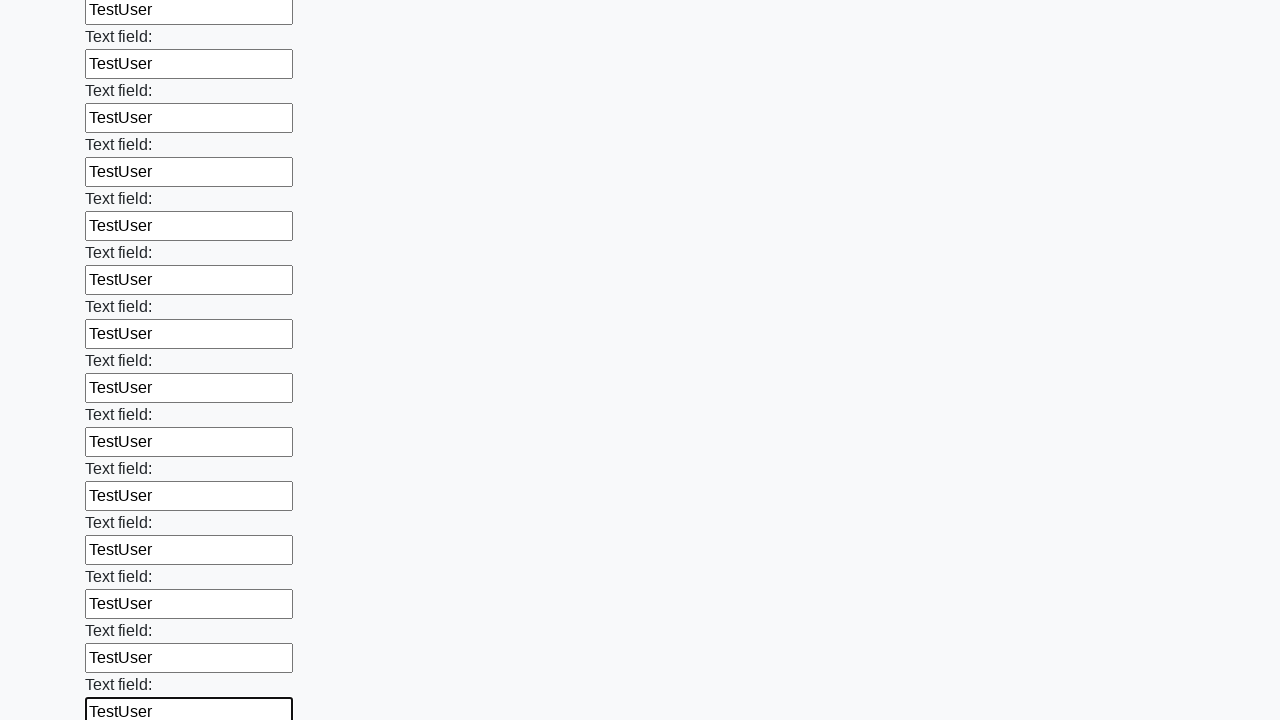

Filled an input field with 'TestUser' on input >> nth=53
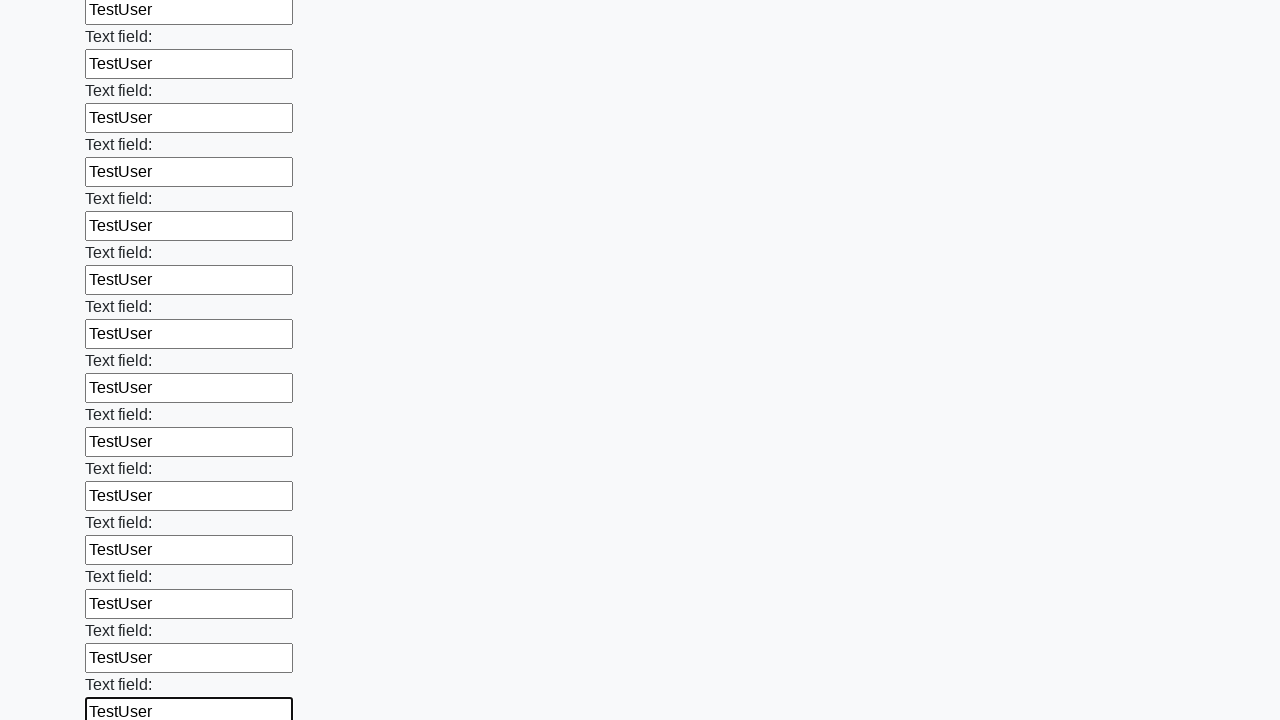

Filled an input field with 'TestUser' on input >> nth=54
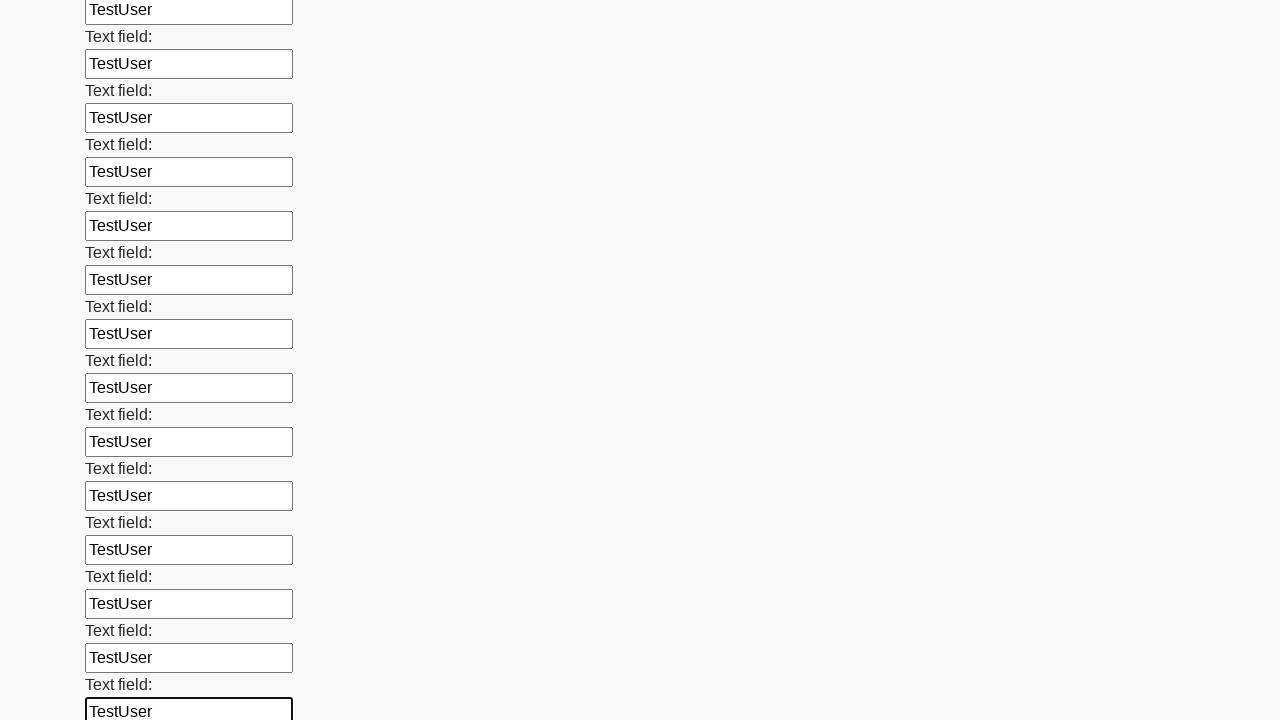

Filled an input field with 'TestUser' on input >> nth=55
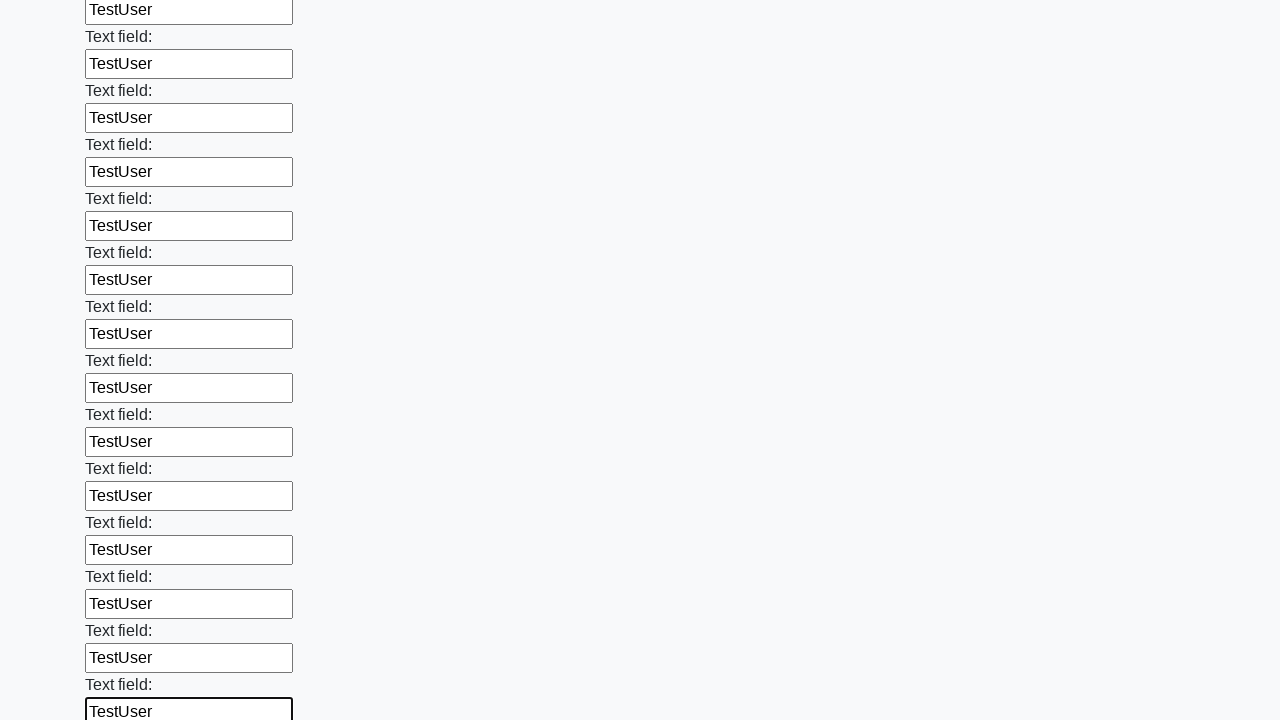

Filled an input field with 'TestUser' on input >> nth=56
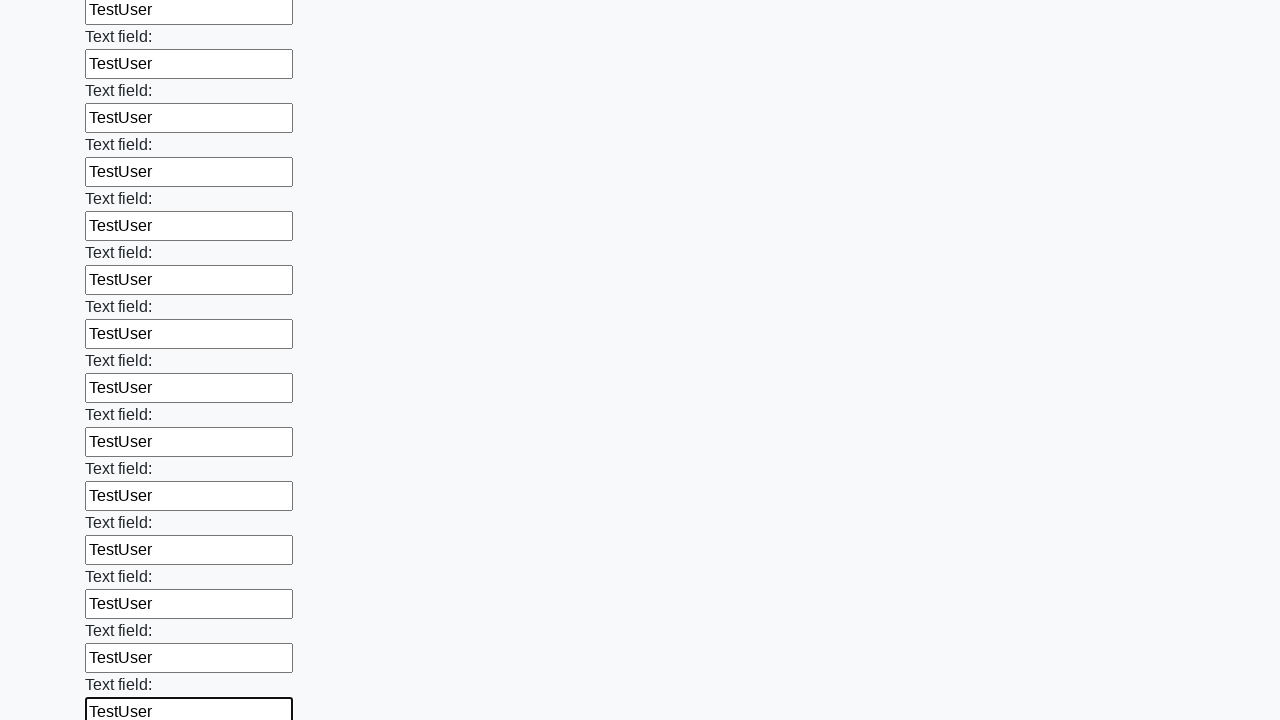

Filled an input field with 'TestUser' on input >> nth=57
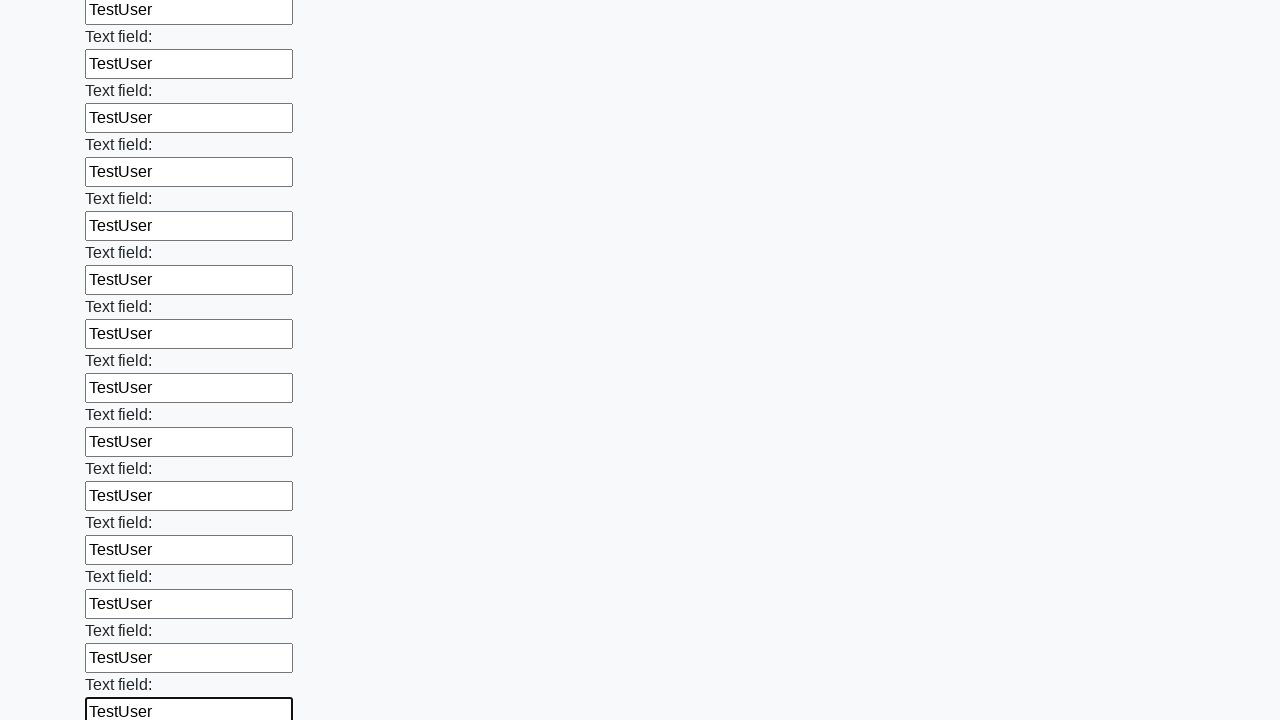

Filled an input field with 'TestUser' on input >> nth=58
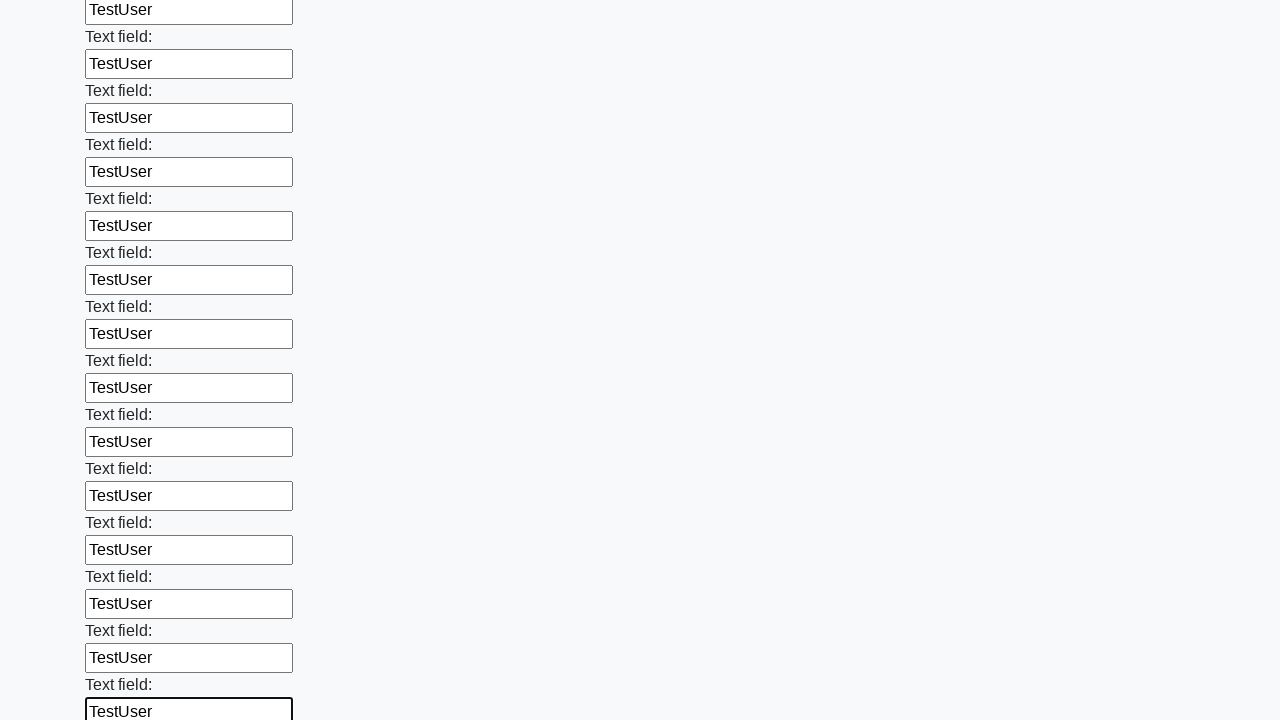

Filled an input field with 'TestUser' on input >> nth=59
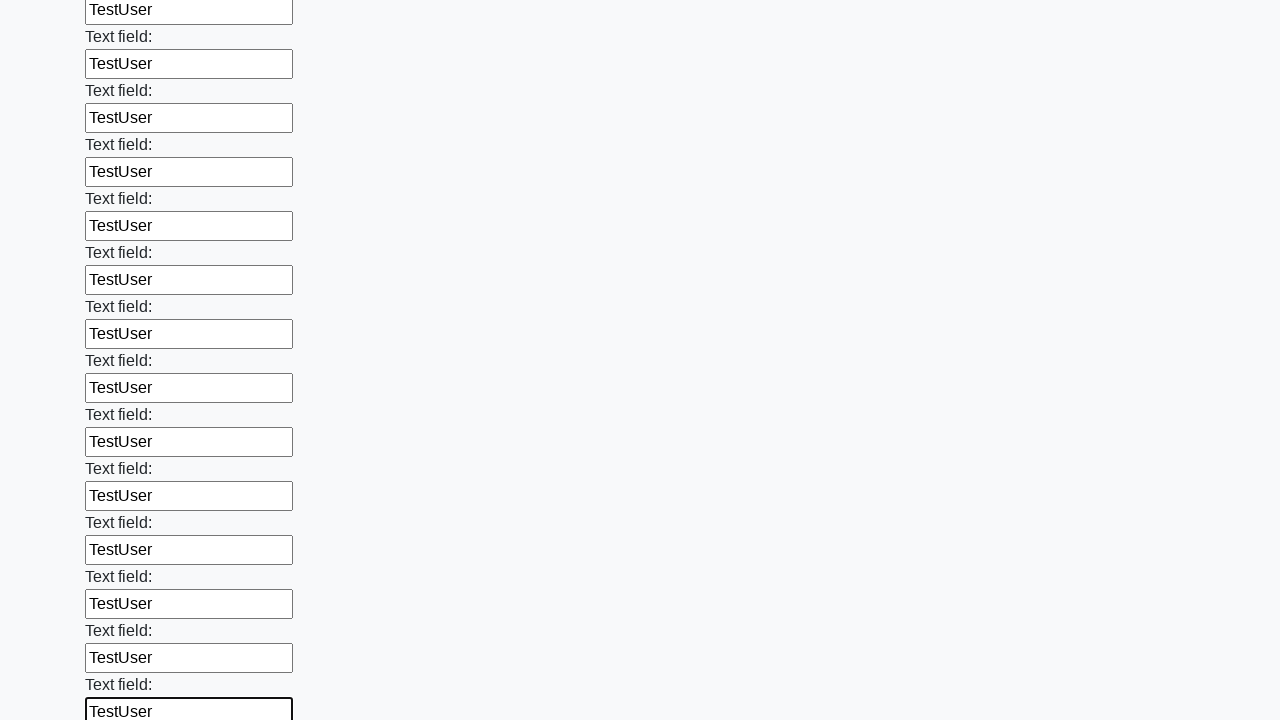

Filled an input field with 'TestUser' on input >> nth=60
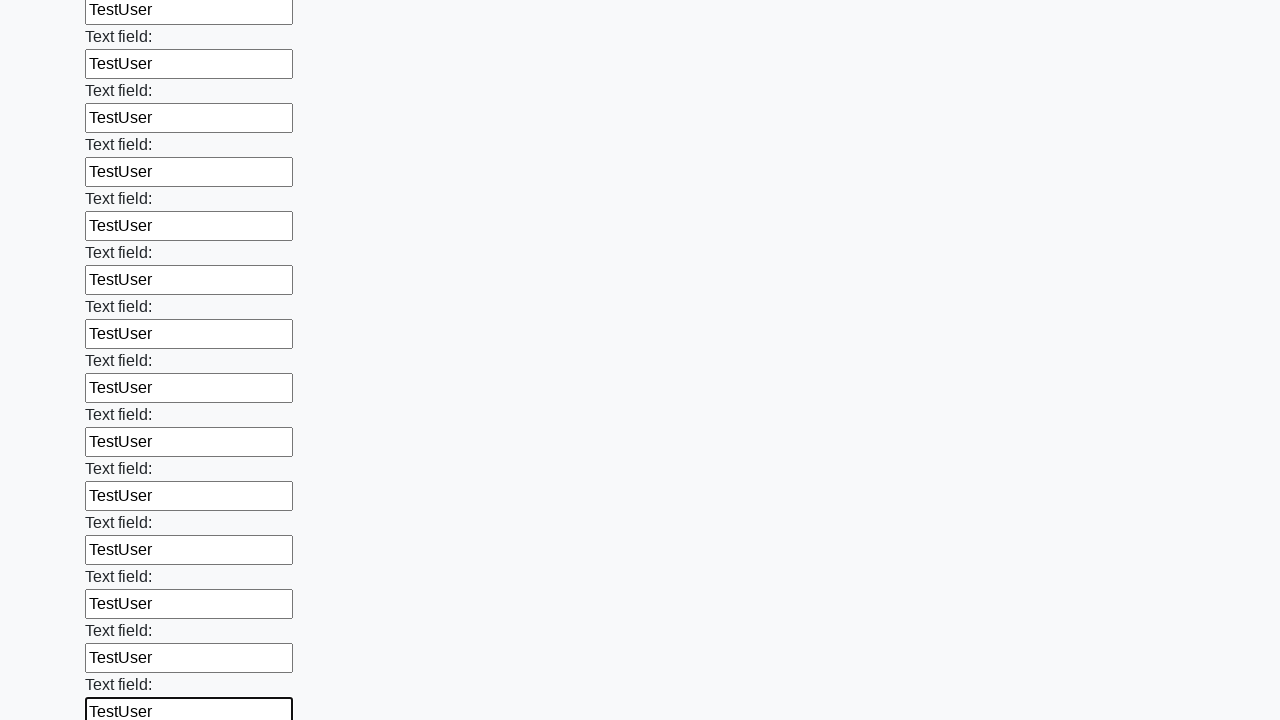

Filled an input field with 'TestUser' on input >> nth=61
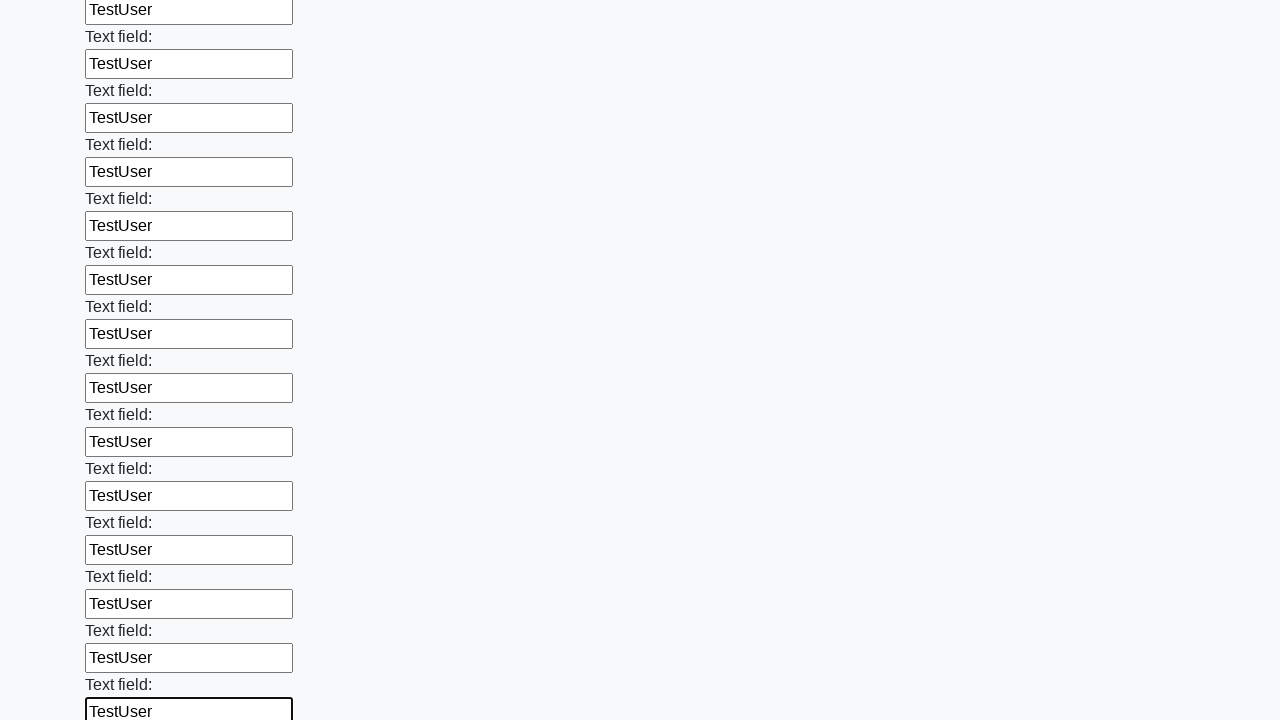

Filled an input field with 'TestUser' on input >> nth=62
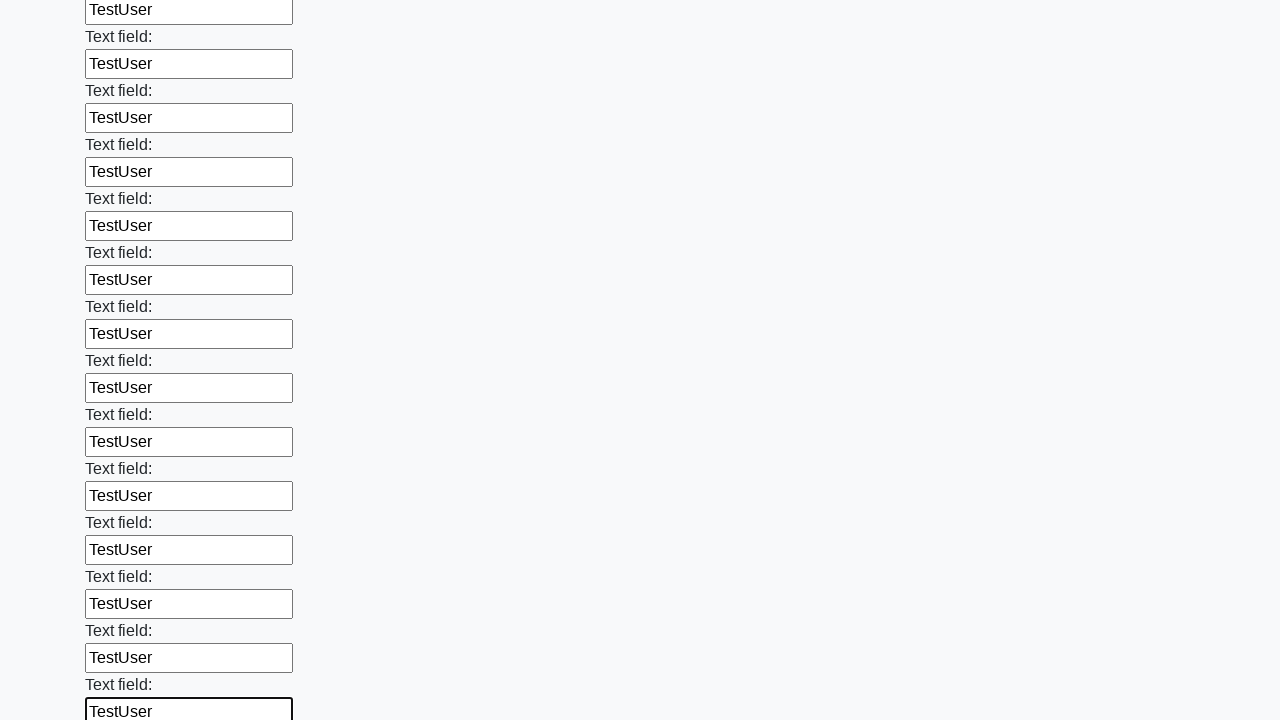

Filled an input field with 'TestUser' on input >> nth=63
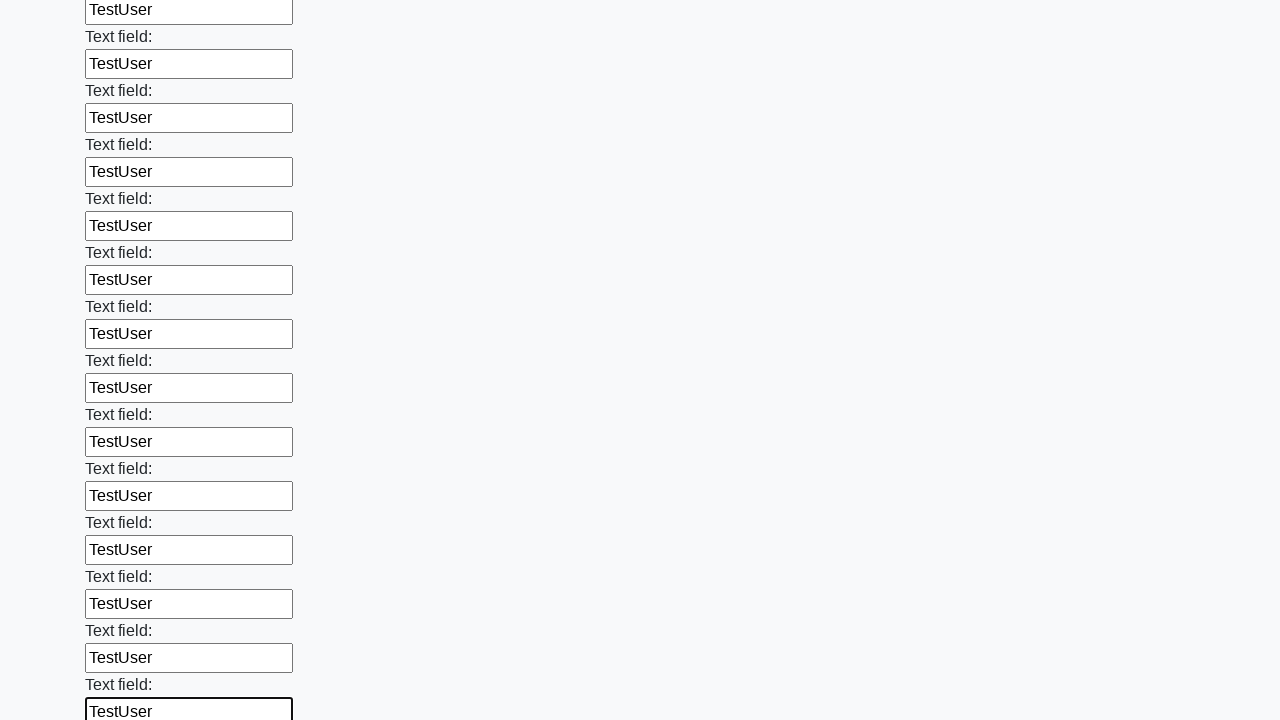

Filled an input field with 'TestUser' on input >> nth=64
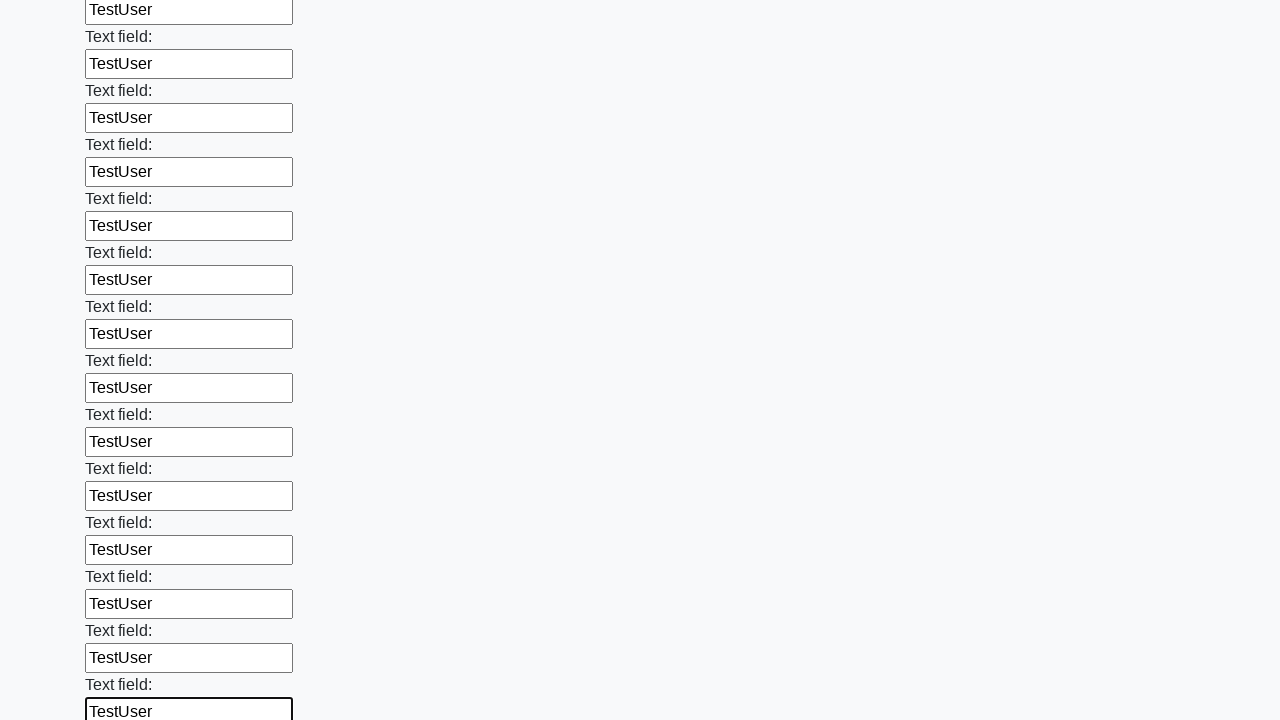

Filled an input field with 'TestUser' on input >> nth=65
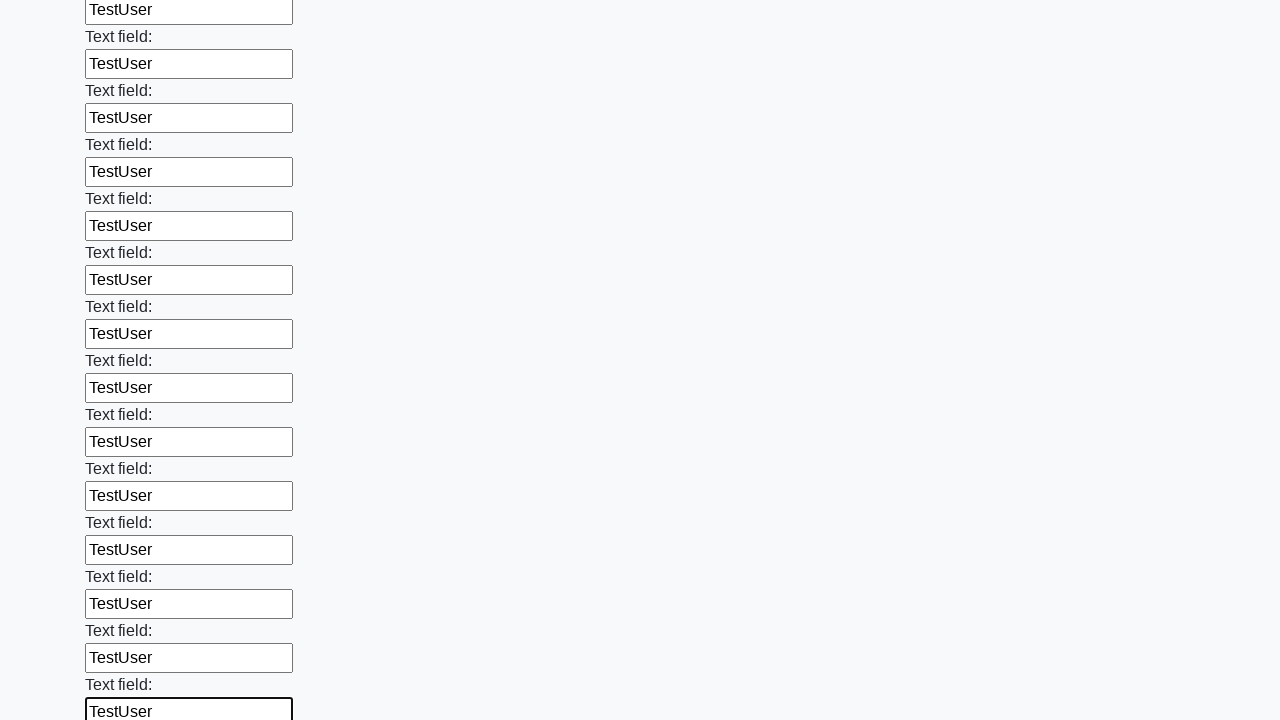

Filled an input field with 'TestUser' on input >> nth=66
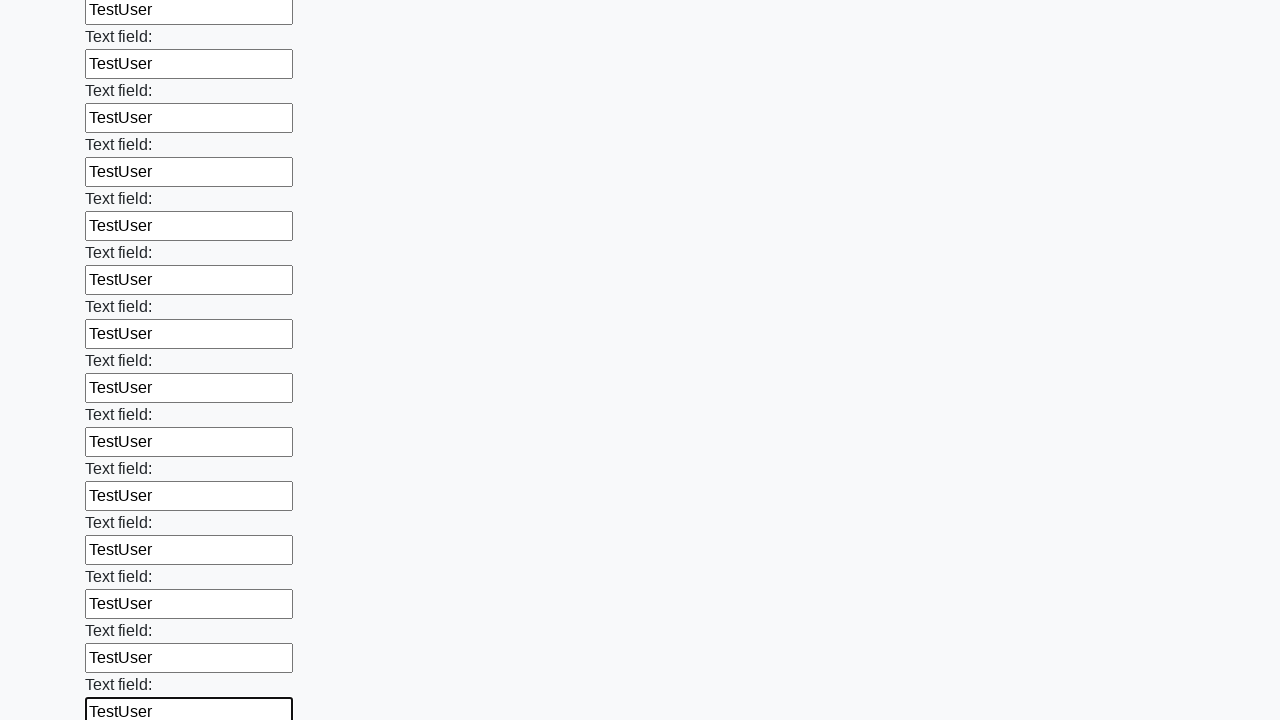

Filled an input field with 'TestUser' on input >> nth=67
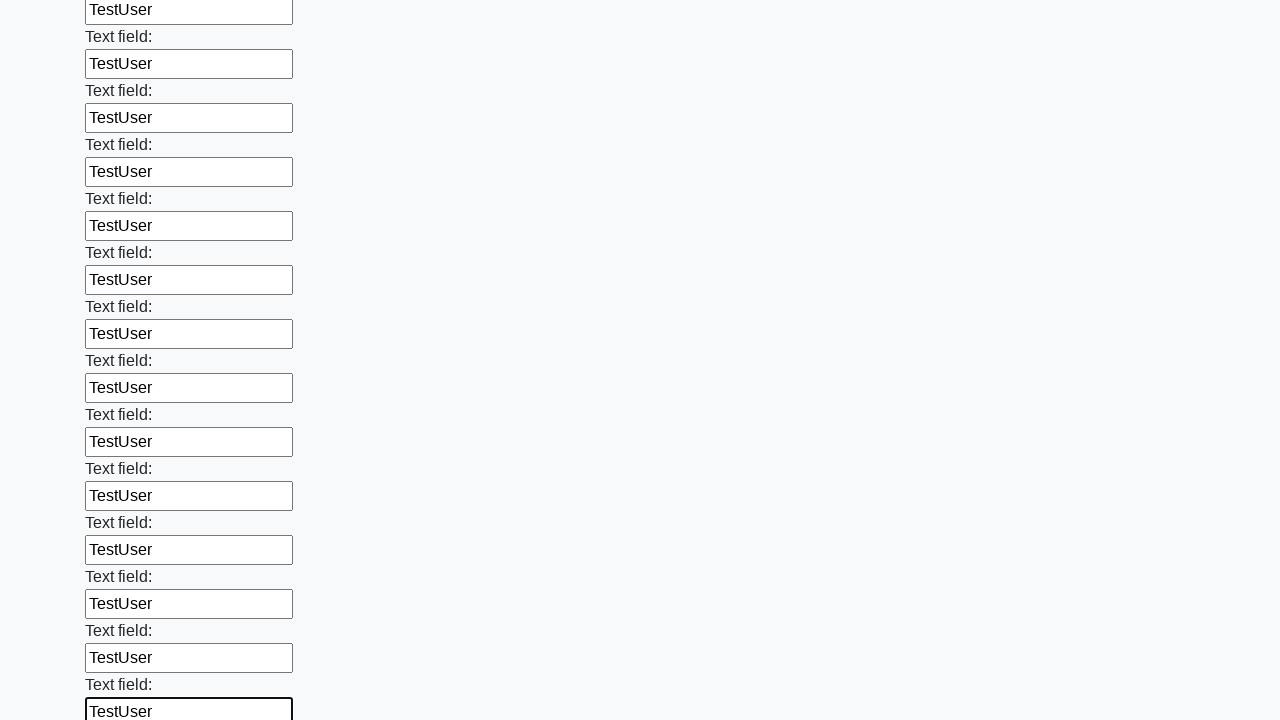

Filled an input field with 'TestUser' on input >> nth=68
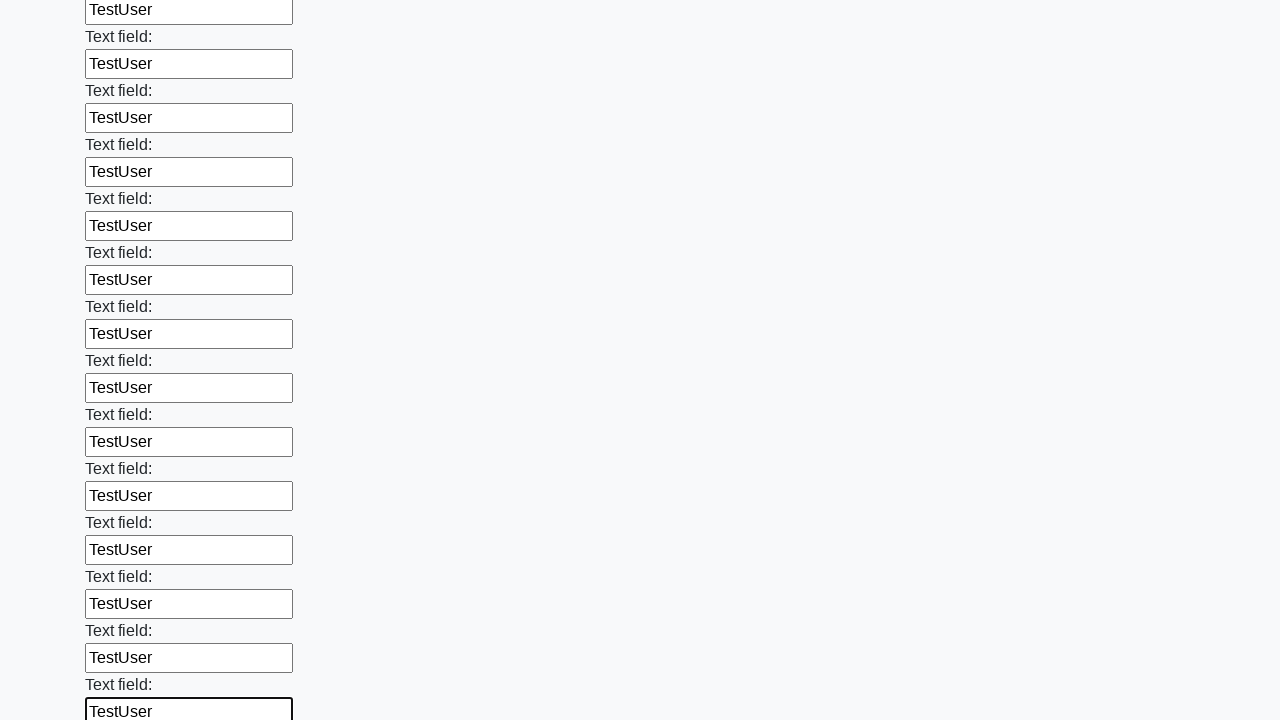

Filled an input field with 'TestUser' on input >> nth=69
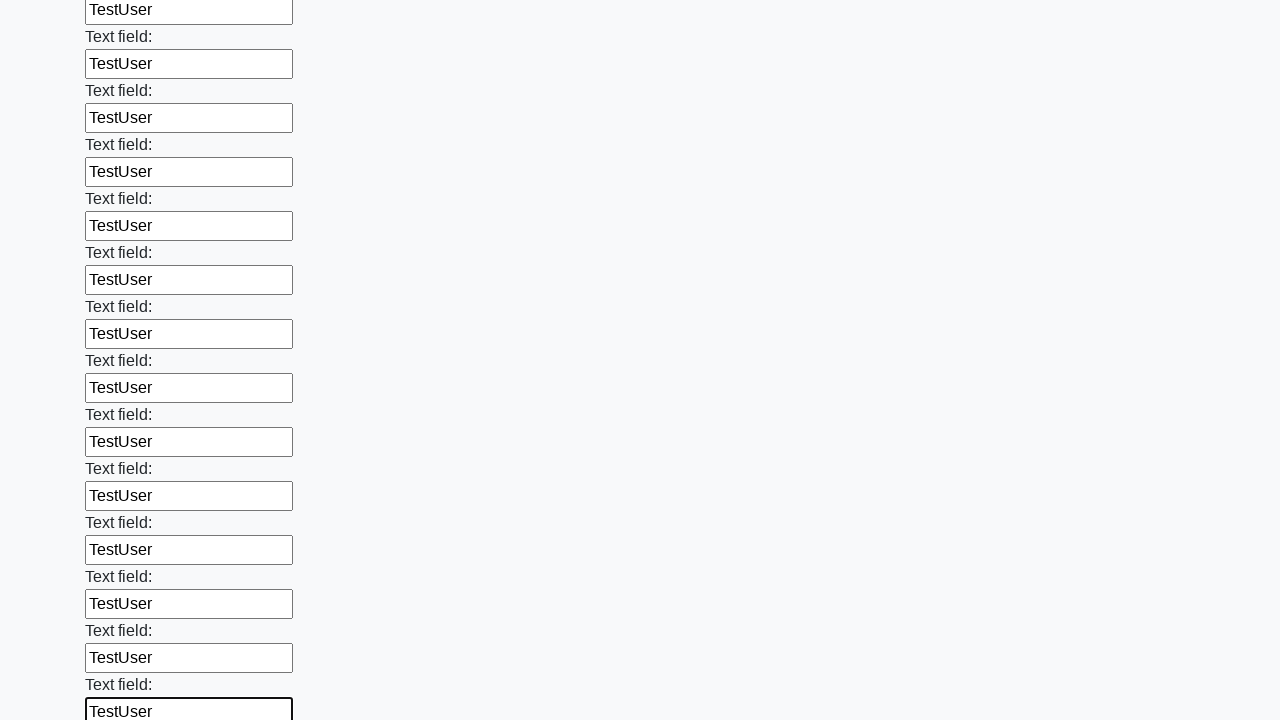

Filled an input field with 'TestUser' on input >> nth=70
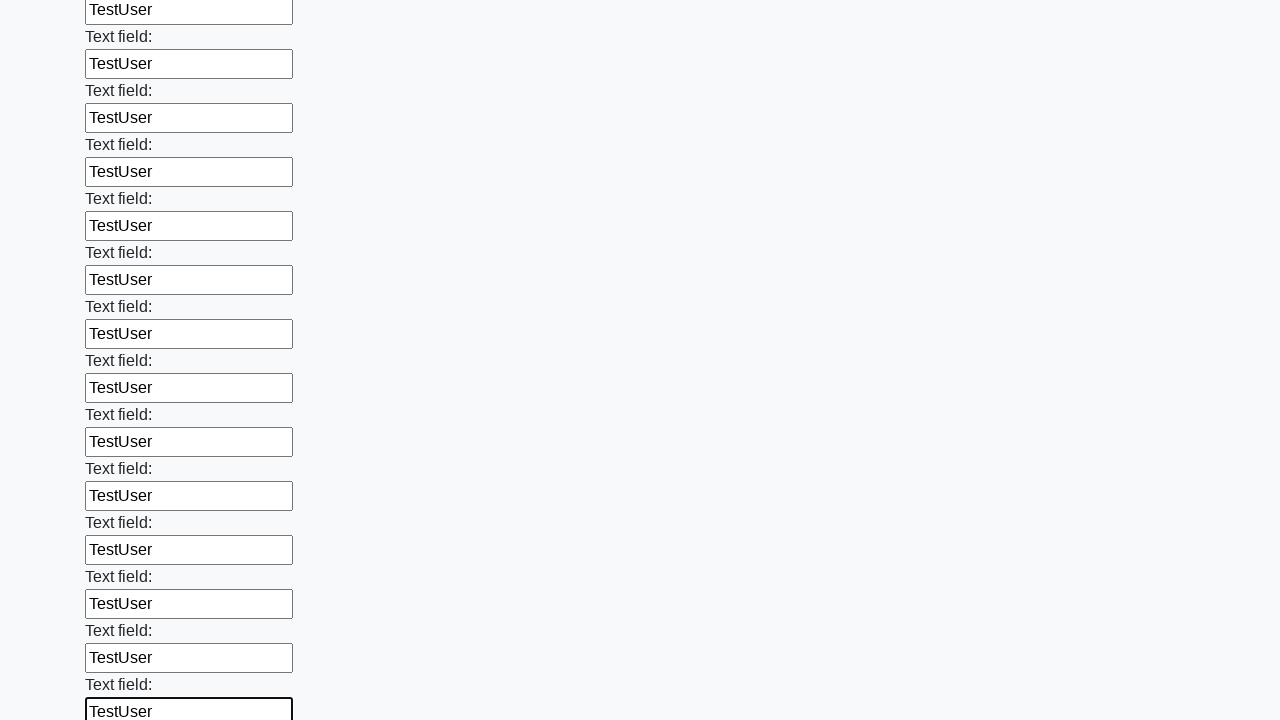

Filled an input field with 'TestUser' on input >> nth=71
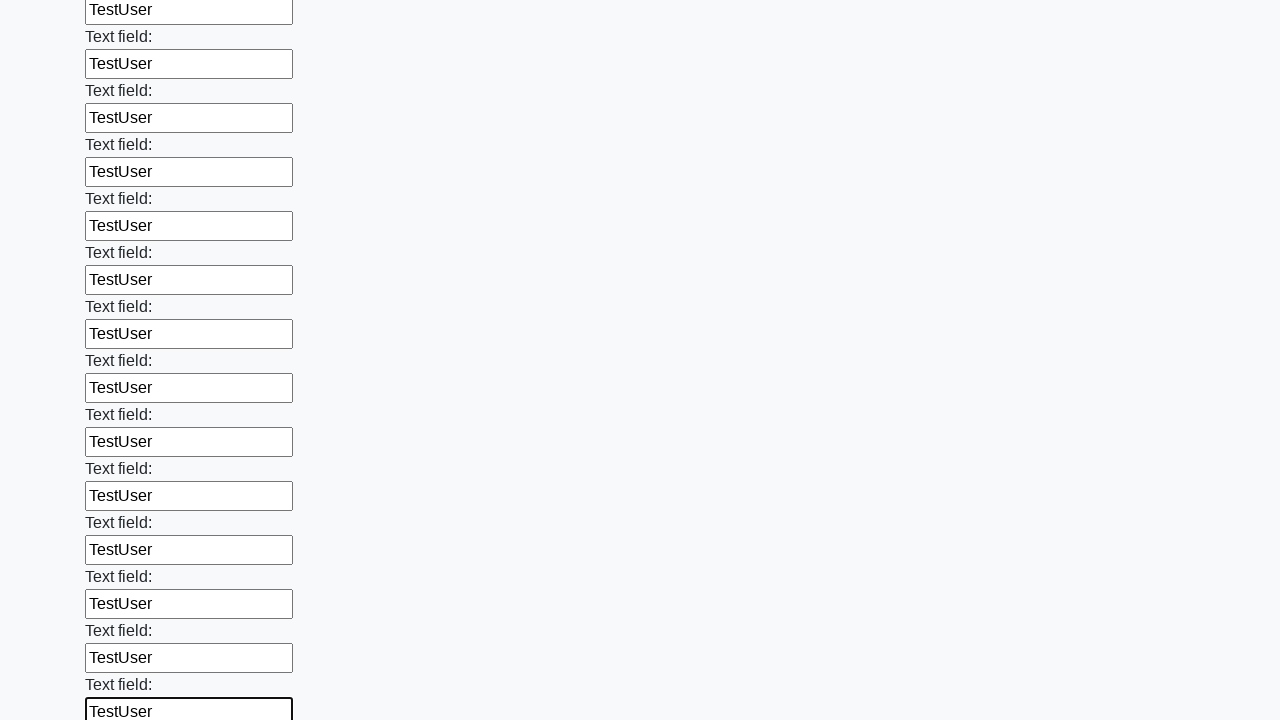

Filled an input field with 'TestUser' on input >> nth=72
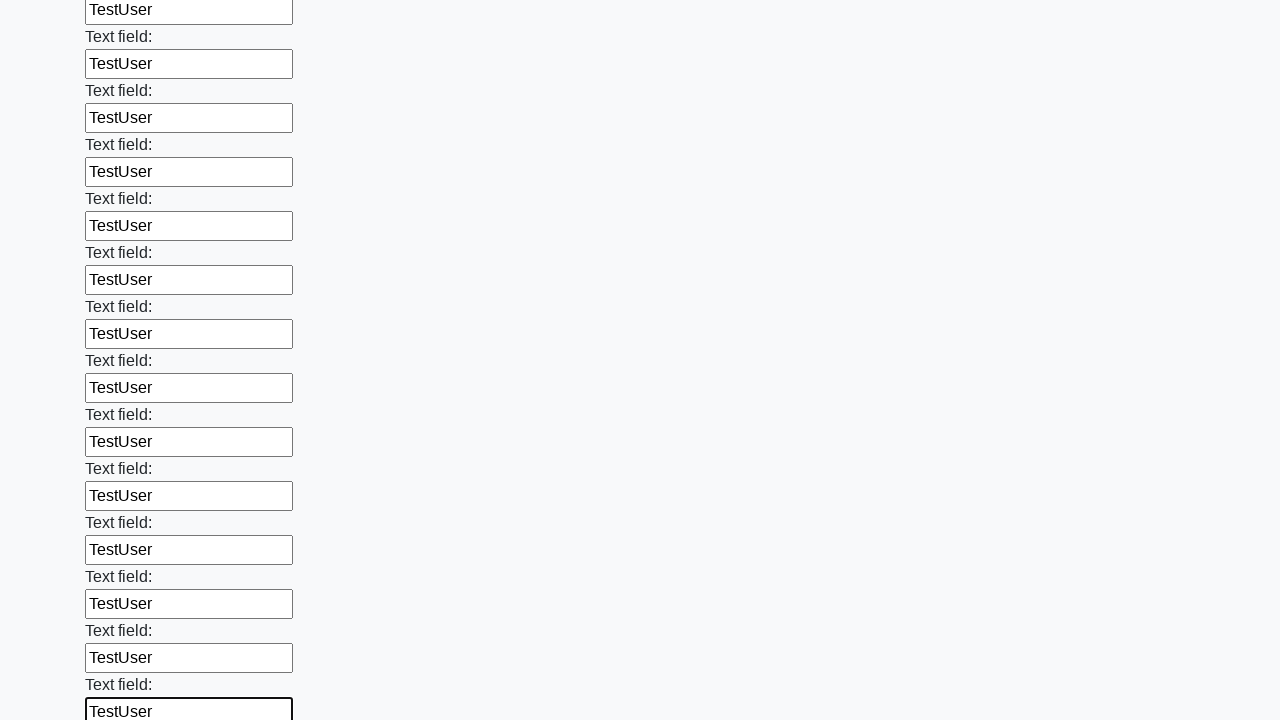

Filled an input field with 'TestUser' on input >> nth=73
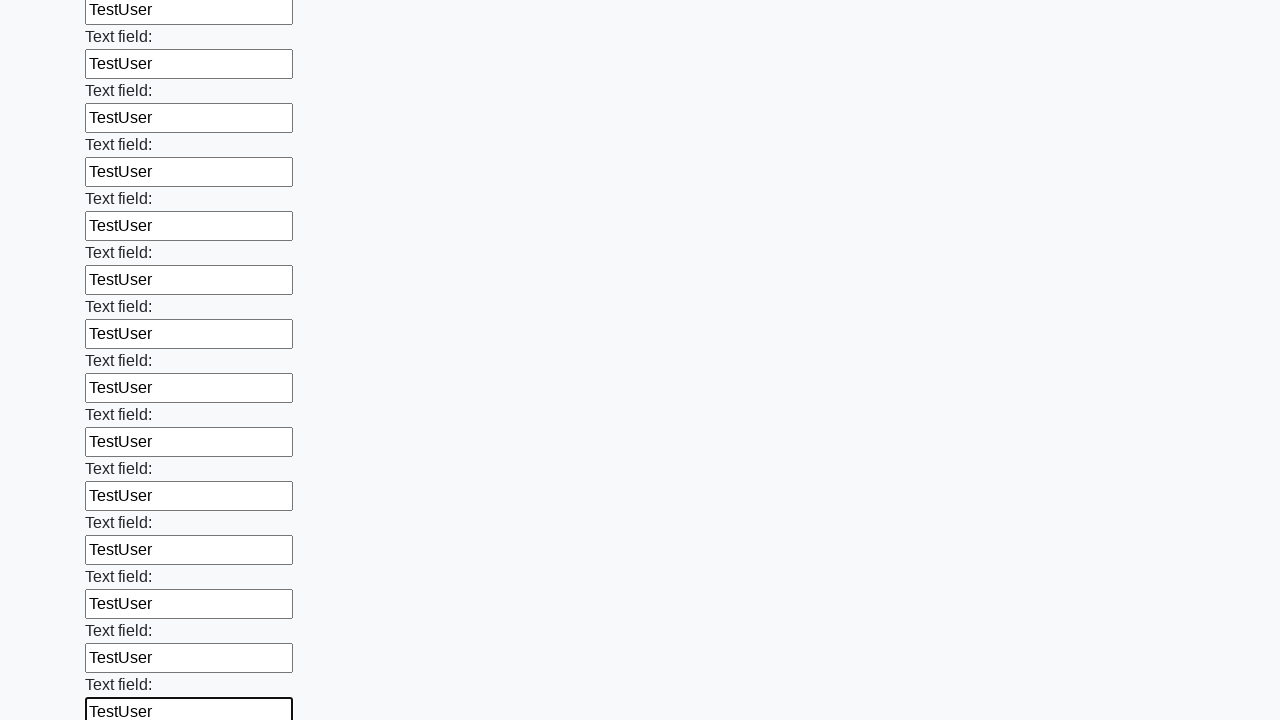

Filled an input field with 'TestUser' on input >> nth=74
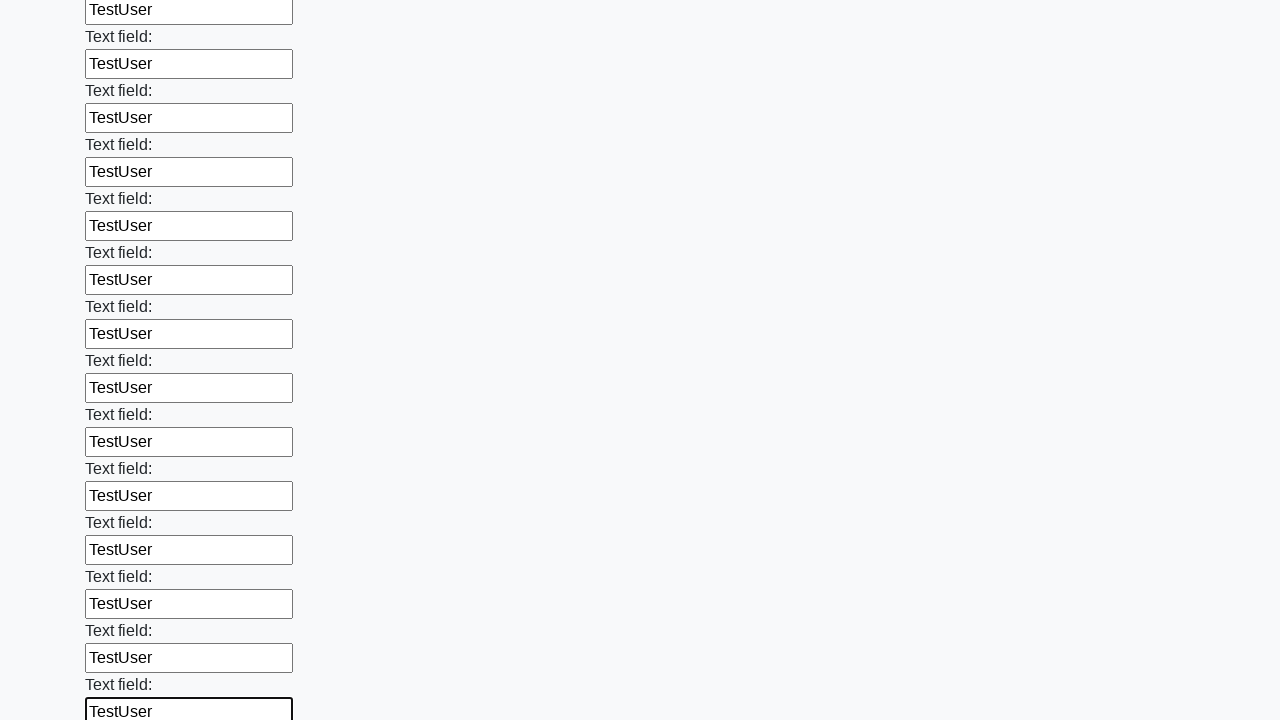

Filled an input field with 'TestUser' on input >> nth=75
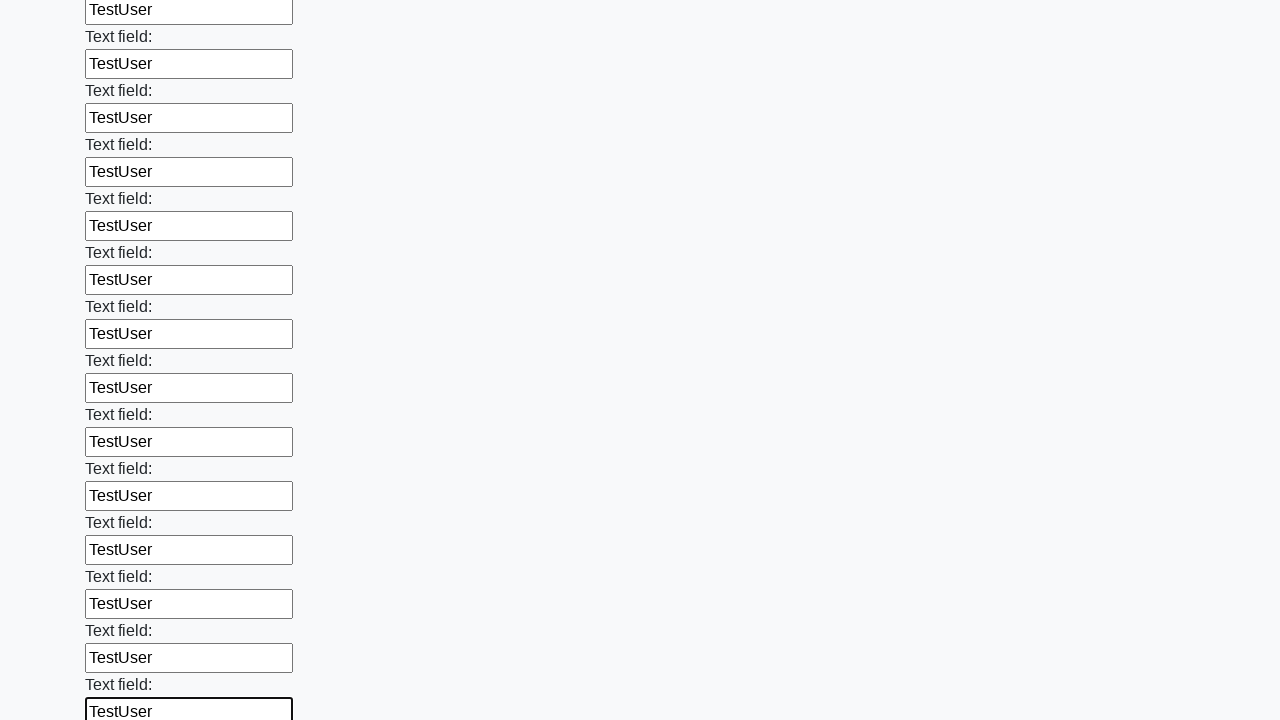

Filled an input field with 'TestUser' on input >> nth=76
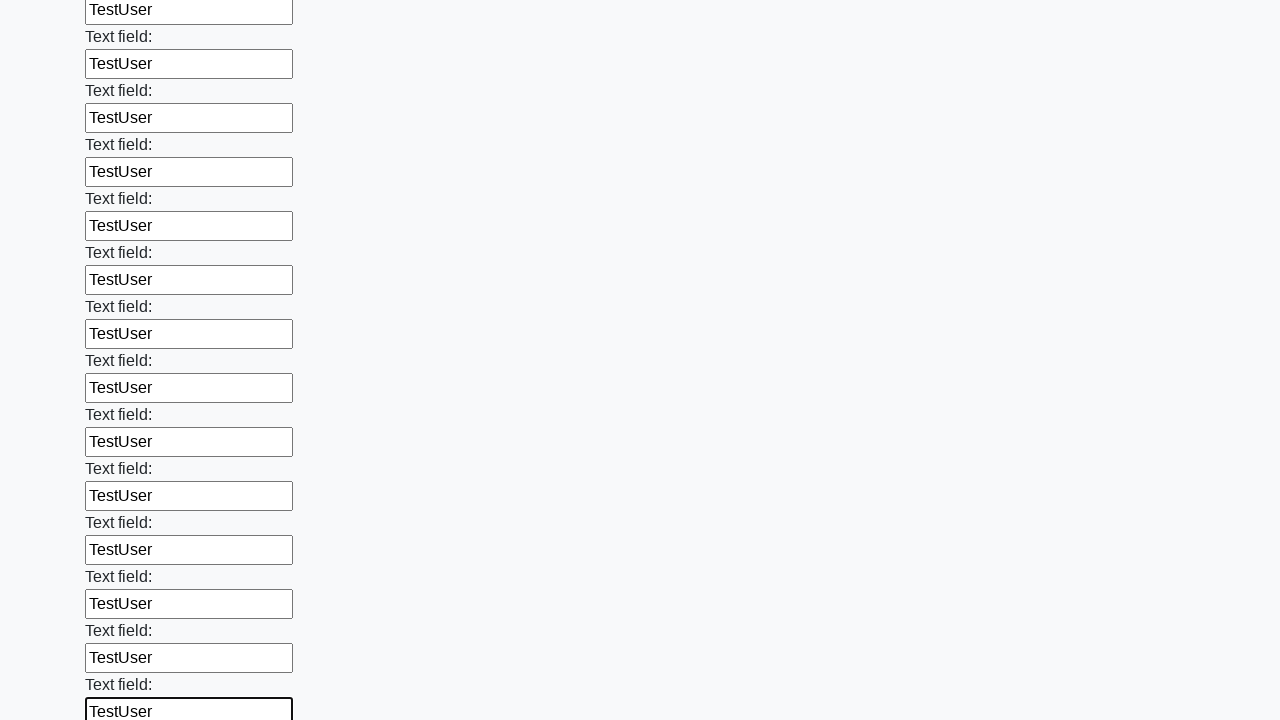

Filled an input field with 'TestUser' on input >> nth=77
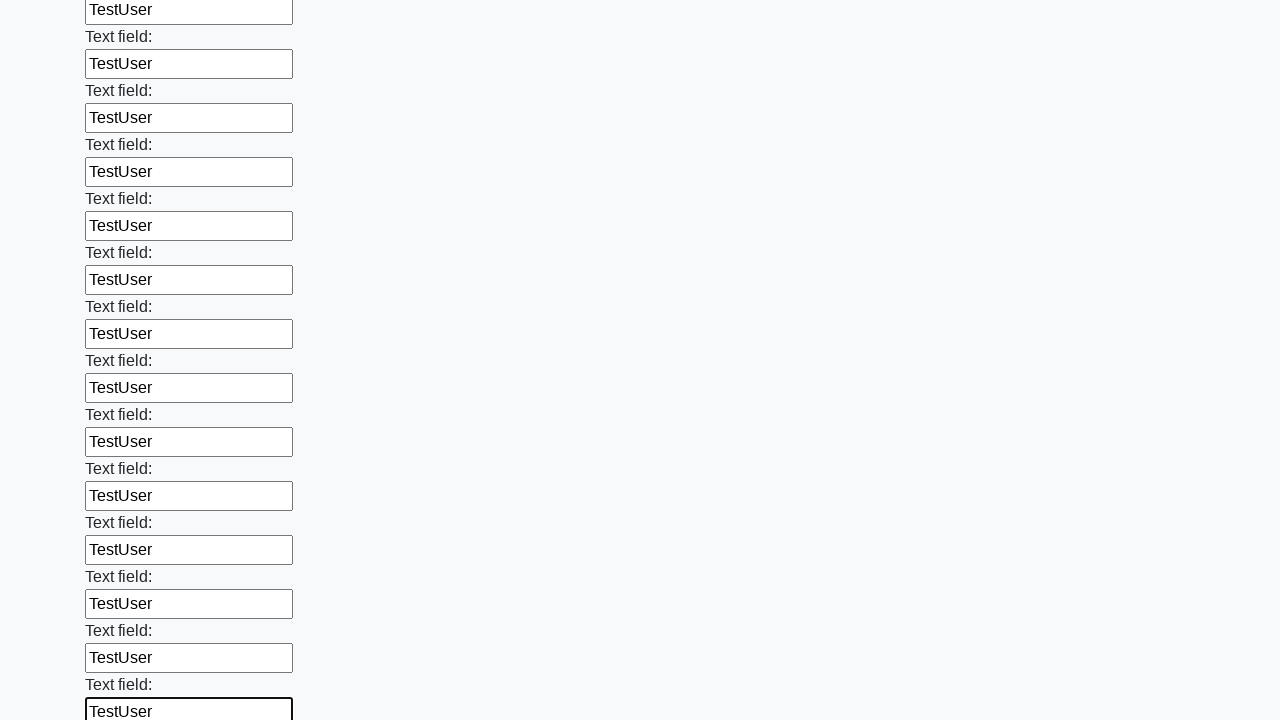

Filled an input field with 'TestUser' on input >> nth=78
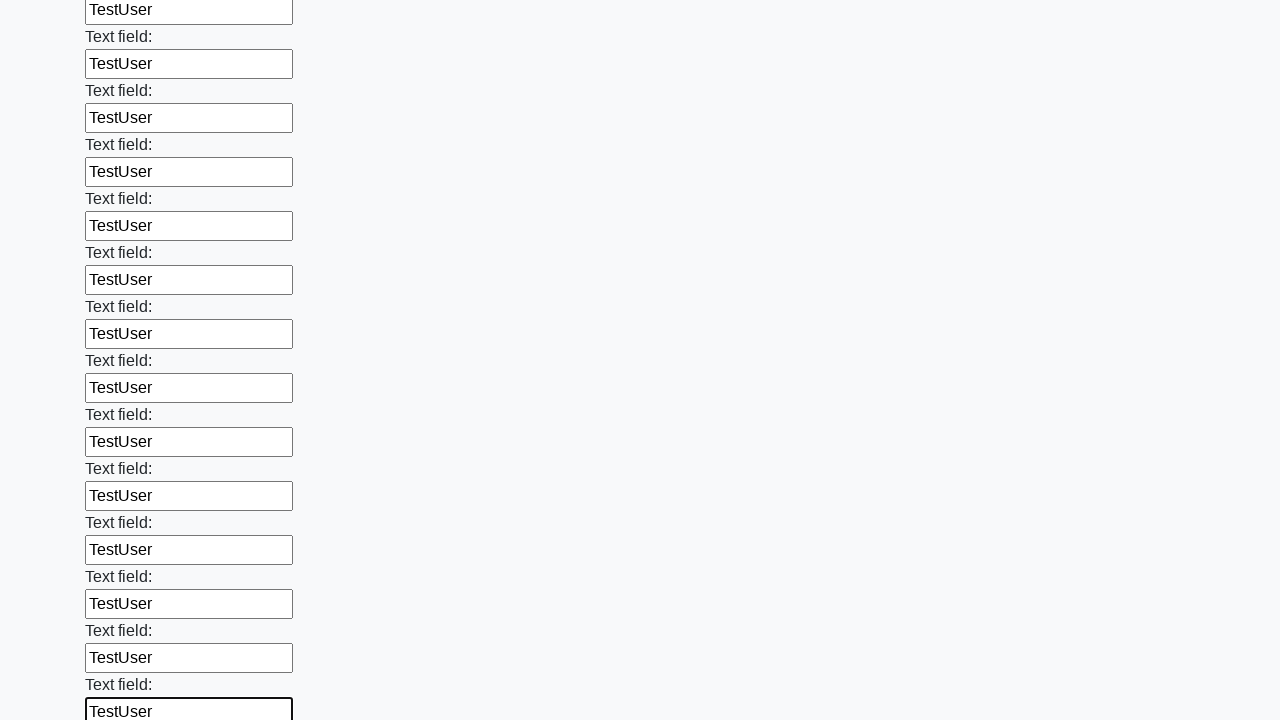

Filled an input field with 'TestUser' on input >> nth=79
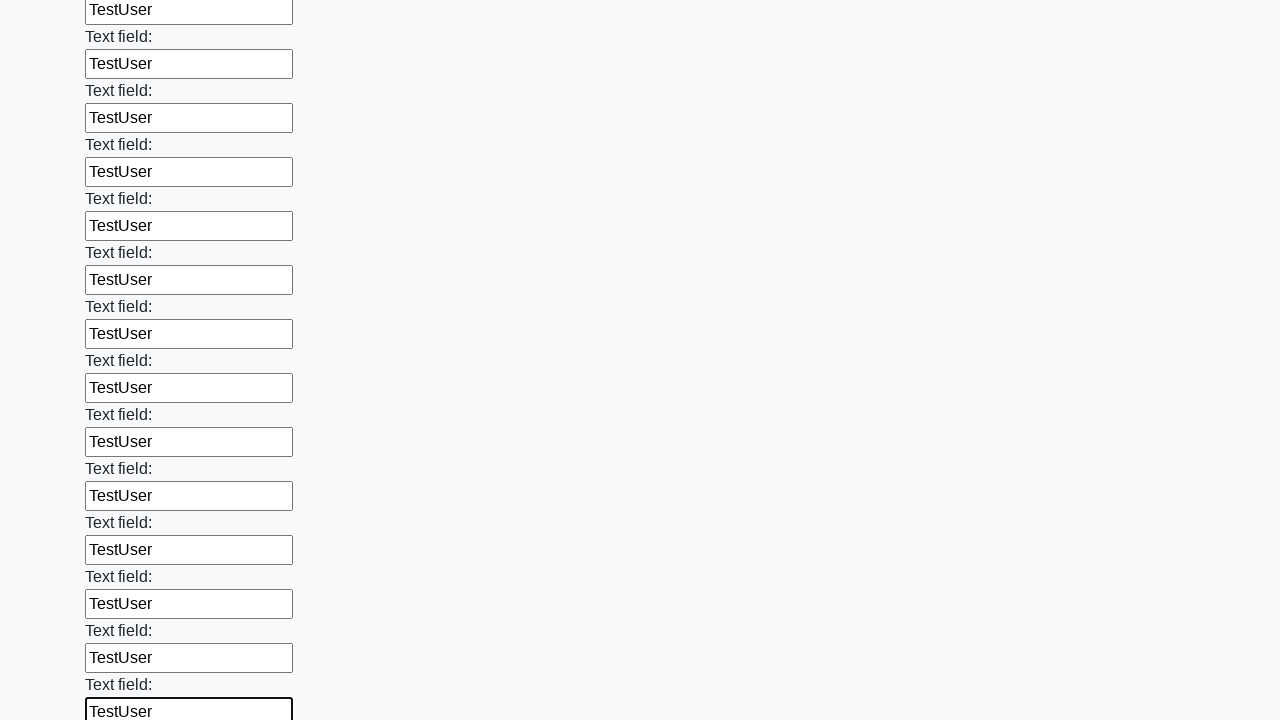

Filled an input field with 'TestUser' on input >> nth=80
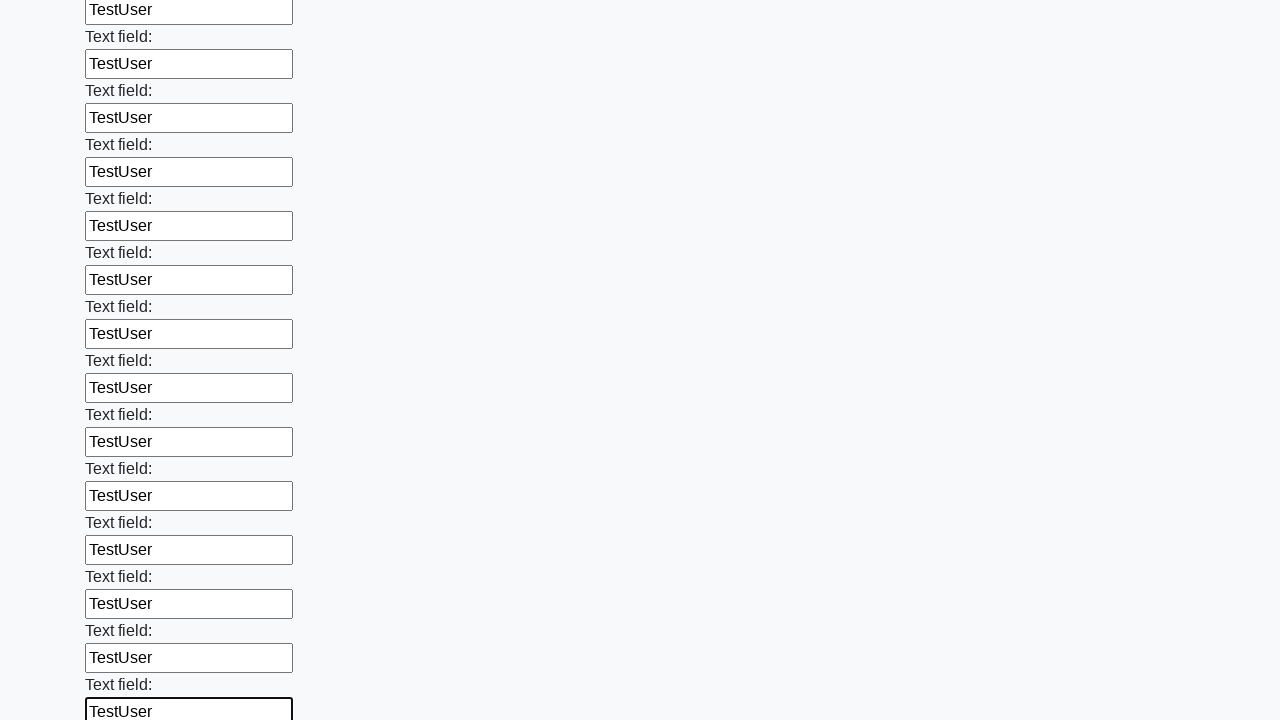

Filled an input field with 'TestUser' on input >> nth=81
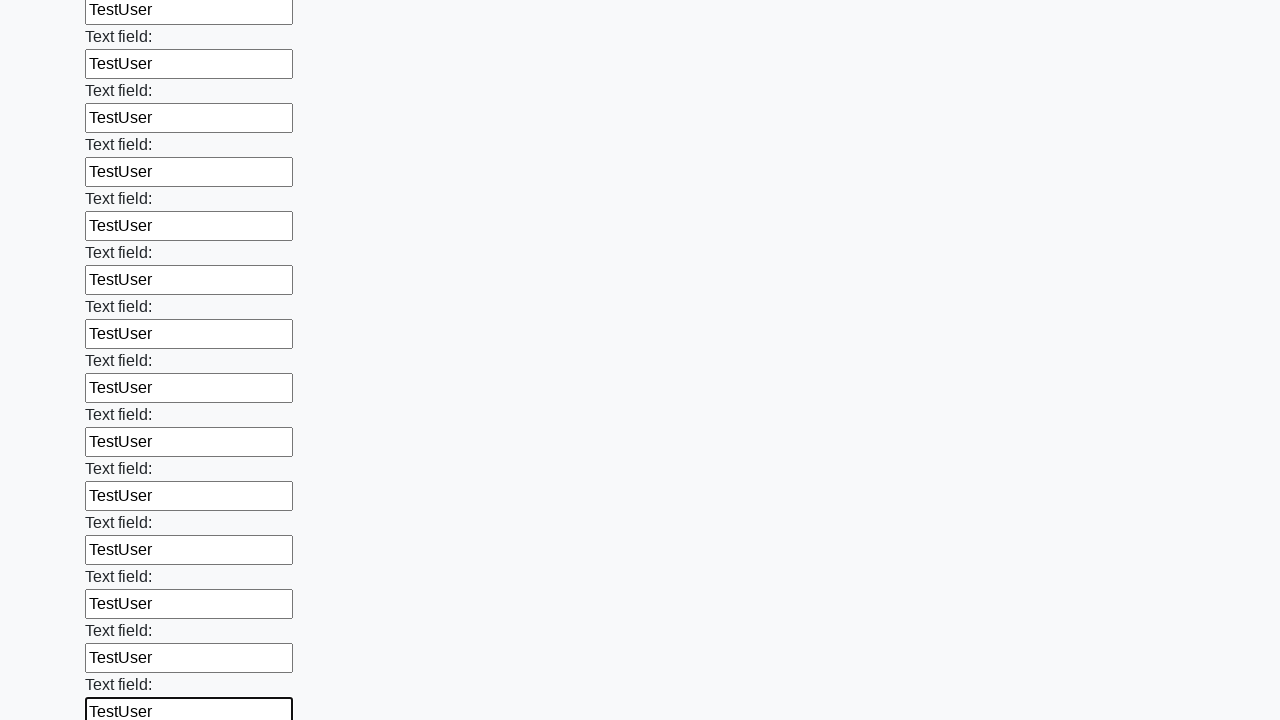

Filled an input field with 'TestUser' on input >> nth=82
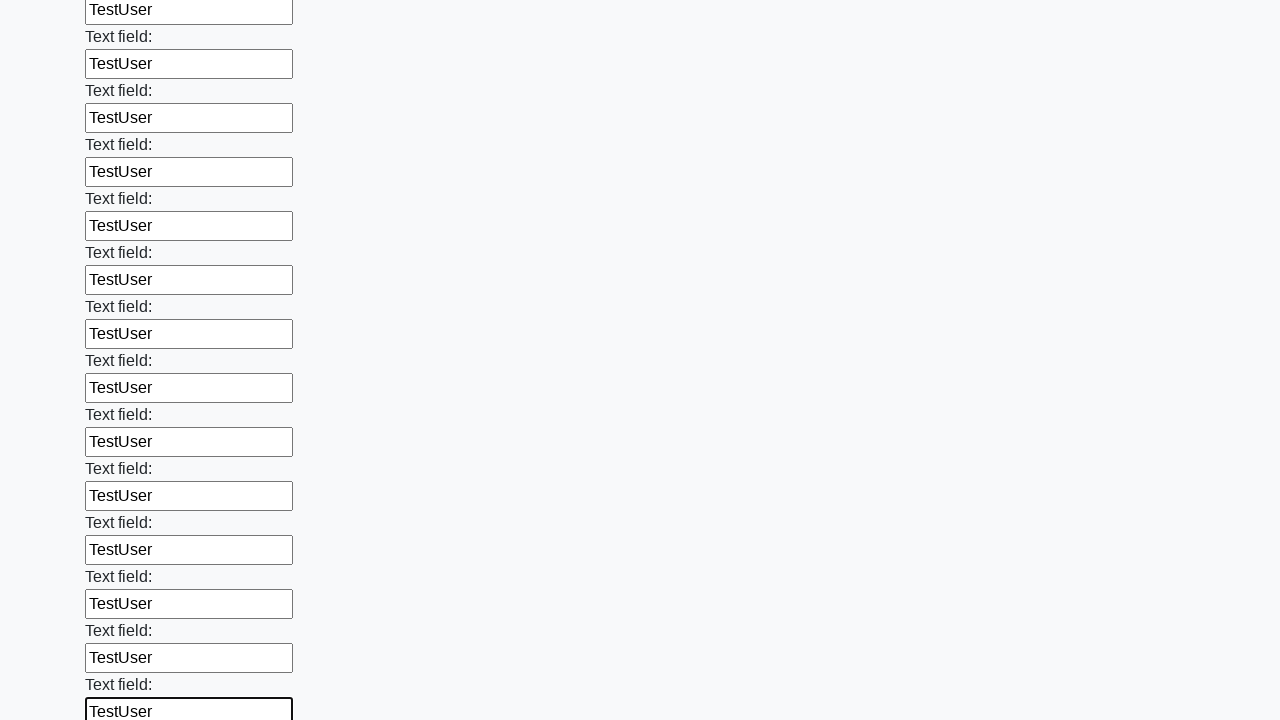

Filled an input field with 'TestUser' on input >> nth=83
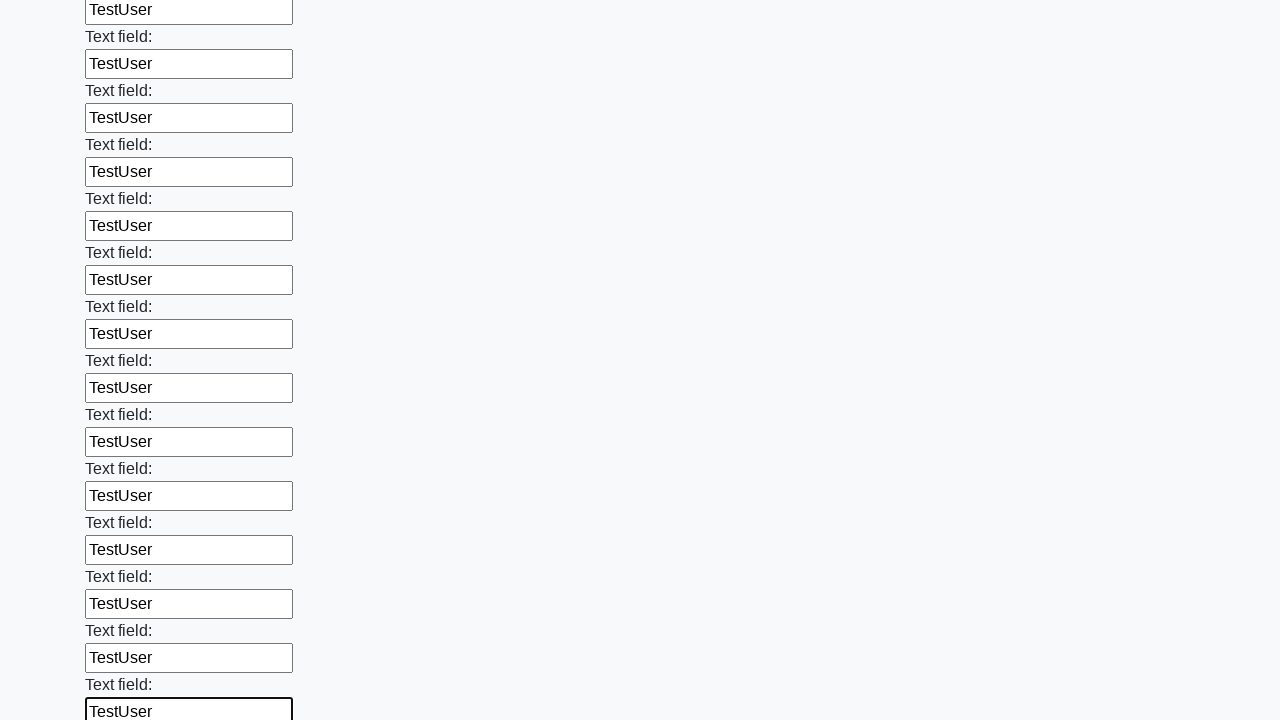

Filled an input field with 'TestUser' on input >> nth=84
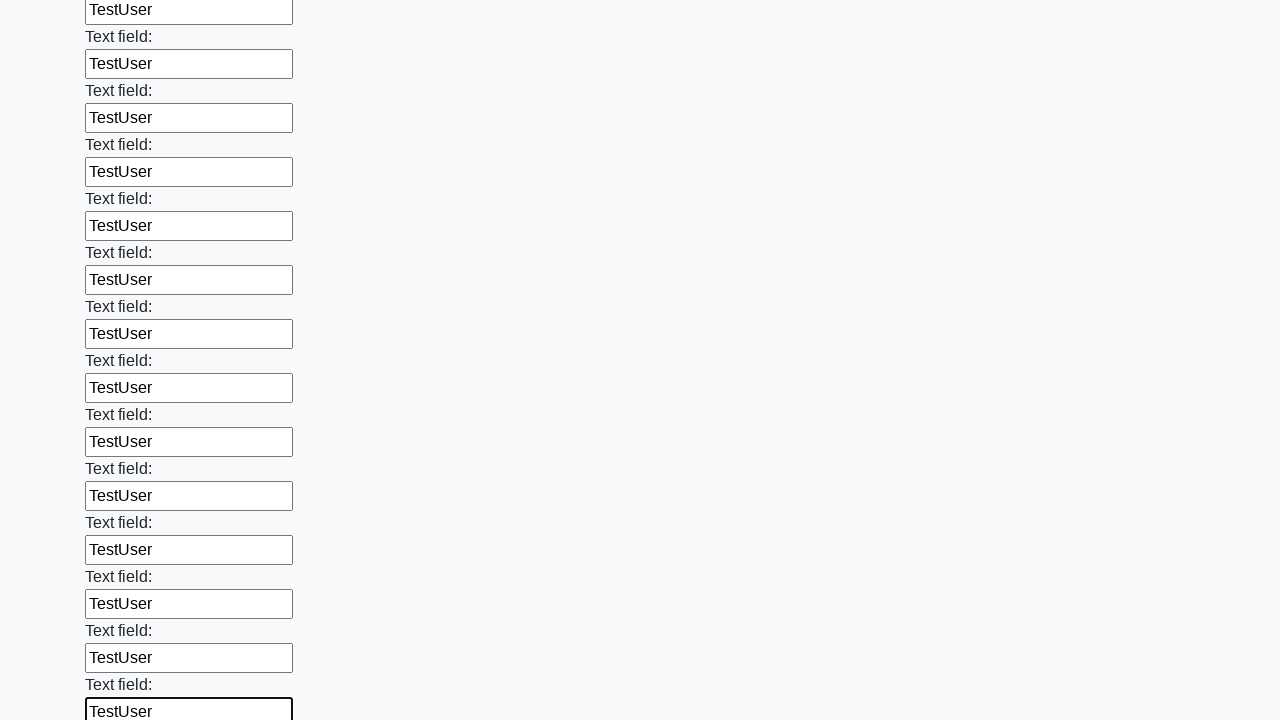

Filled an input field with 'TestUser' on input >> nth=85
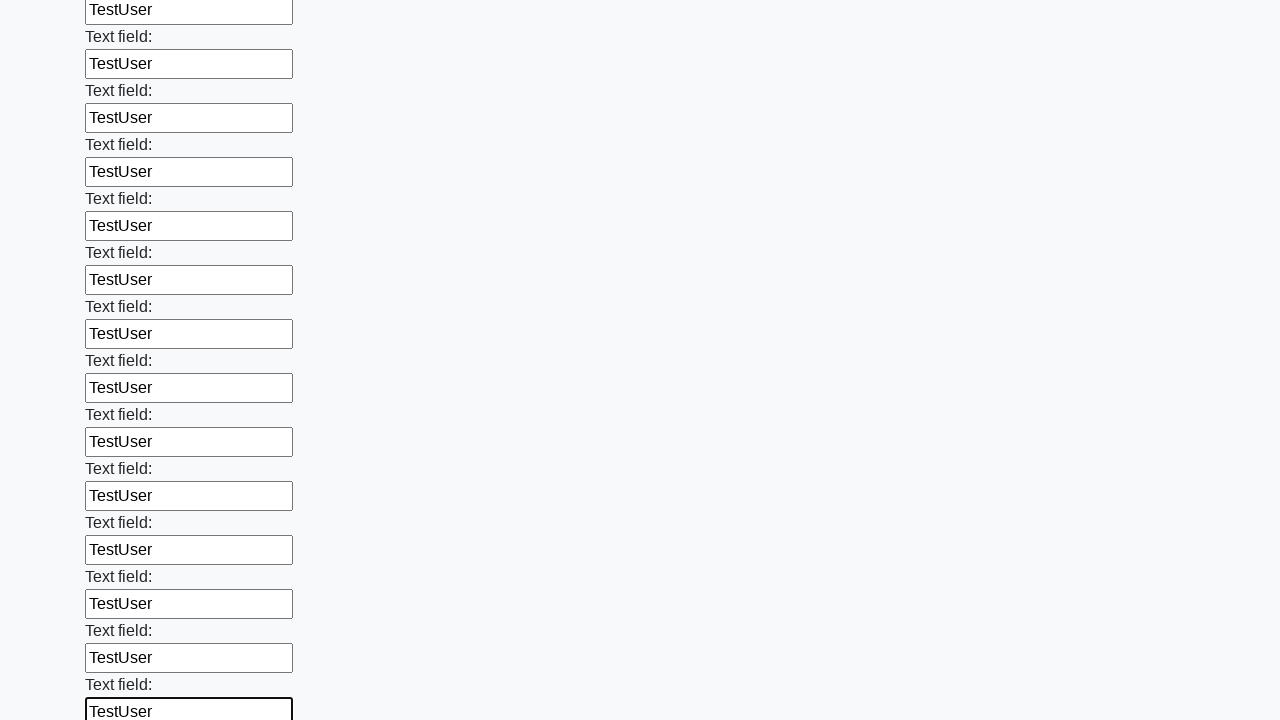

Filled an input field with 'TestUser' on input >> nth=86
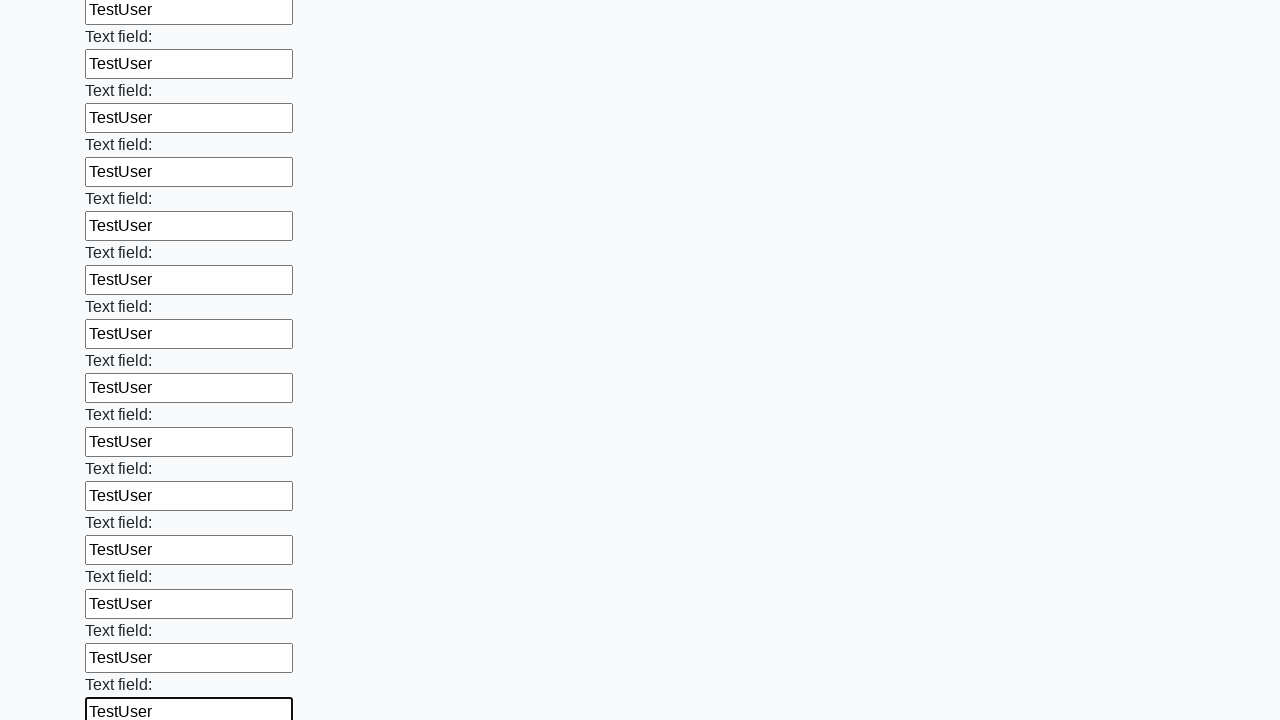

Filled an input field with 'TestUser' on input >> nth=87
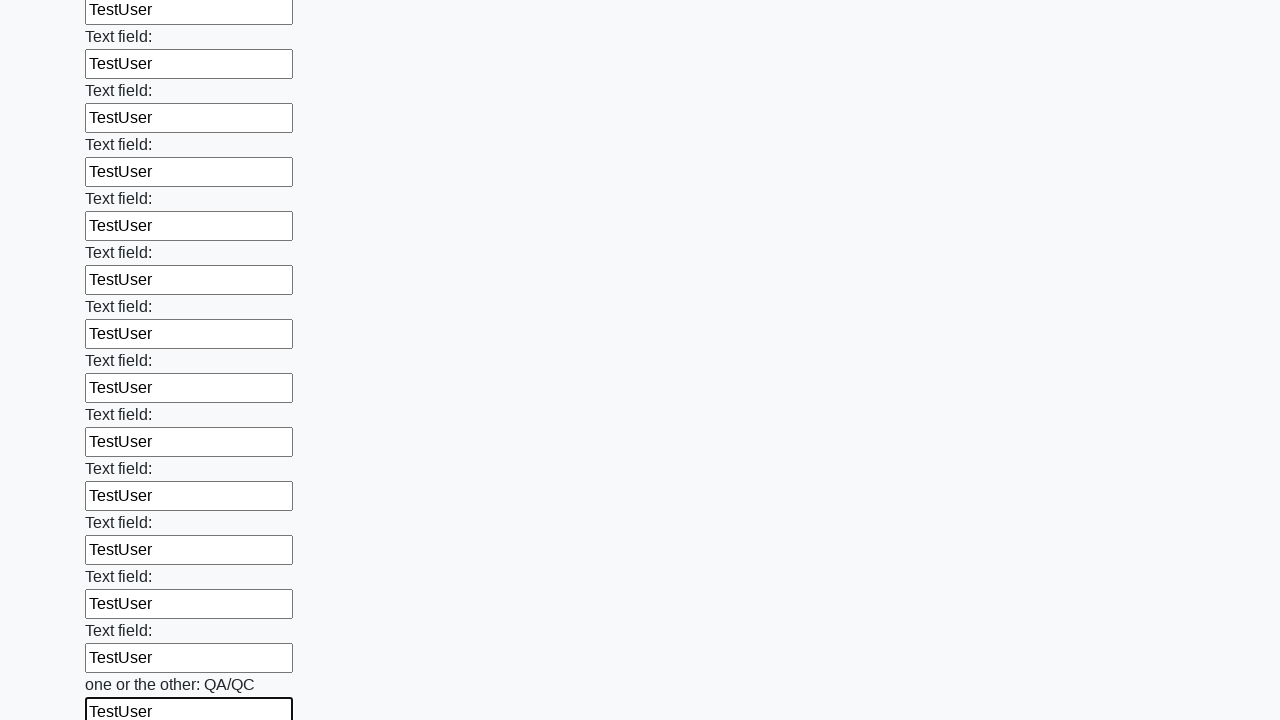

Filled an input field with 'TestUser' on input >> nth=88
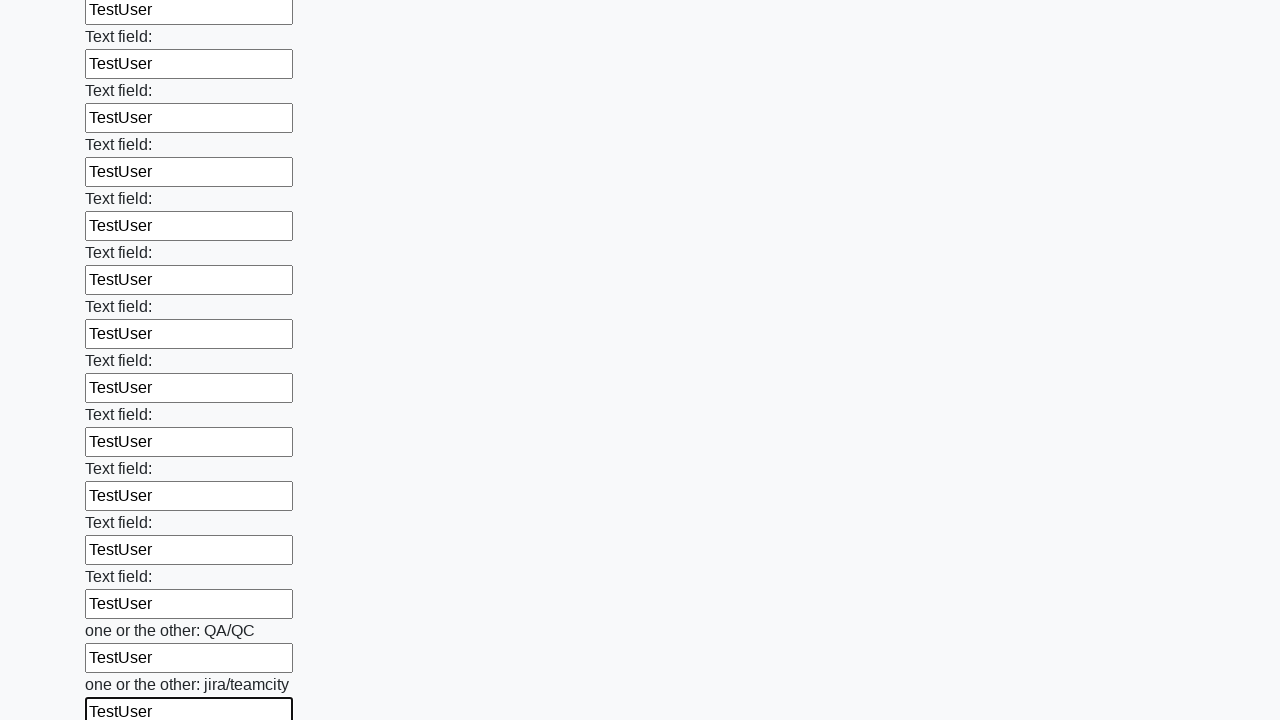

Filled an input field with 'TestUser' on input >> nth=89
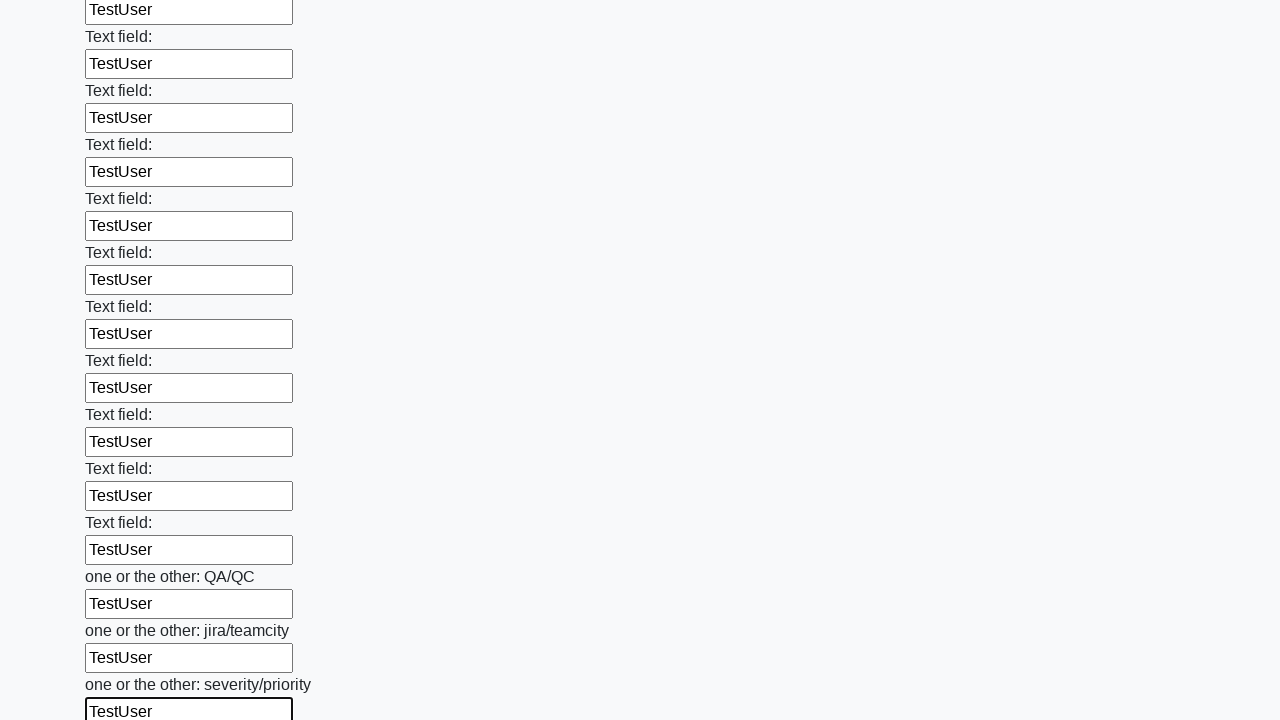

Filled an input field with 'TestUser' on input >> nth=90
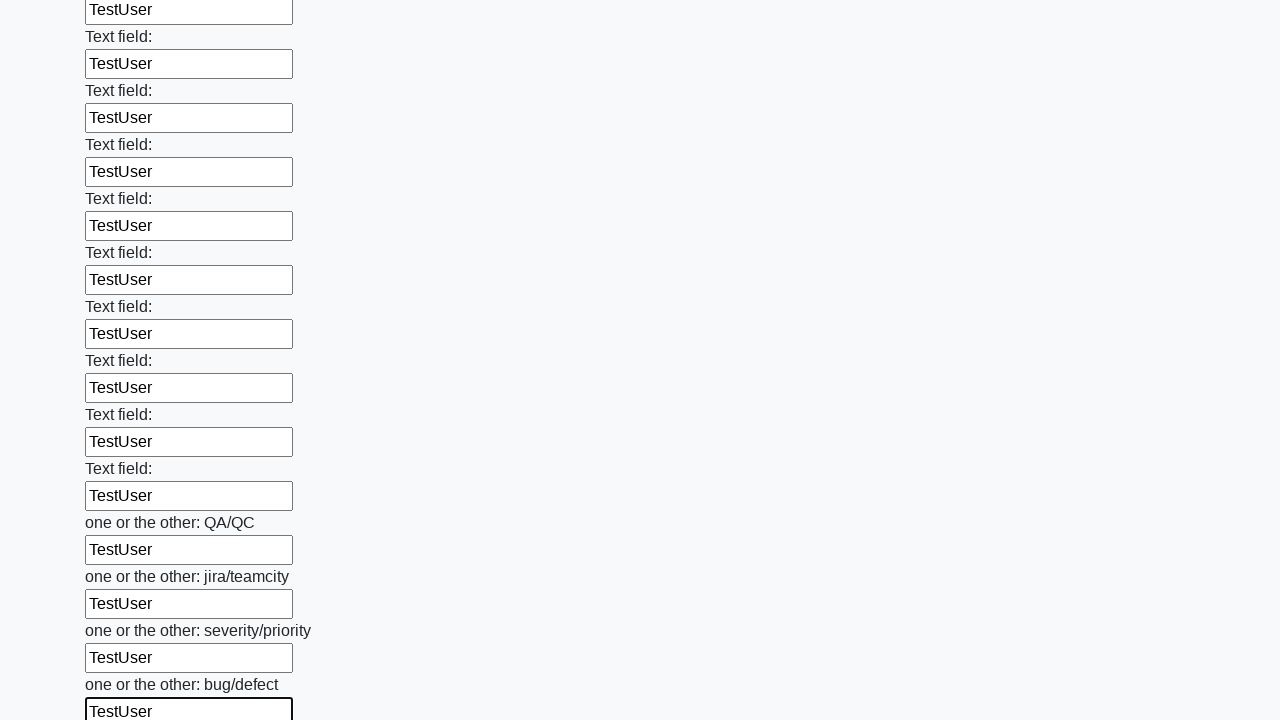

Filled an input field with 'TestUser' on input >> nth=91
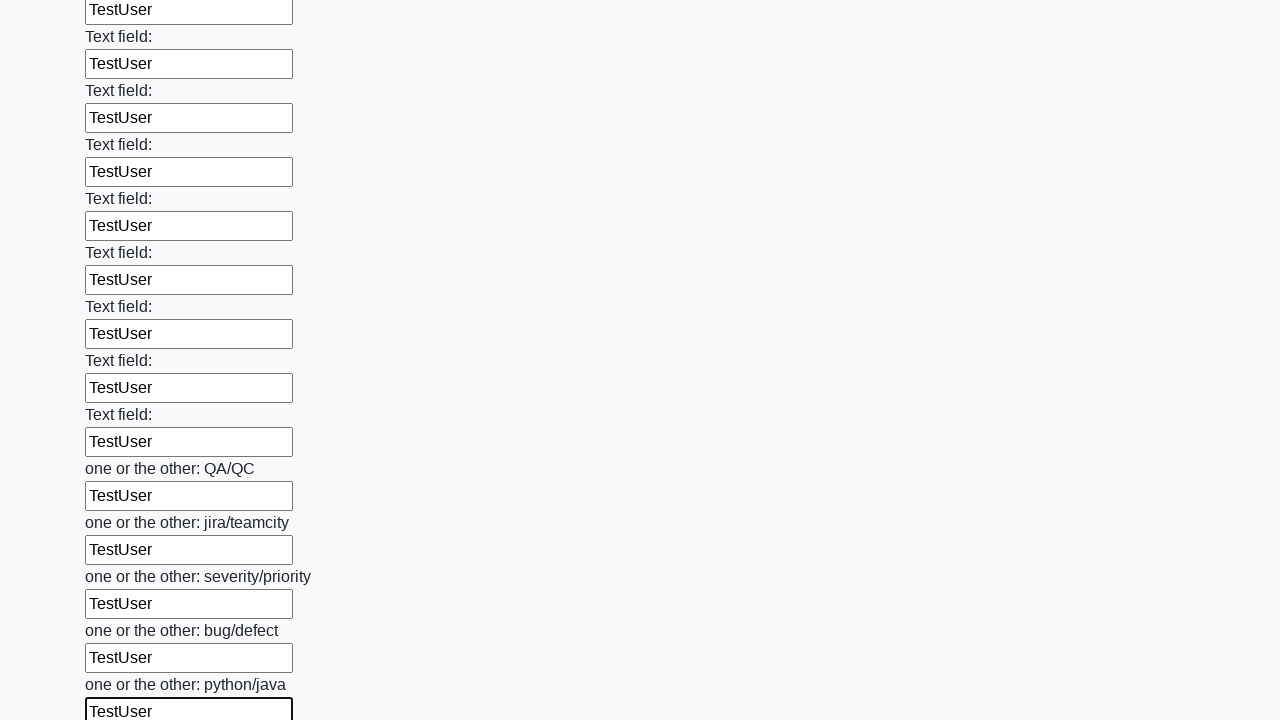

Filled an input field with 'TestUser' on input >> nth=92
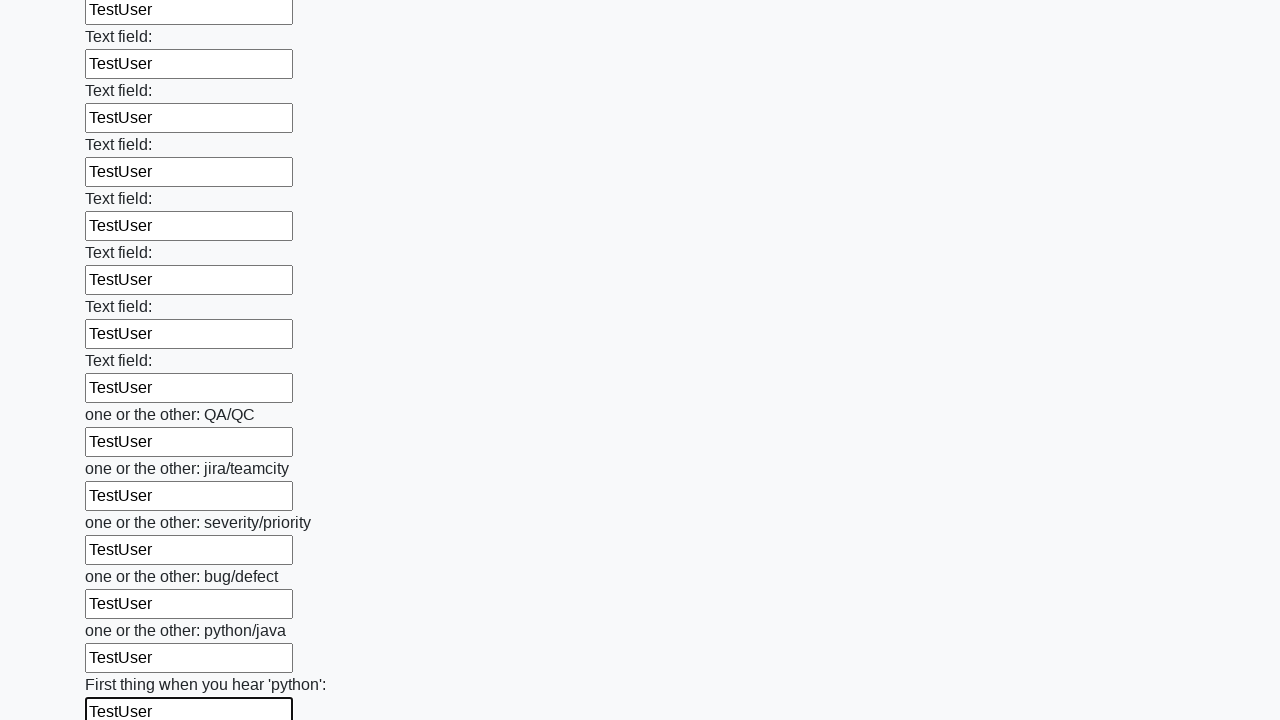

Filled an input field with 'TestUser' on input >> nth=93
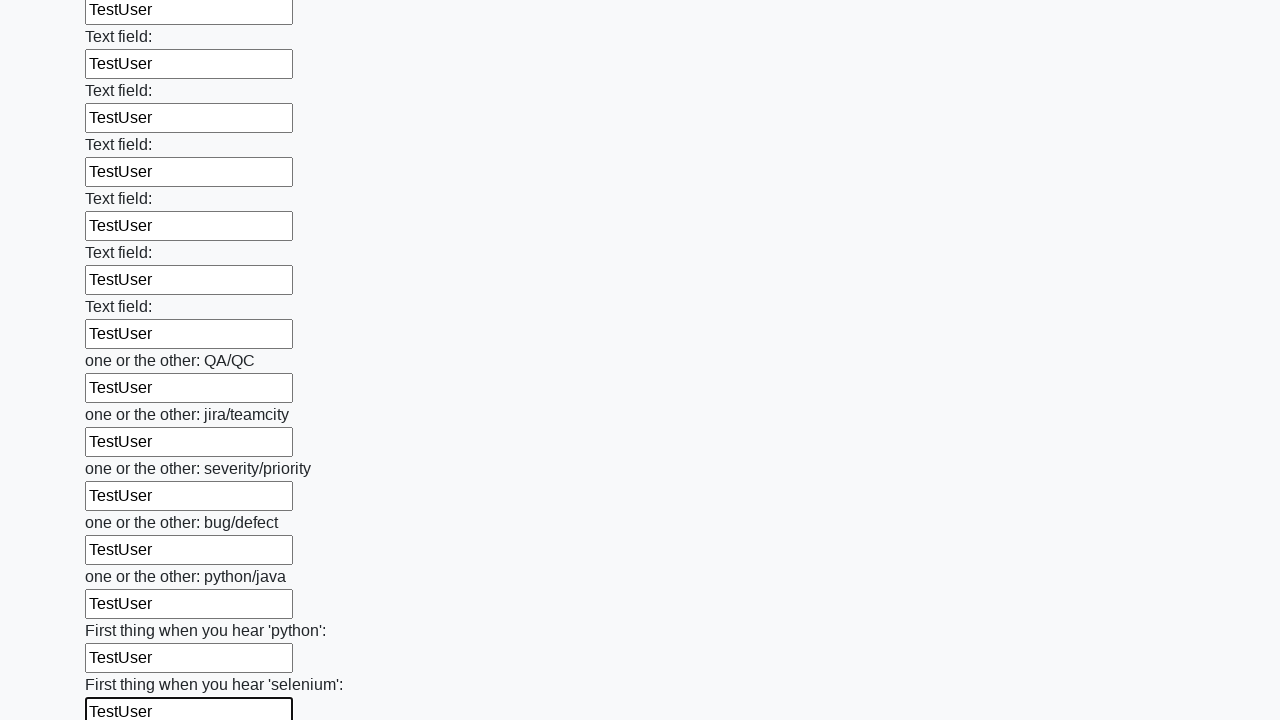

Filled an input field with 'TestUser' on input >> nth=94
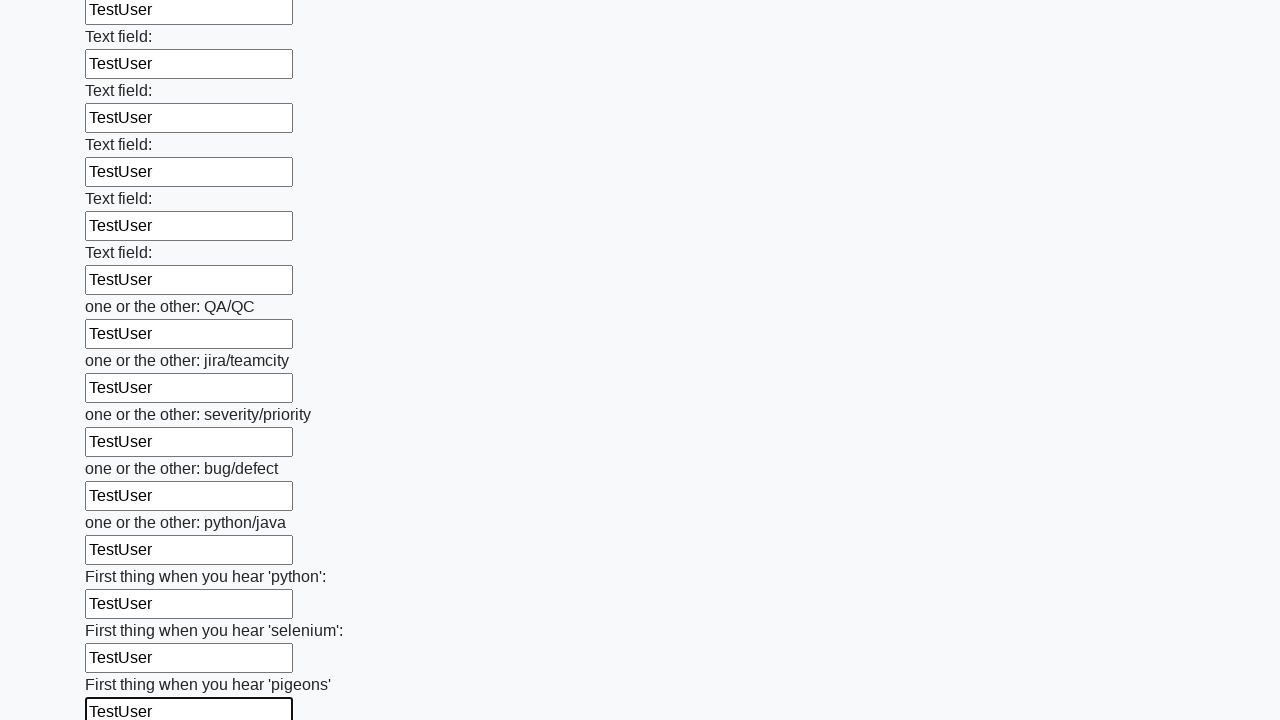

Filled an input field with 'TestUser' on input >> nth=95
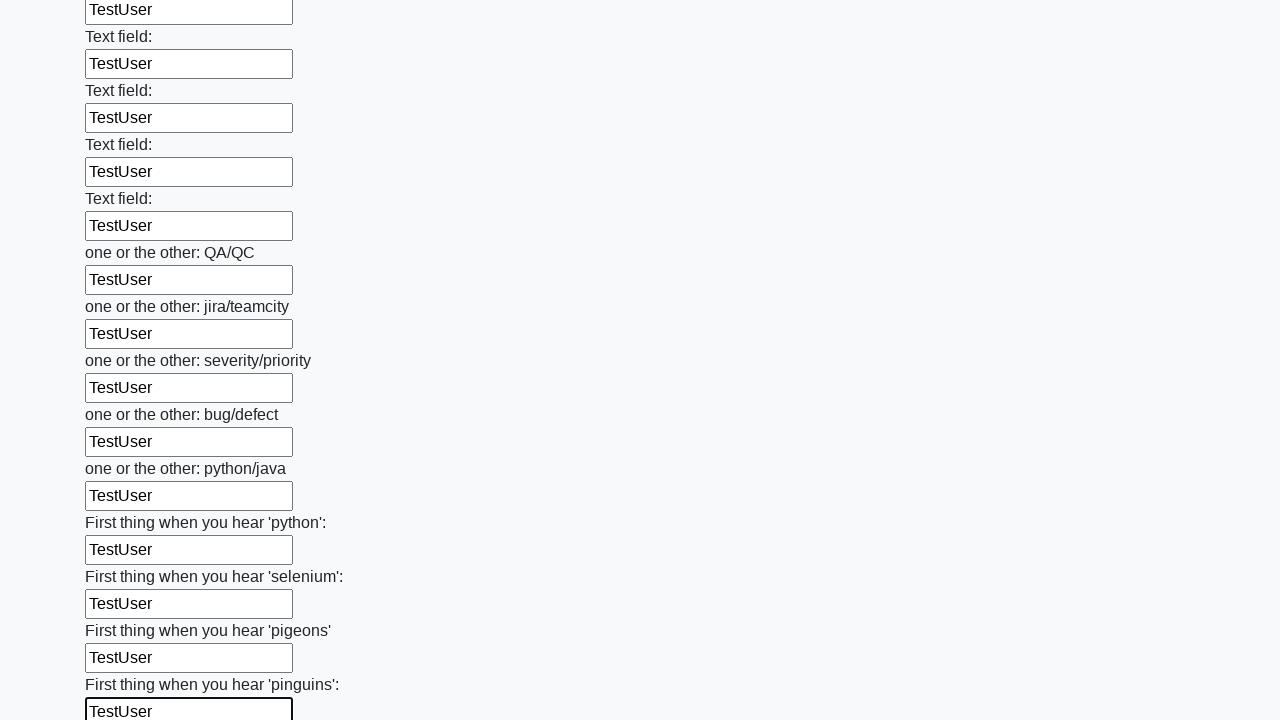

Filled an input field with 'TestUser' on input >> nth=96
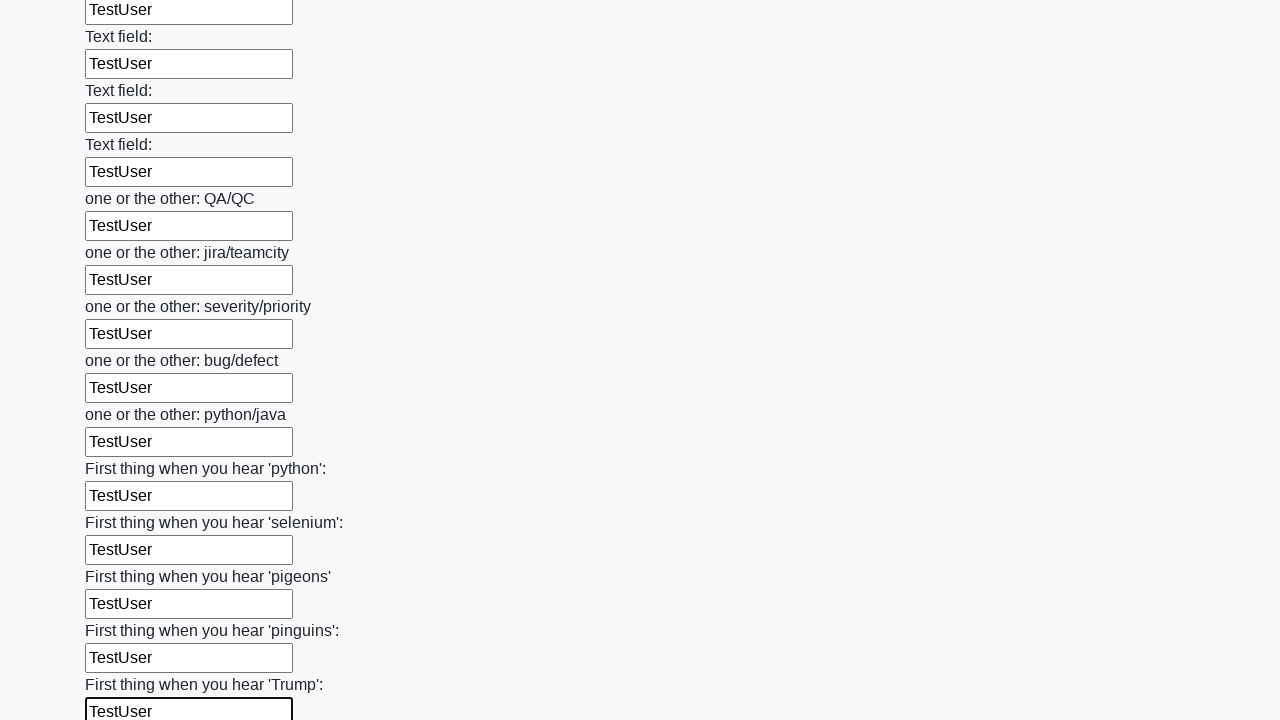

Filled an input field with 'TestUser' on input >> nth=97
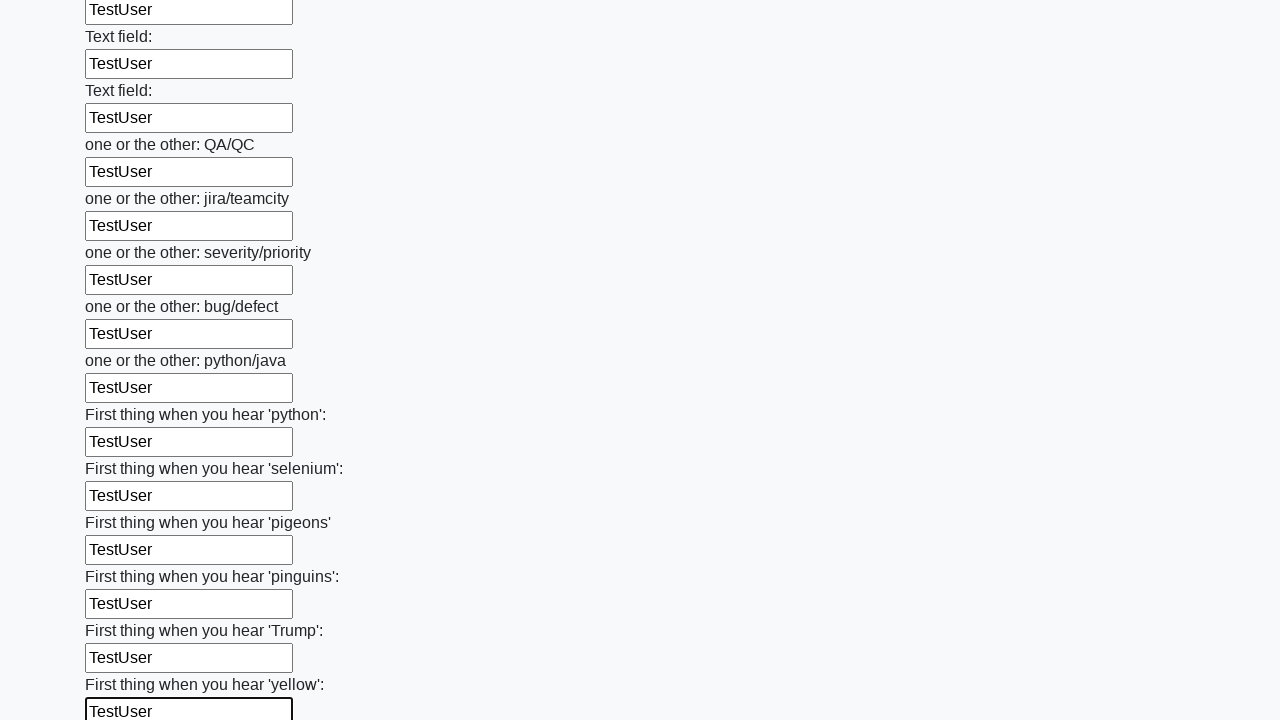

Filled an input field with 'TestUser' on input >> nth=98
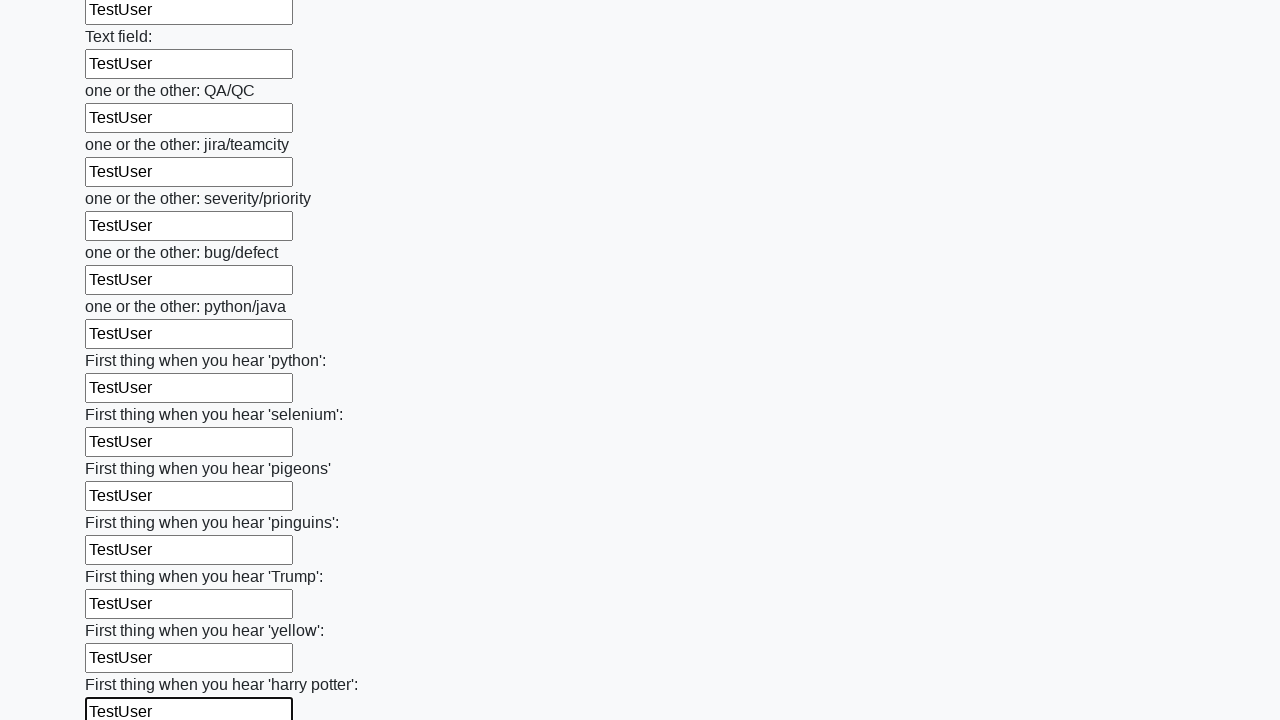

Filled an input field with 'TestUser' on input >> nth=99
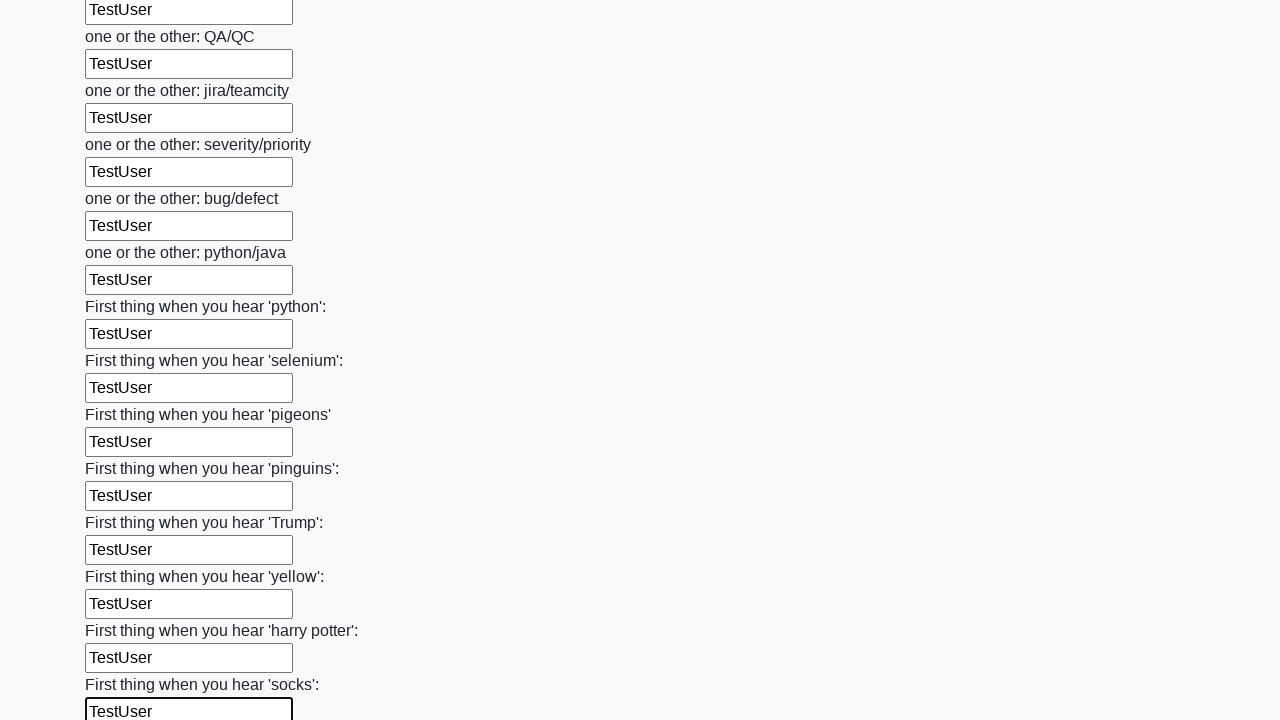

Clicked the submit button to submit the form at (123, 611) on button.btn
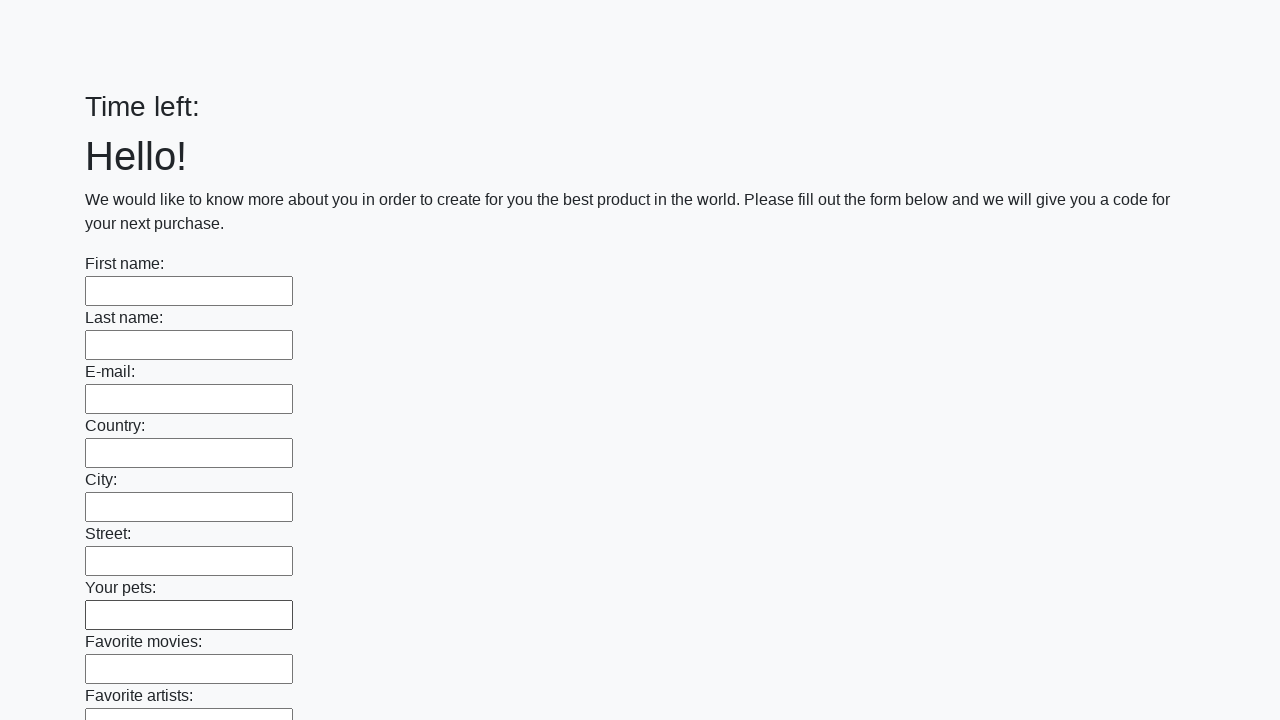

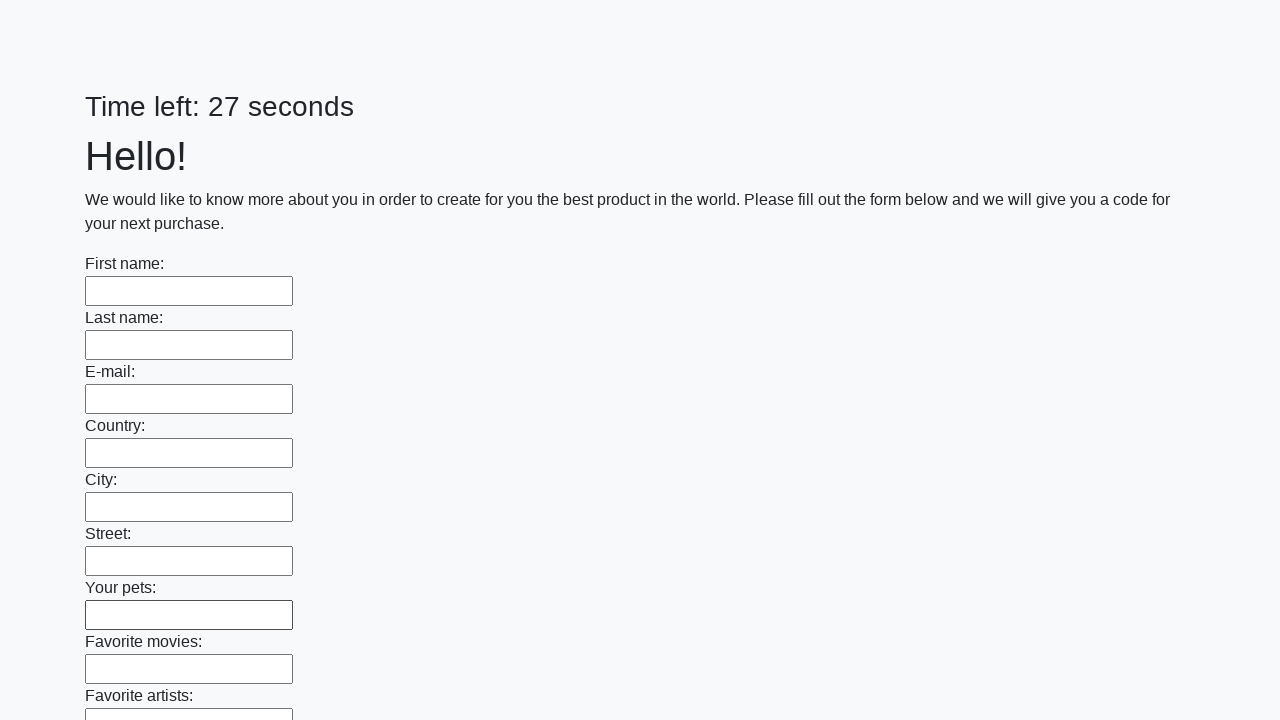